Tests the add/remove elements functionality by clicking the "Add Element" button multiple times and validating that the correct number of "Delete" buttons appear

Starting URL: http://the-internet.herokuapp.com/add_remove_elements/

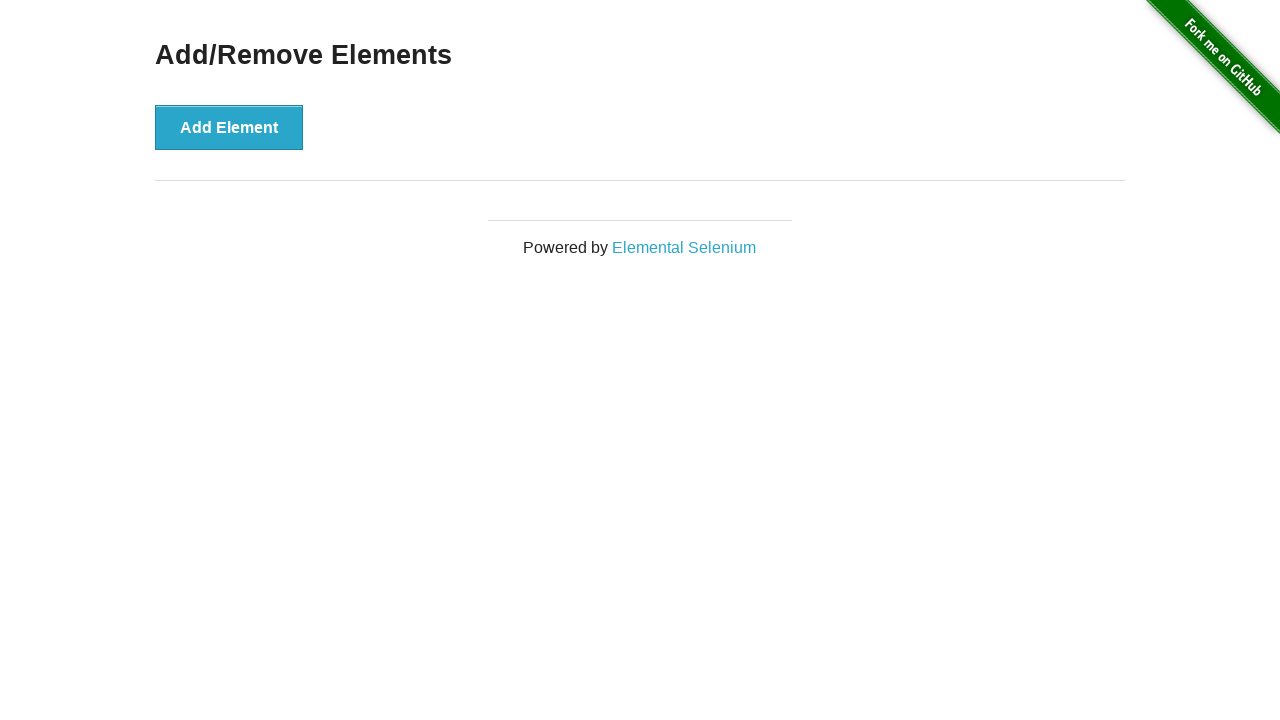

Clicked 'Add Element' button (iteration 1 of 100) at (229, 127) on xpath=//*[@onclick='addElement()']
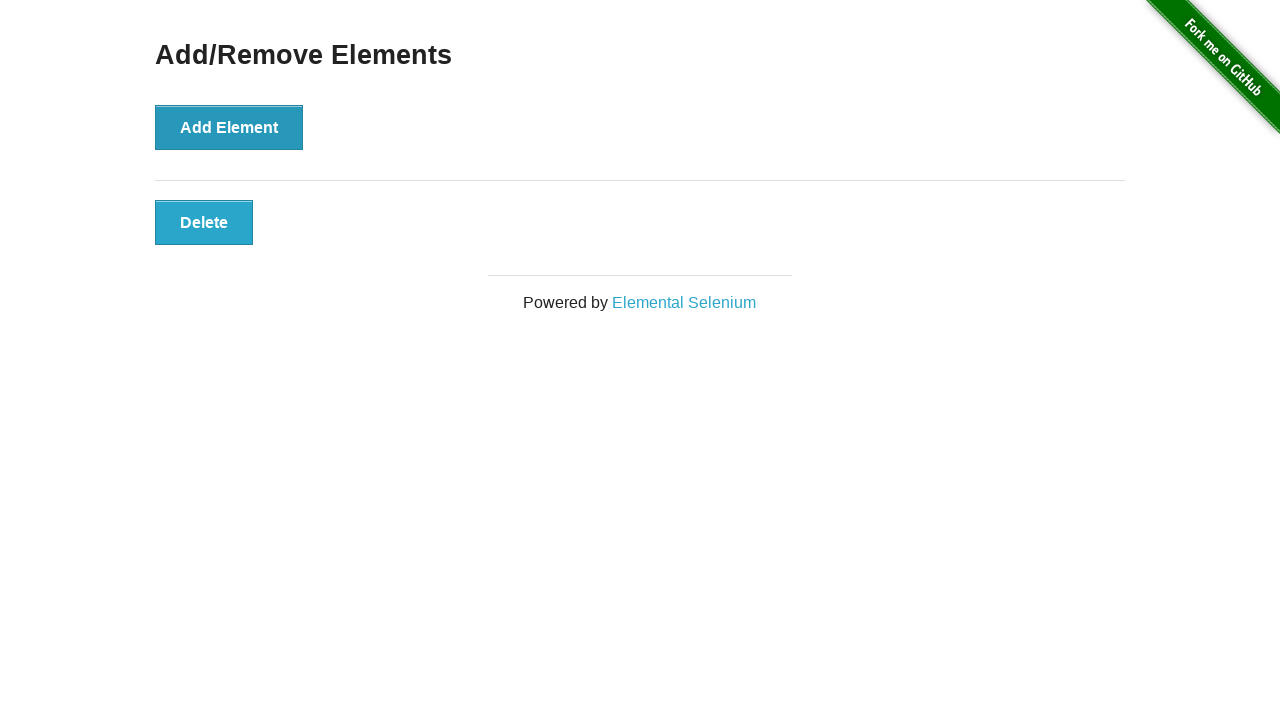

Clicked 'Add Element' button (iteration 2 of 100) at (229, 127) on xpath=//*[@onclick='addElement()']
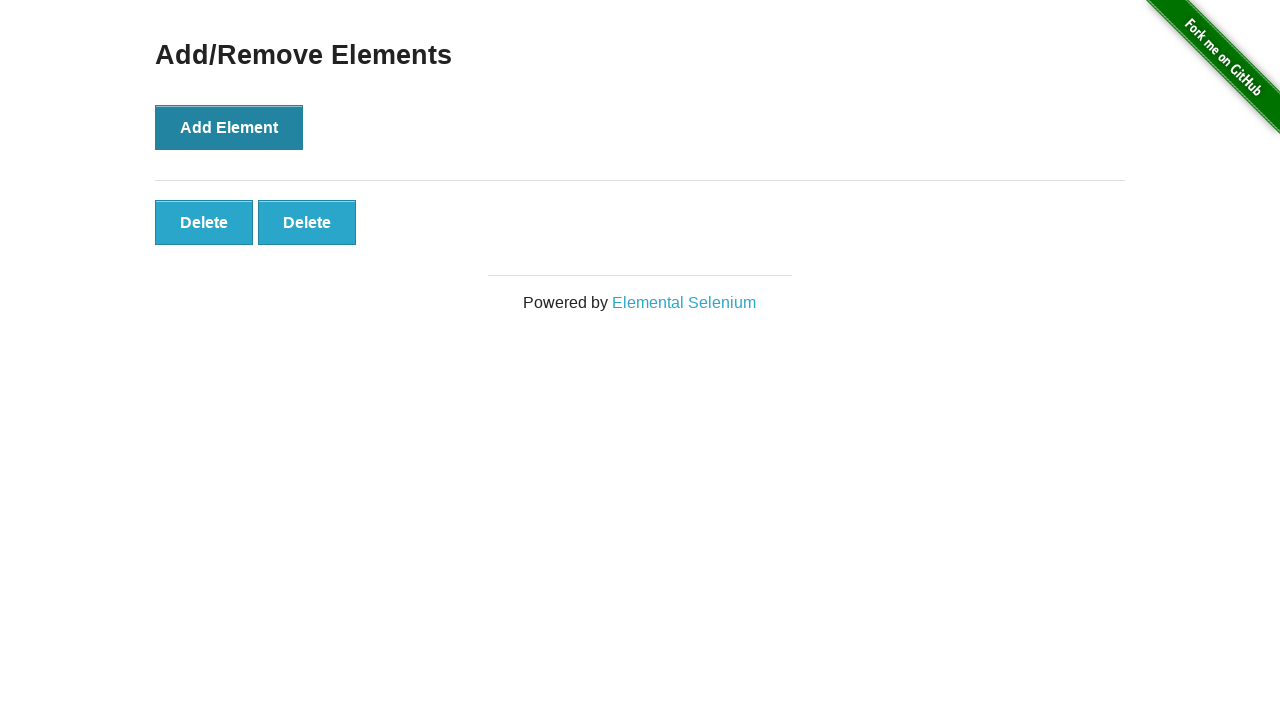

Clicked 'Add Element' button (iteration 3 of 100) at (229, 127) on xpath=//*[@onclick='addElement()']
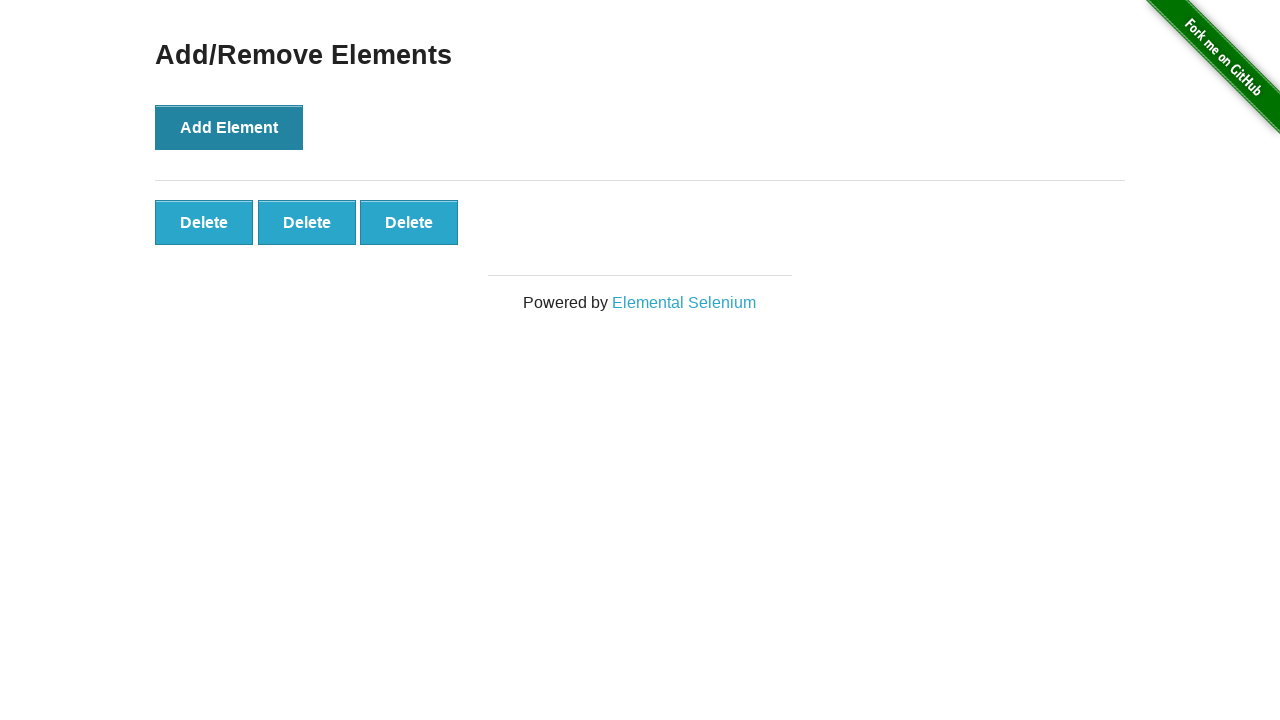

Clicked 'Add Element' button (iteration 4 of 100) at (229, 127) on xpath=//*[@onclick='addElement()']
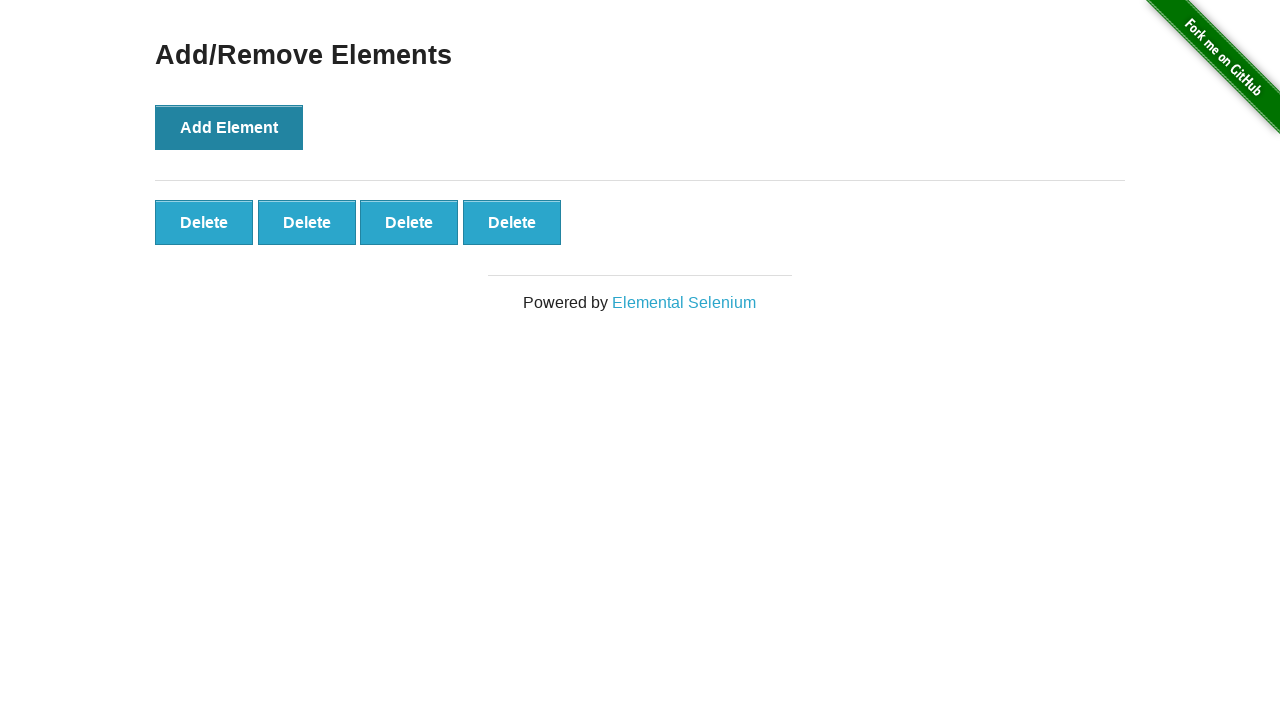

Clicked 'Add Element' button (iteration 5 of 100) at (229, 127) on xpath=//*[@onclick='addElement()']
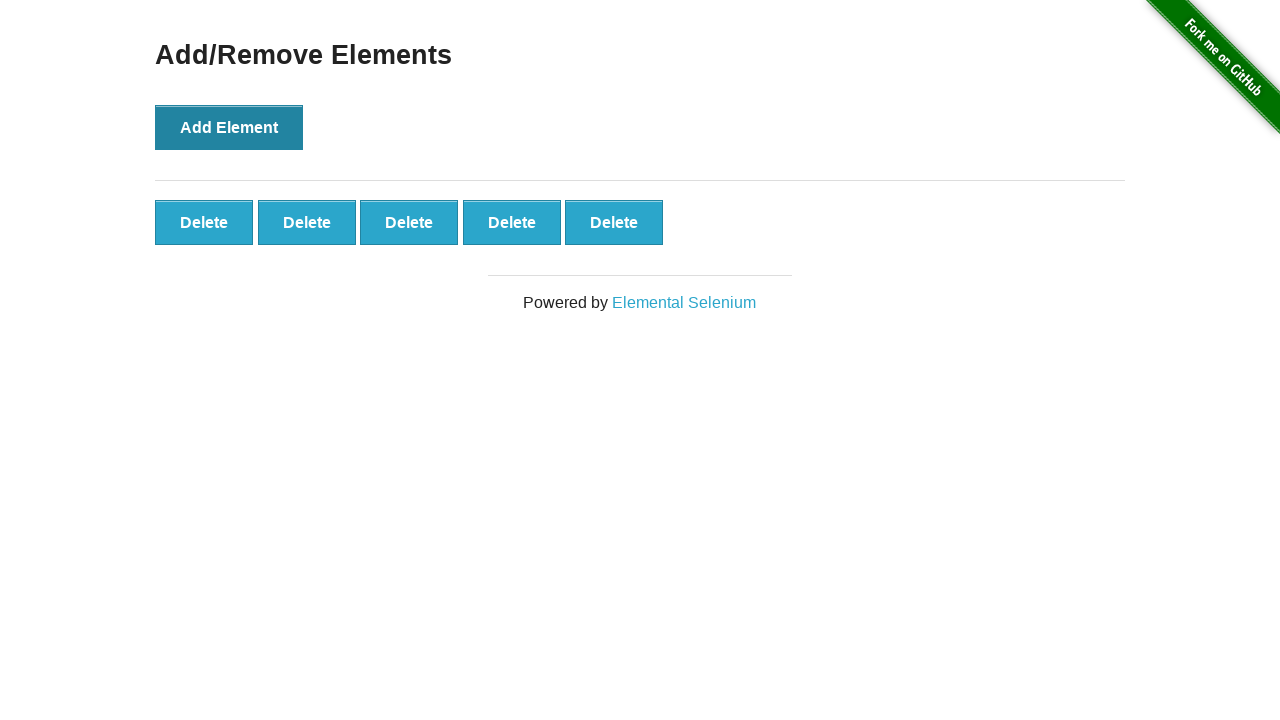

Clicked 'Add Element' button (iteration 6 of 100) at (229, 127) on xpath=//*[@onclick='addElement()']
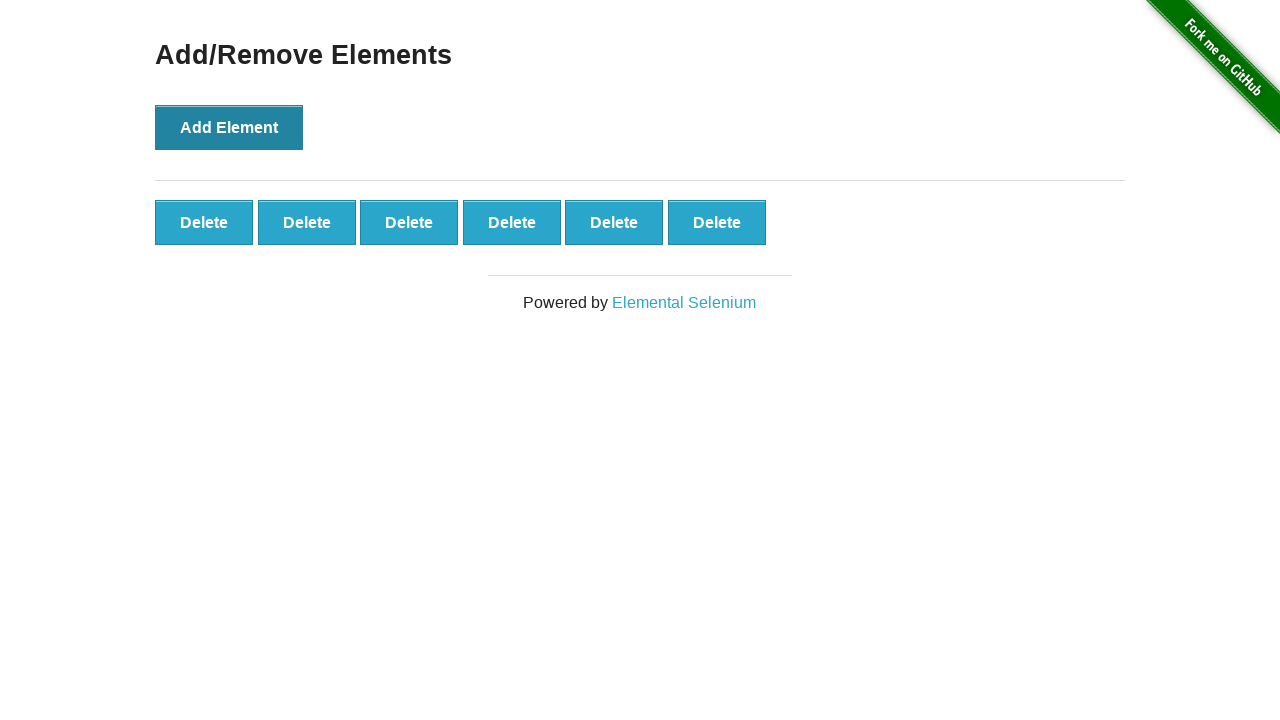

Clicked 'Add Element' button (iteration 7 of 100) at (229, 127) on xpath=//*[@onclick='addElement()']
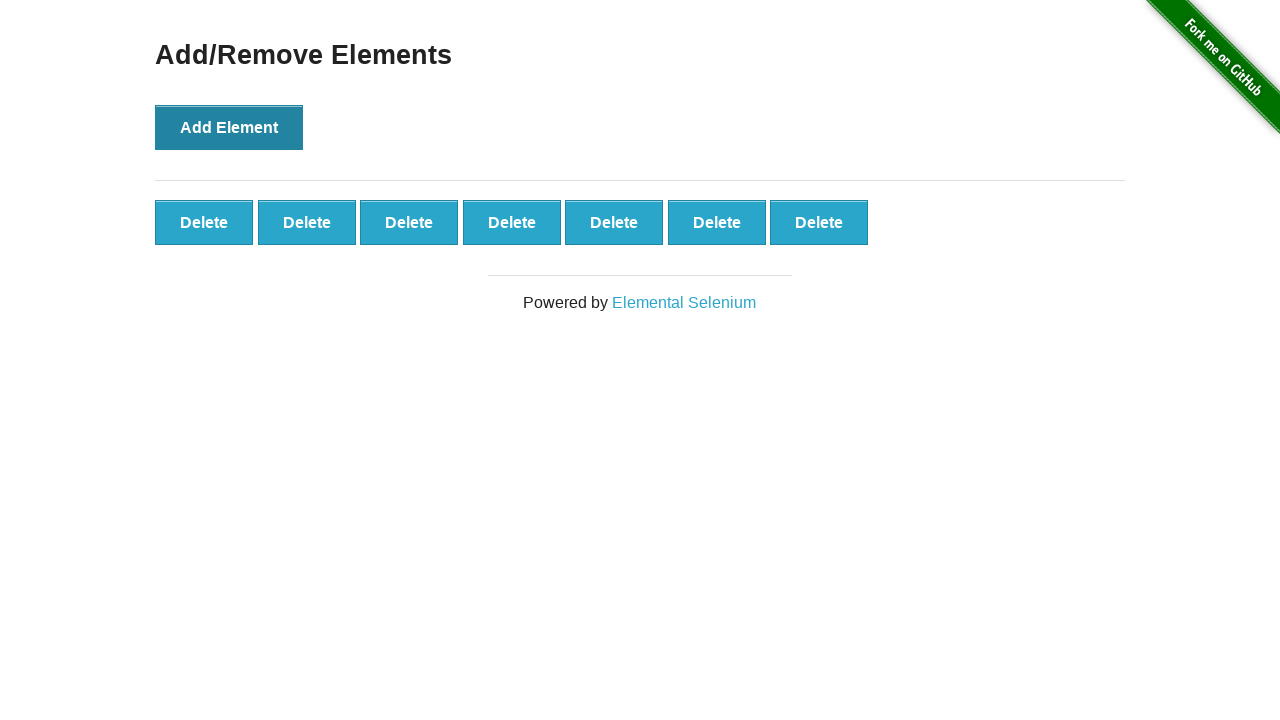

Clicked 'Add Element' button (iteration 8 of 100) at (229, 127) on xpath=//*[@onclick='addElement()']
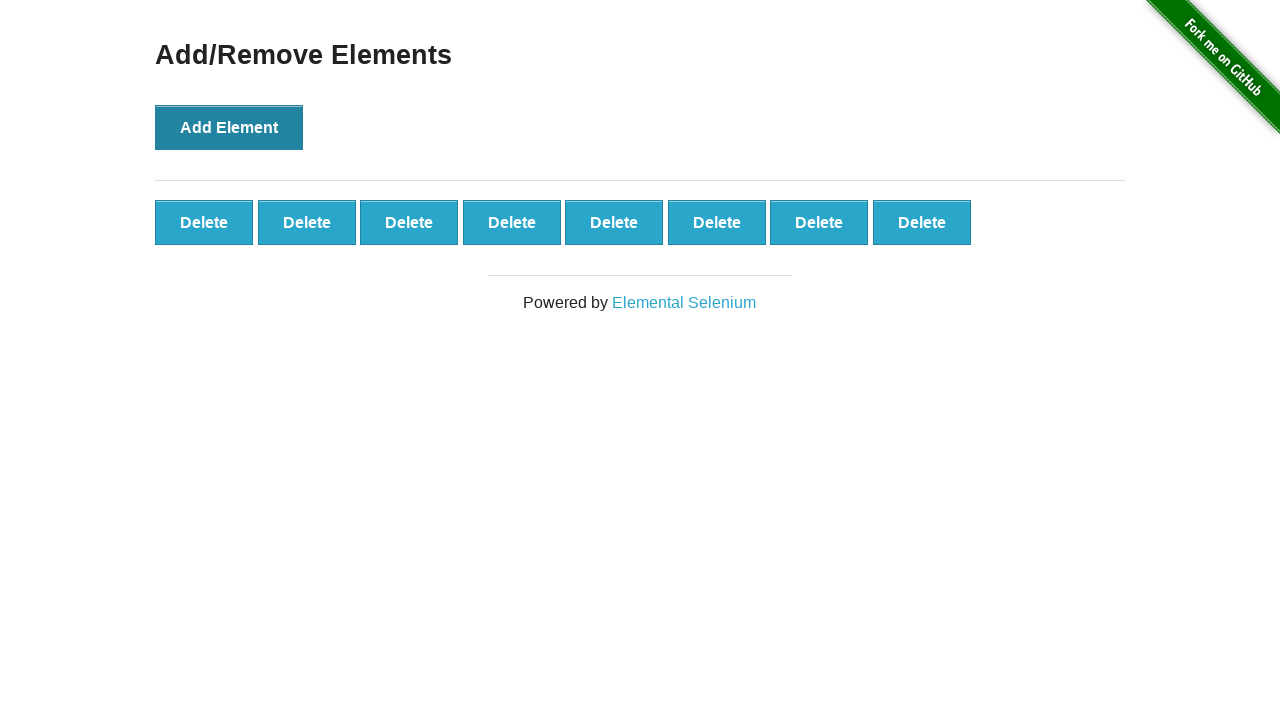

Clicked 'Add Element' button (iteration 9 of 100) at (229, 127) on xpath=//*[@onclick='addElement()']
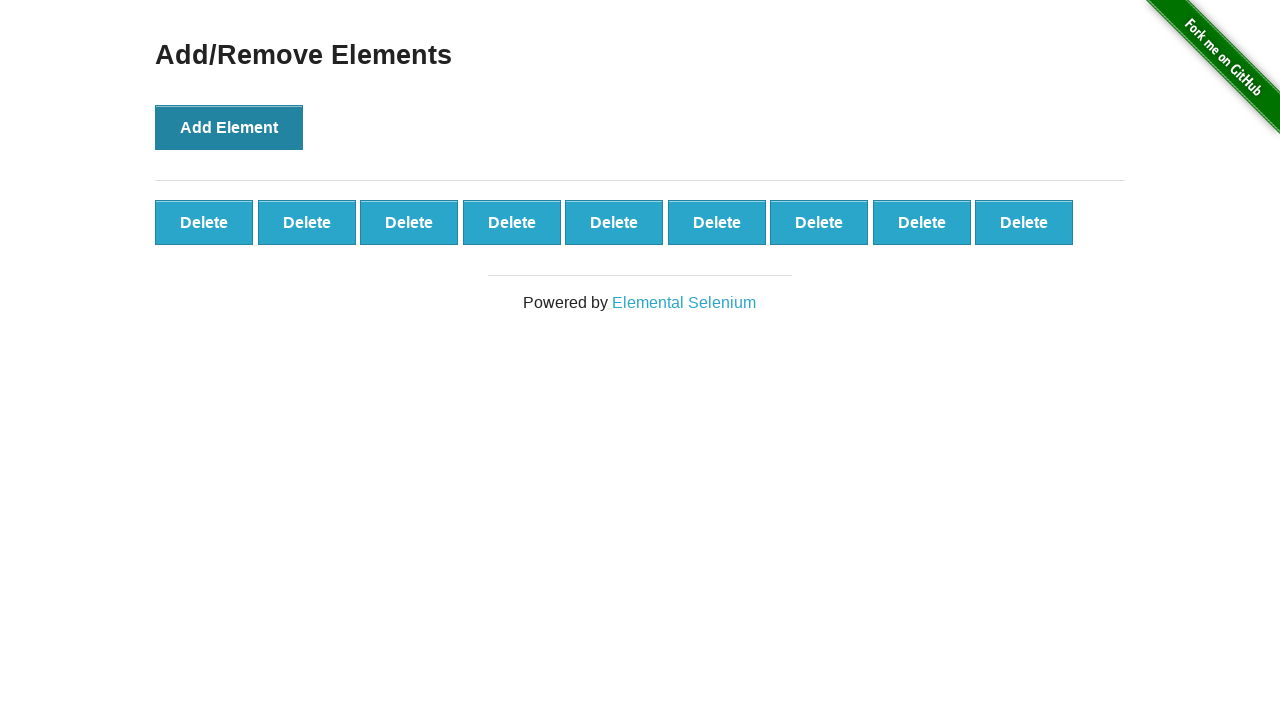

Clicked 'Add Element' button (iteration 10 of 100) at (229, 127) on xpath=//*[@onclick='addElement()']
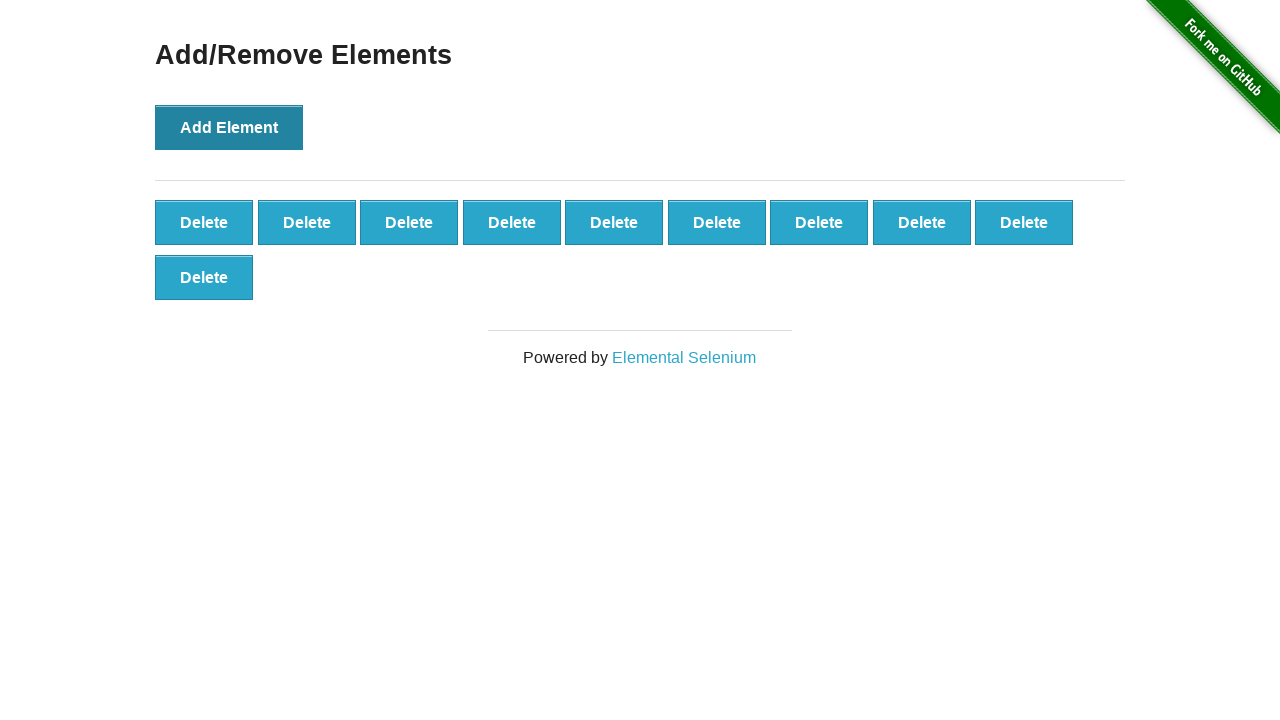

Clicked 'Add Element' button (iteration 11 of 100) at (229, 127) on xpath=//*[@onclick='addElement()']
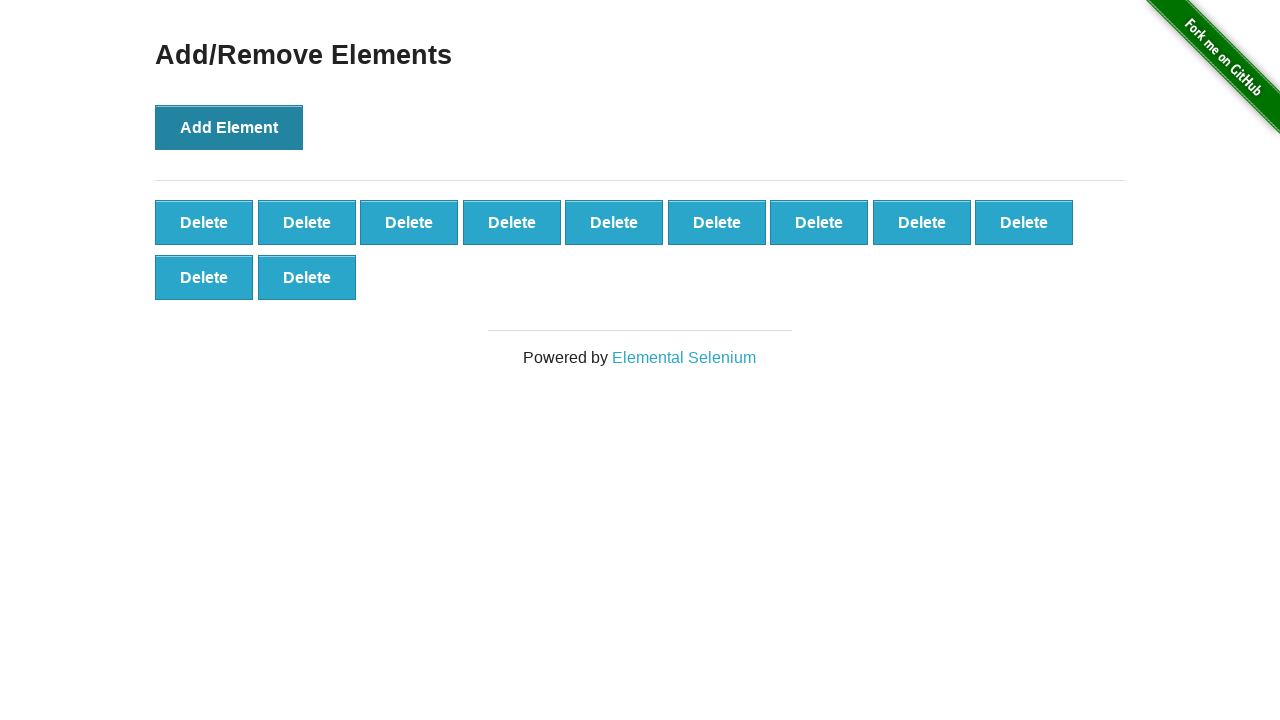

Clicked 'Add Element' button (iteration 12 of 100) at (229, 127) on xpath=//*[@onclick='addElement()']
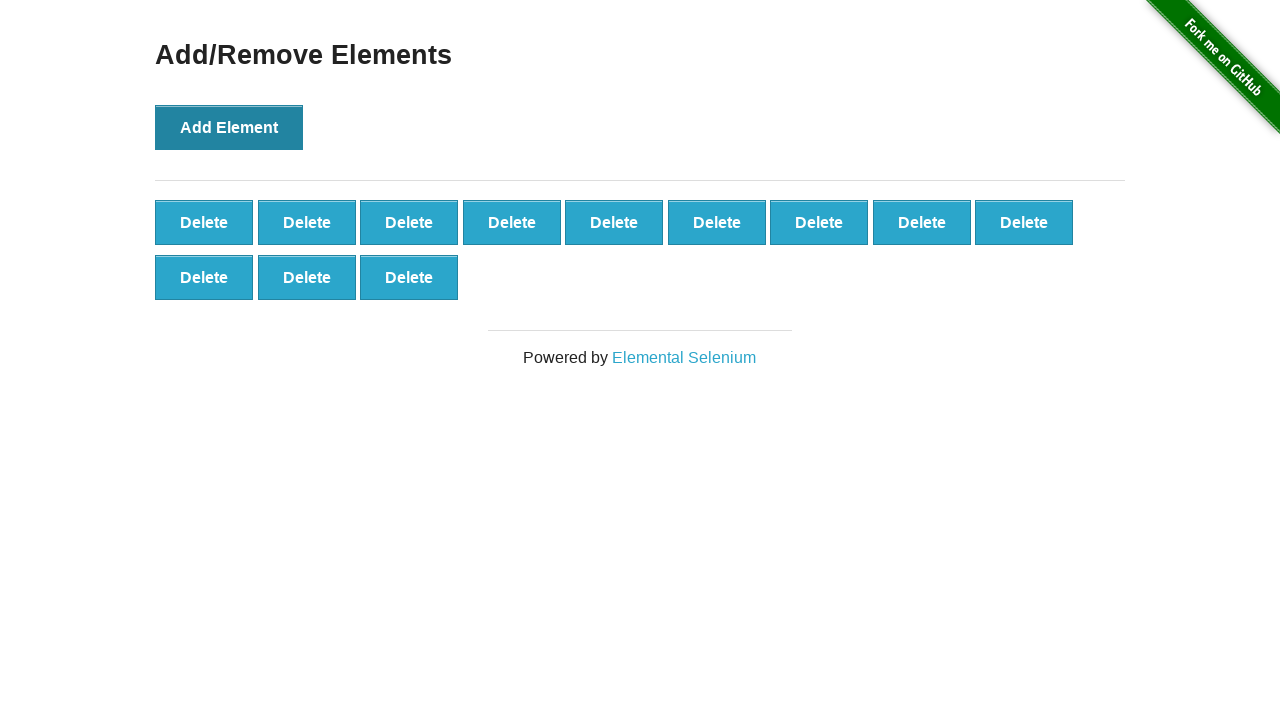

Clicked 'Add Element' button (iteration 13 of 100) at (229, 127) on xpath=//*[@onclick='addElement()']
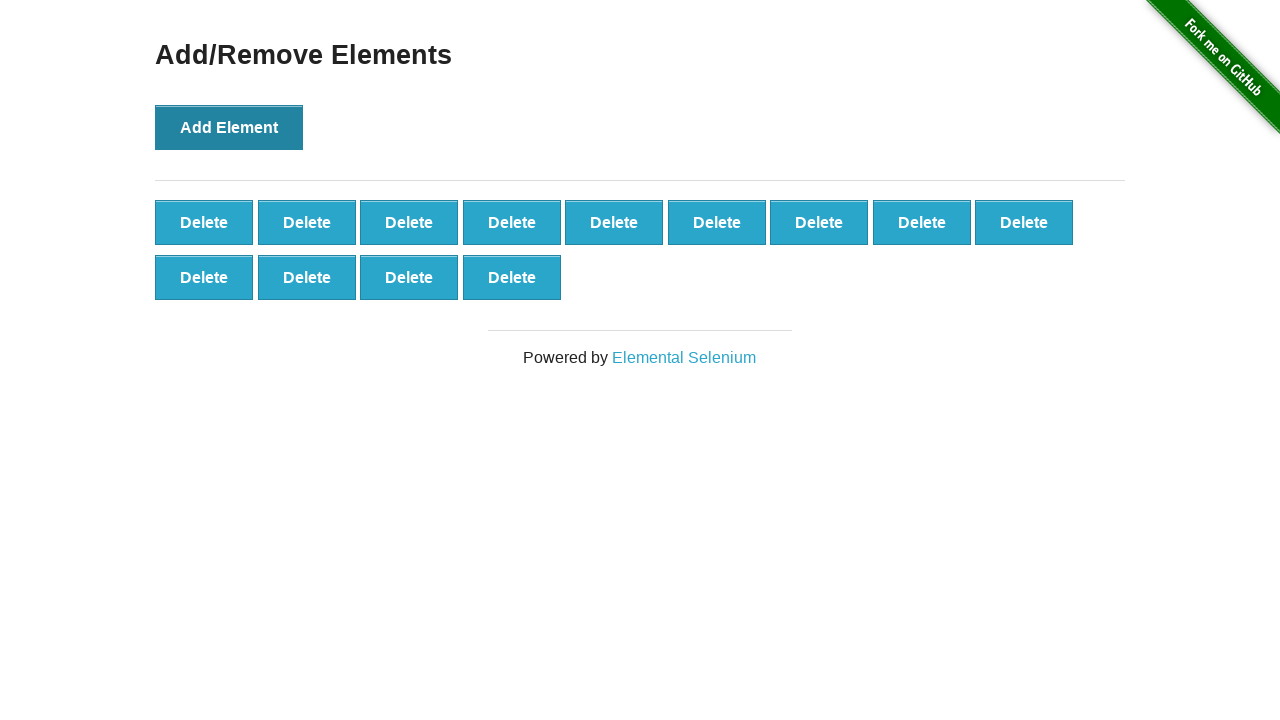

Clicked 'Add Element' button (iteration 14 of 100) at (229, 127) on xpath=//*[@onclick='addElement()']
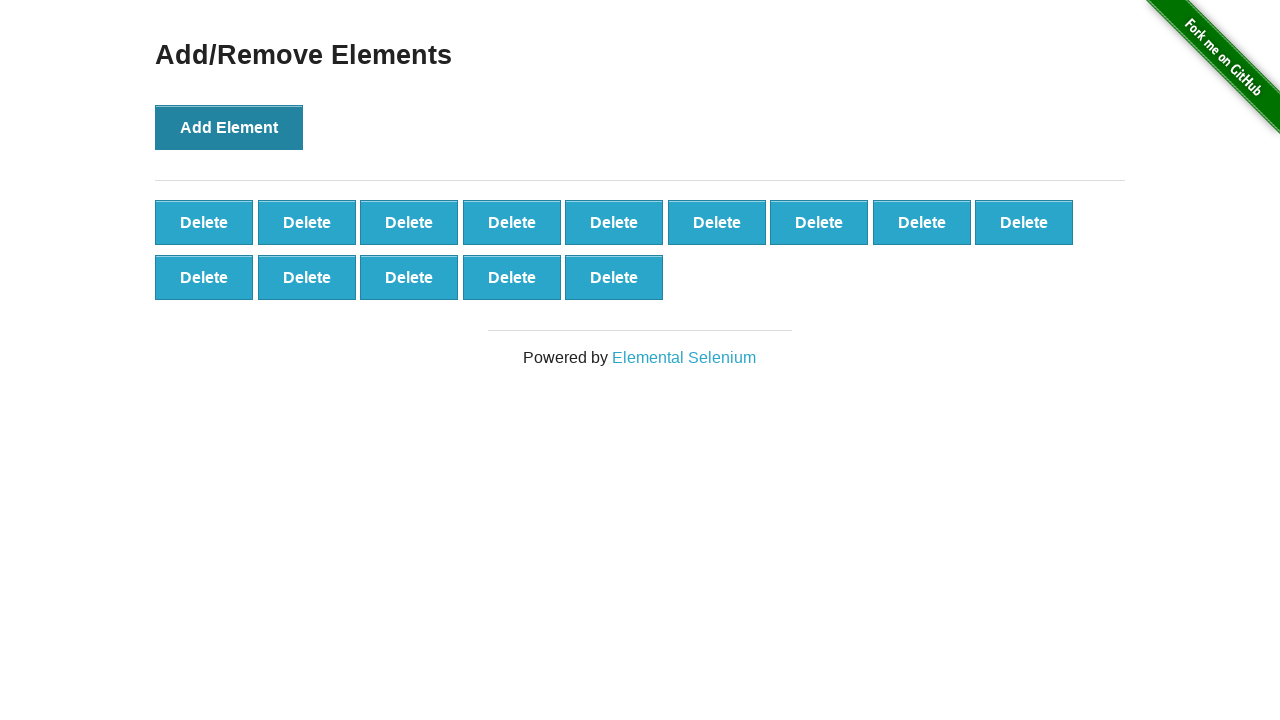

Clicked 'Add Element' button (iteration 15 of 100) at (229, 127) on xpath=//*[@onclick='addElement()']
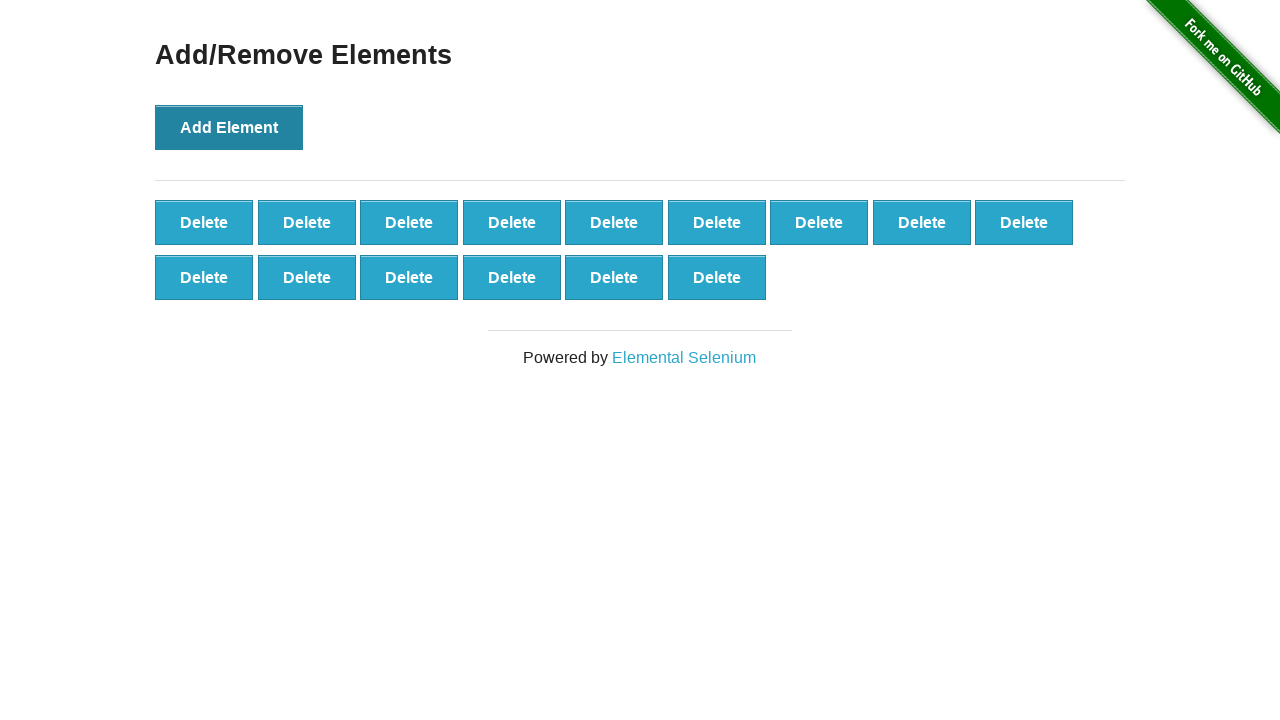

Clicked 'Add Element' button (iteration 16 of 100) at (229, 127) on xpath=//*[@onclick='addElement()']
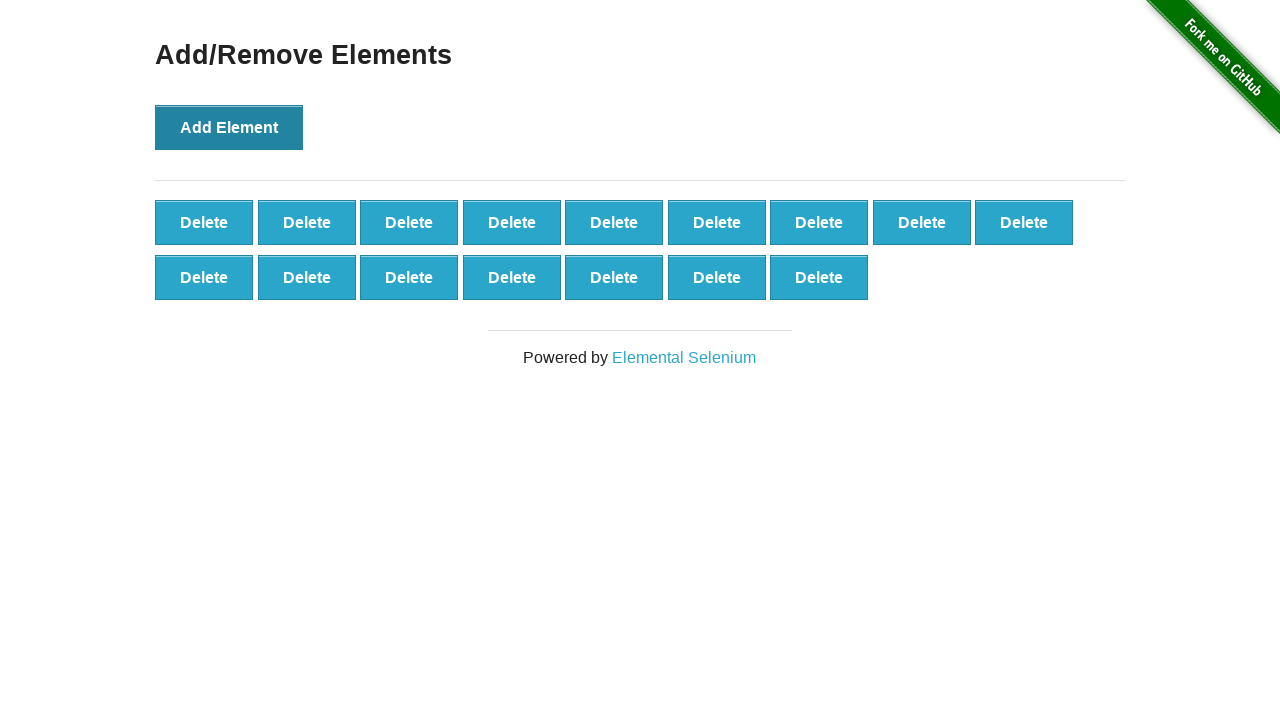

Clicked 'Add Element' button (iteration 17 of 100) at (229, 127) on xpath=//*[@onclick='addElement()']
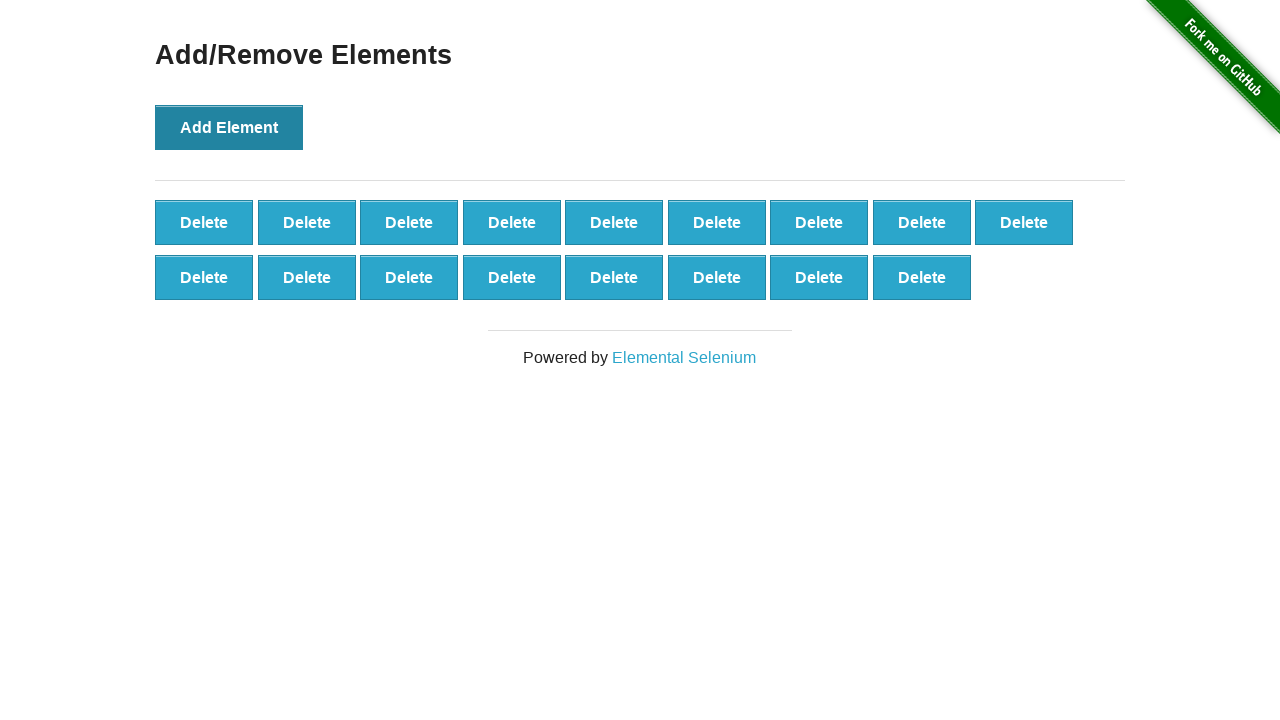

Clicked 'Add Element' button (iteration 18 of 100) at (229, 127) on xpath=//*[@onclick='addElement()']
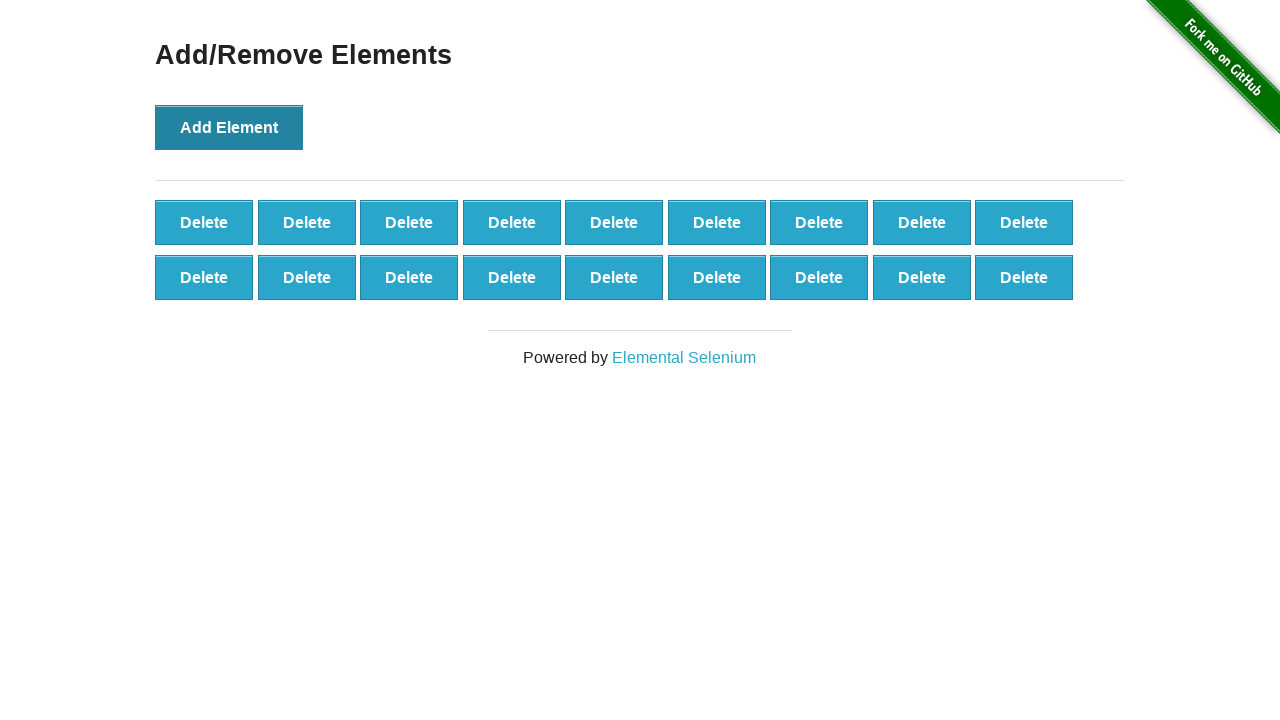

Clicked 'Add Element' button (iteration 19 of 100) at (229, 127) on xpath=//*[@onclick='addElement()']
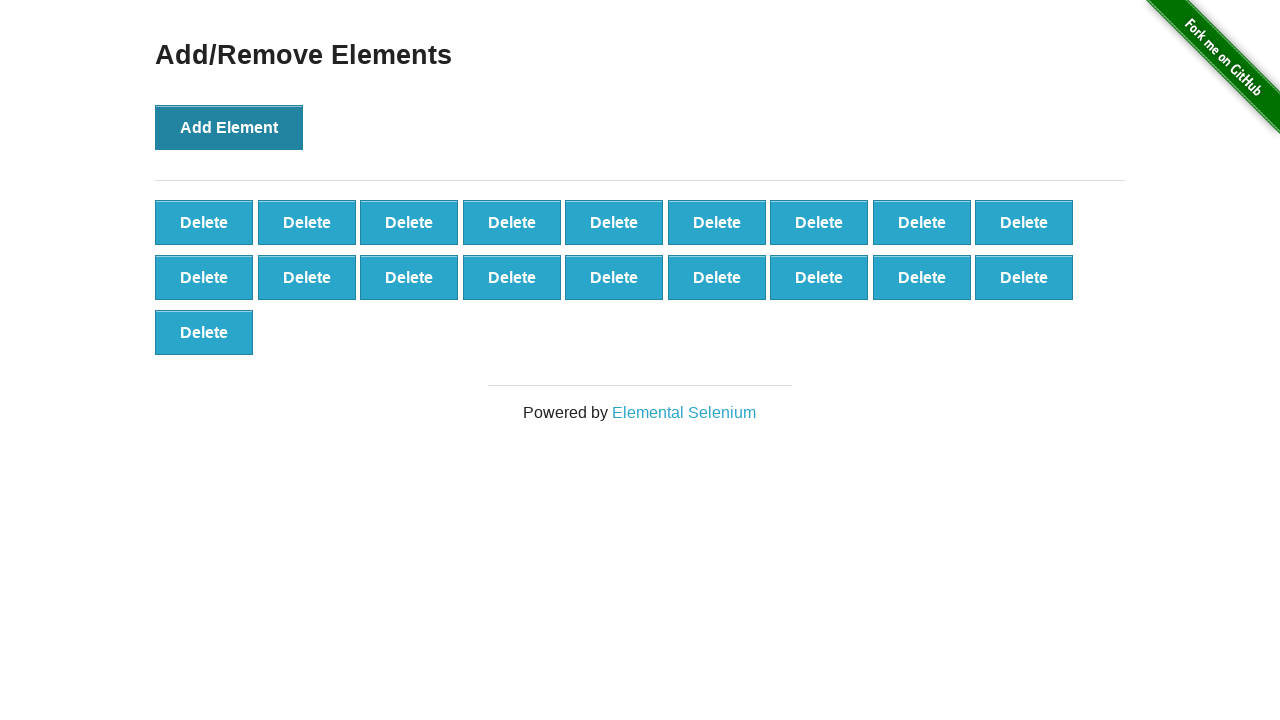

Clicked 'Add Element' button (iteration 20 of 100) at (229, 127) on xpath=//*[@onclick='addElement()']
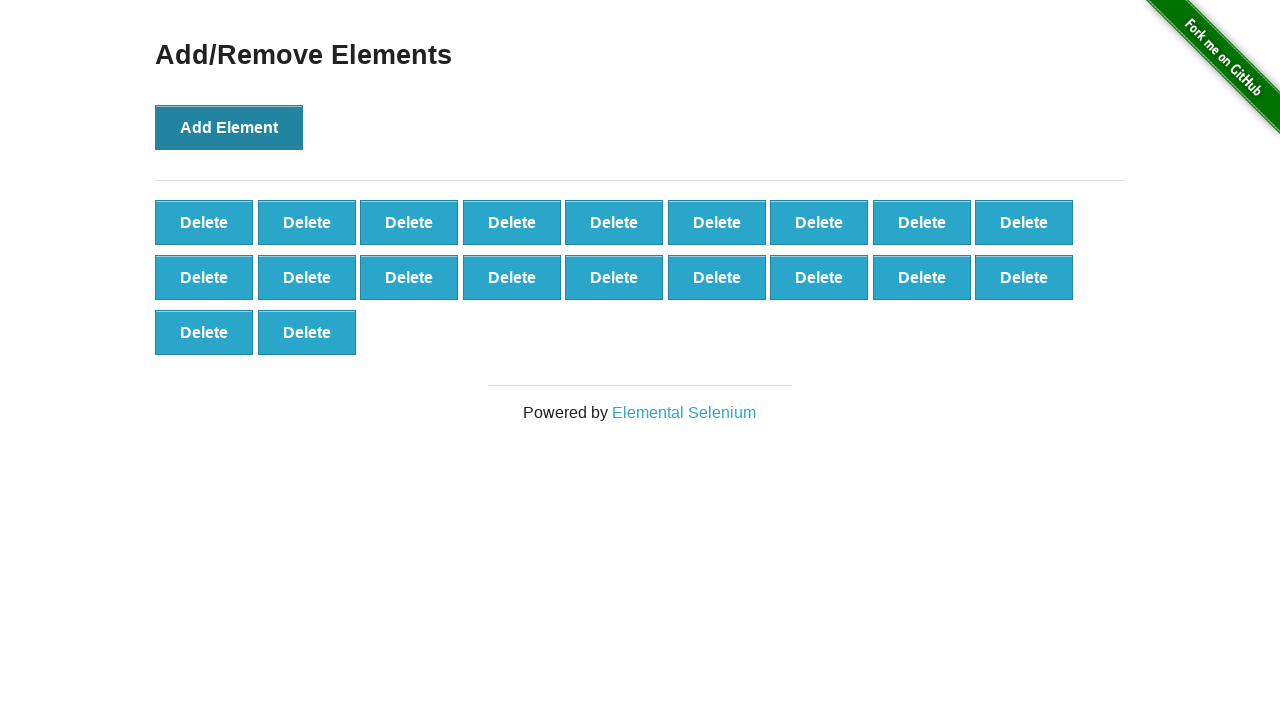

Clicked 'Add Element' button (iteration 21 of 100) at (229, 127) on xpath=//*[@onclick='addElement()']
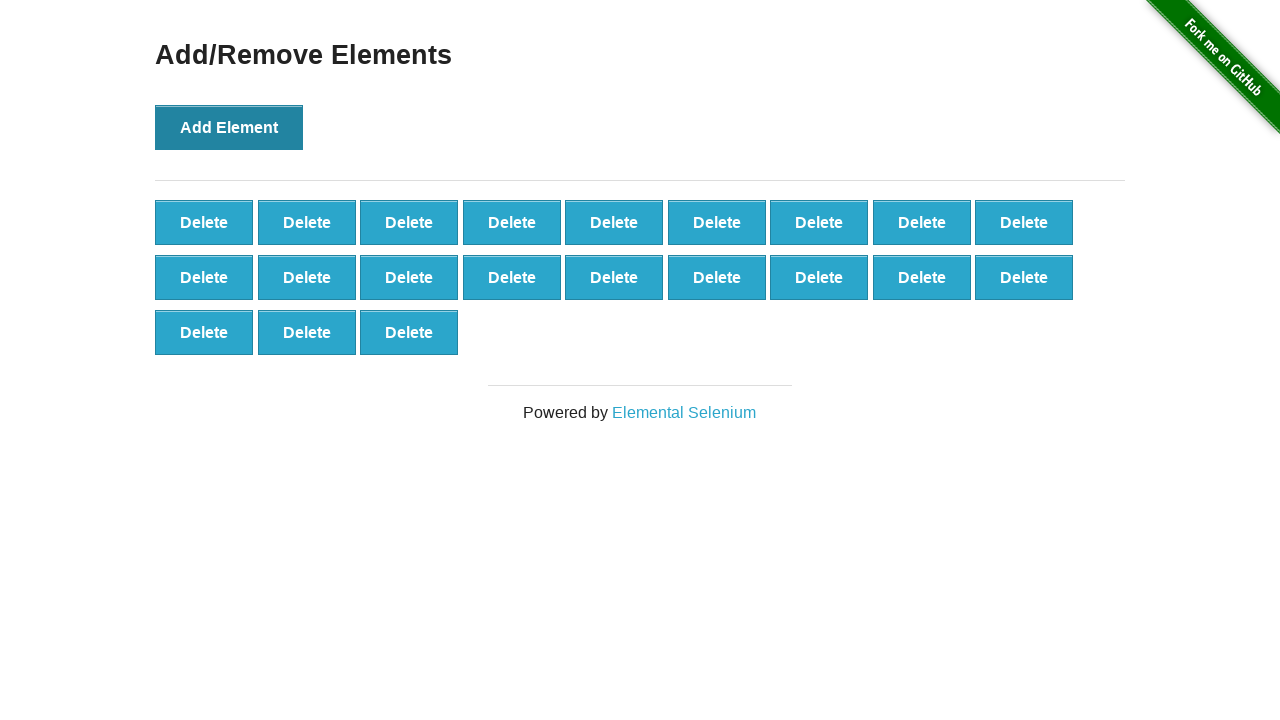

Clicked 'Add Element' button (iteration 22 of 100) at (229, 127) on xpath=//*[@onclick='addElement()']
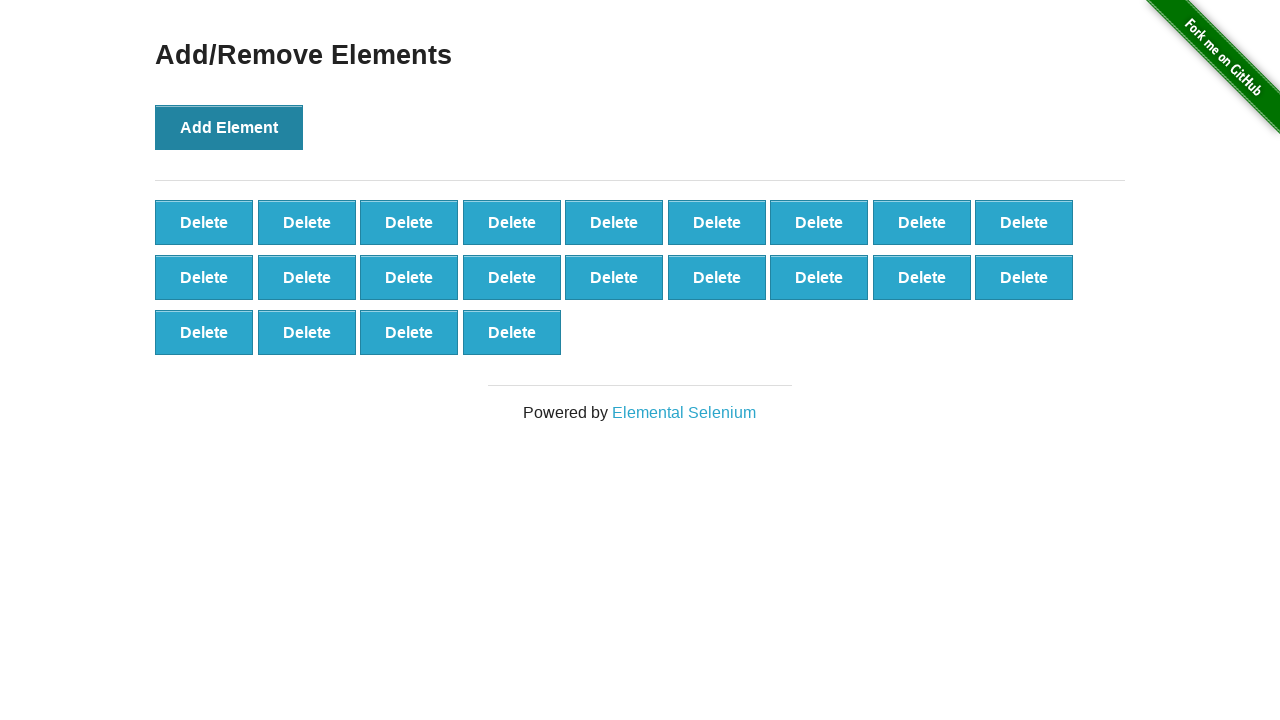

Clicked 'Add Element' button (iteration 23 of 100) at (229, 127) on xpath=//*[@onclick='addElement()']
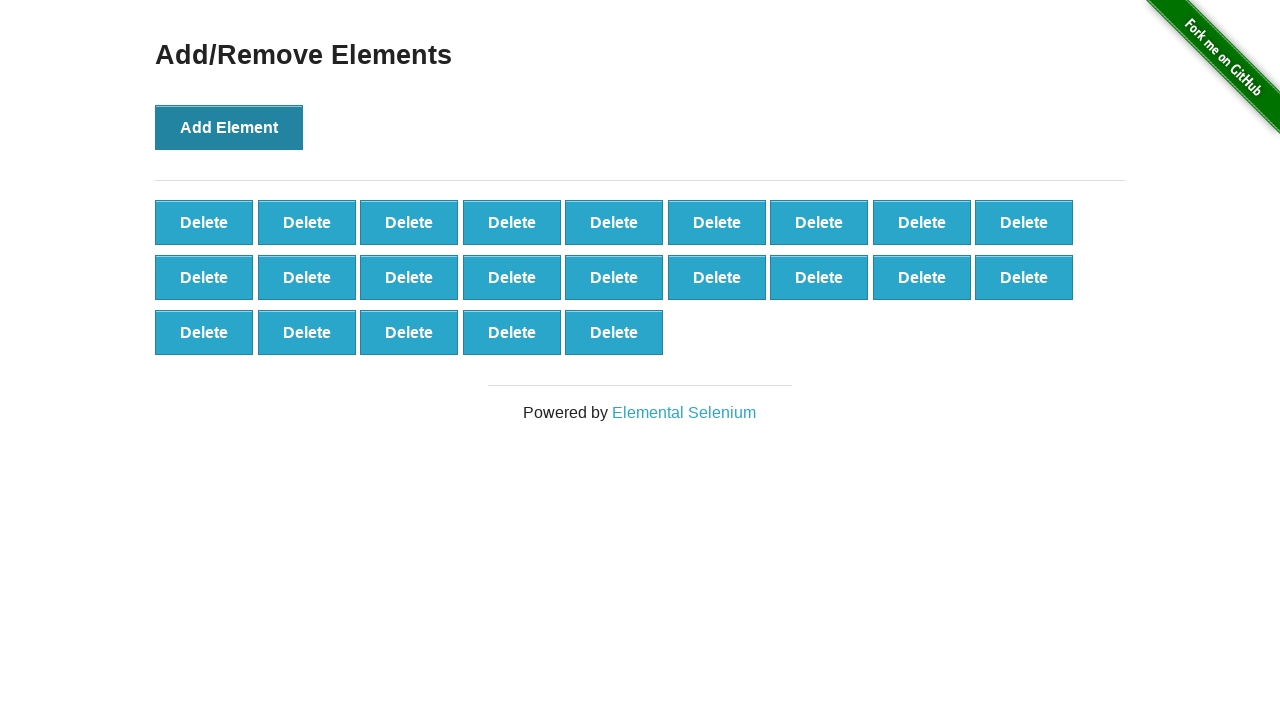

Clicked 'Add Element' button (iteration 24 of 100) at (229, 127) on xpath=//*[@onclick='addElement()']
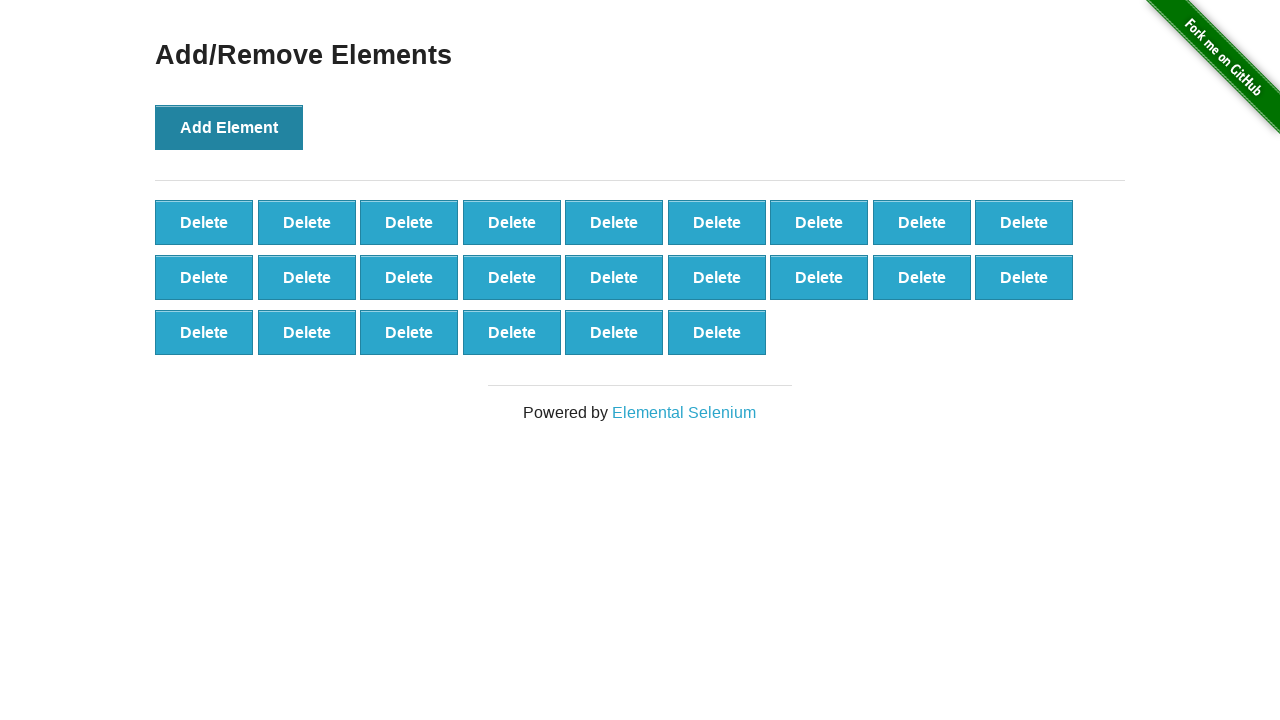

Clicked 'Add Element' button (iteration 25 of 100) at (229, 127) on xpath=//*[@onclick='addElement()']
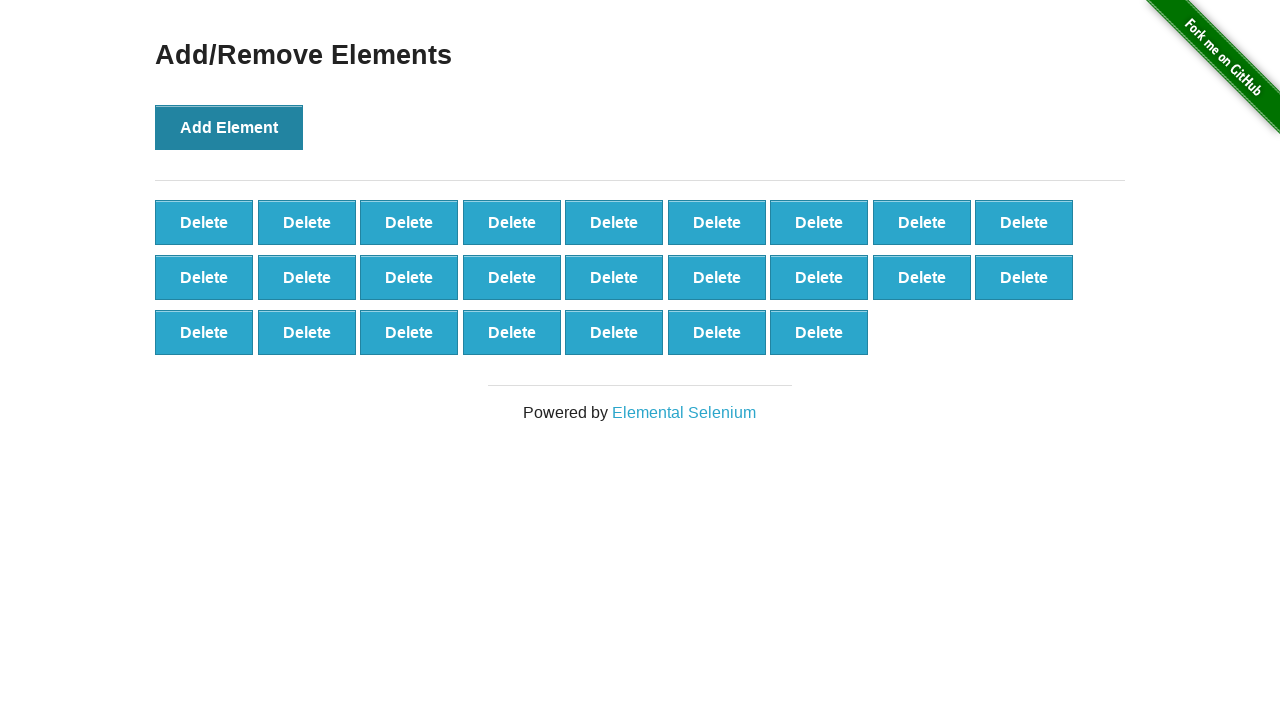

Clicked 'Add Element' button (iteration 26 of 100) at (229, 127) on xpath=//*[@onclick='addElement()']
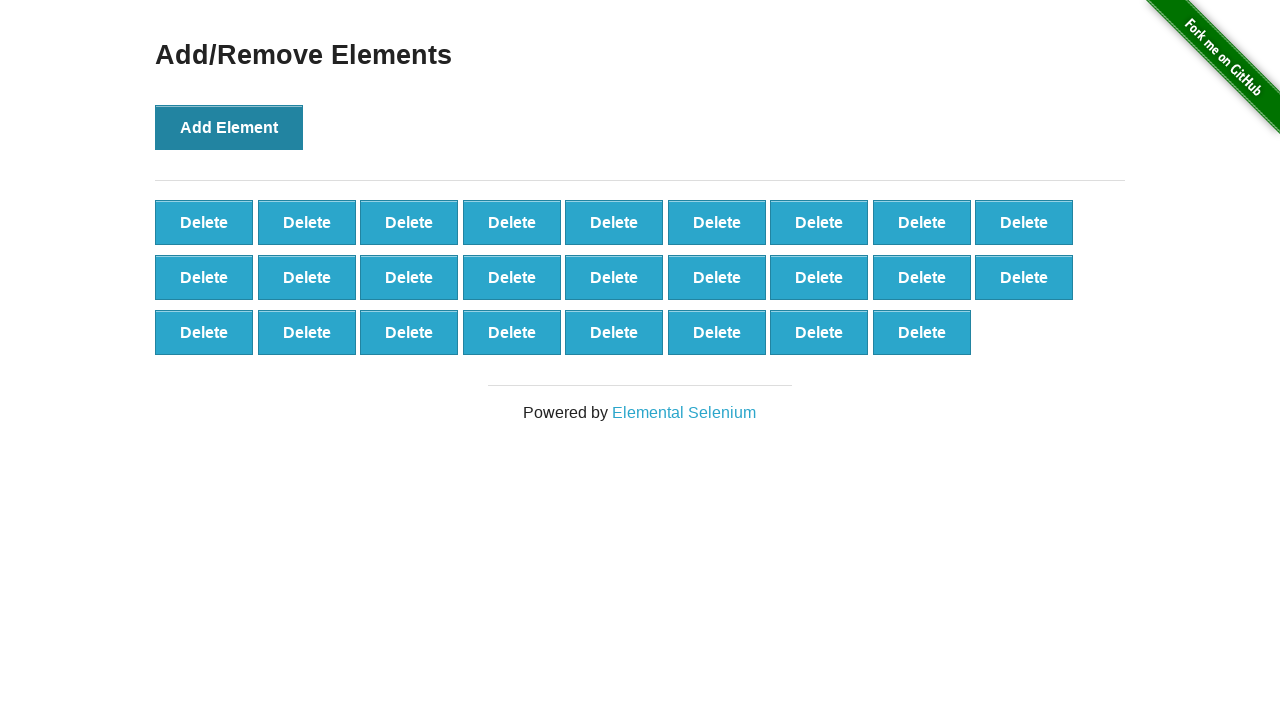

Clicked 'Add Element' button (iteration 27 of 100) at (229, 127) on xpath=//*[@onclick='addElement()']
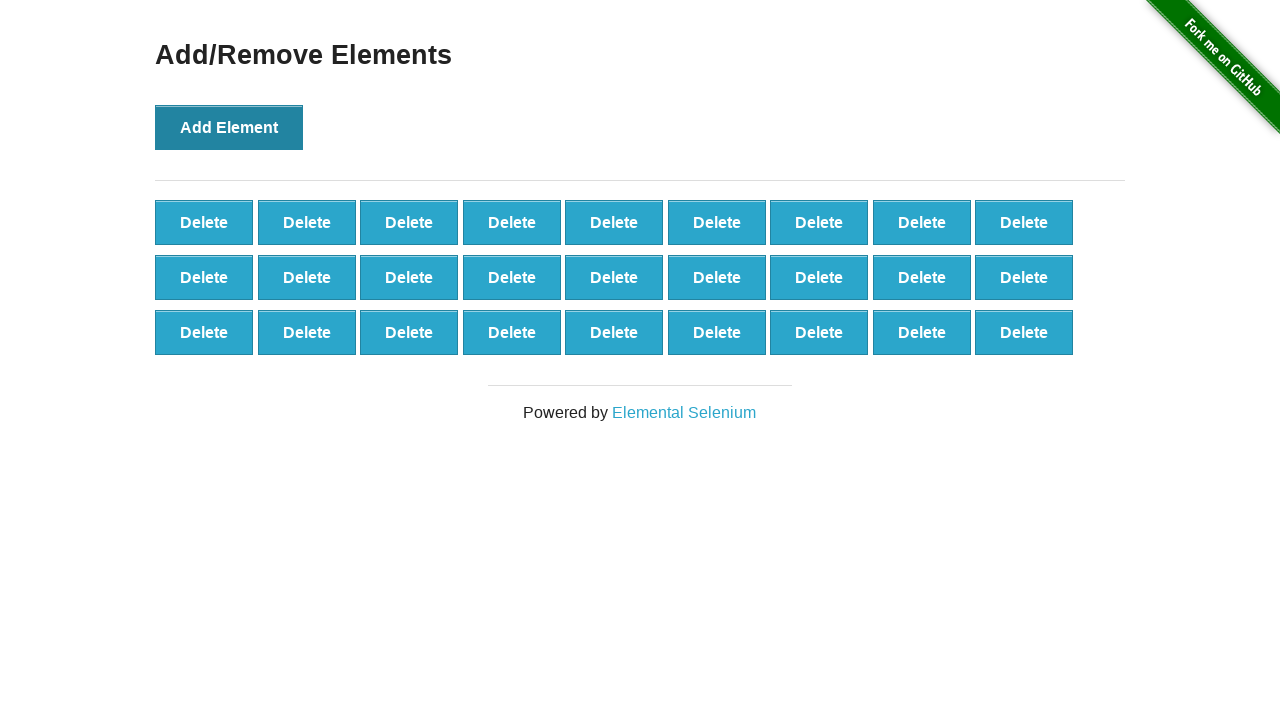

Clicked 'Add Element' button (iteration 28 of 100) at (229, 127) on xpath=//*[@onclick='addElement()']
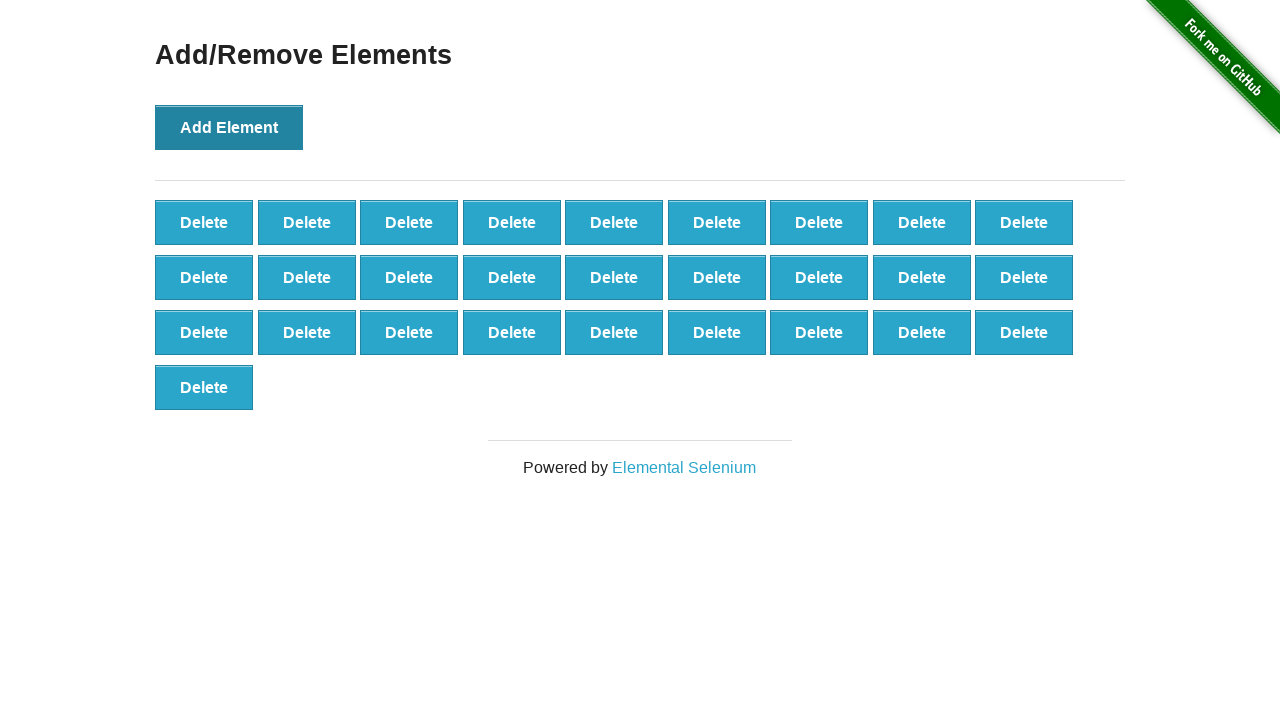

Clicked 'Add Element' button (iteration 29 of 100) at (229, 127) on xpath=//*[@onclick='addElement()']
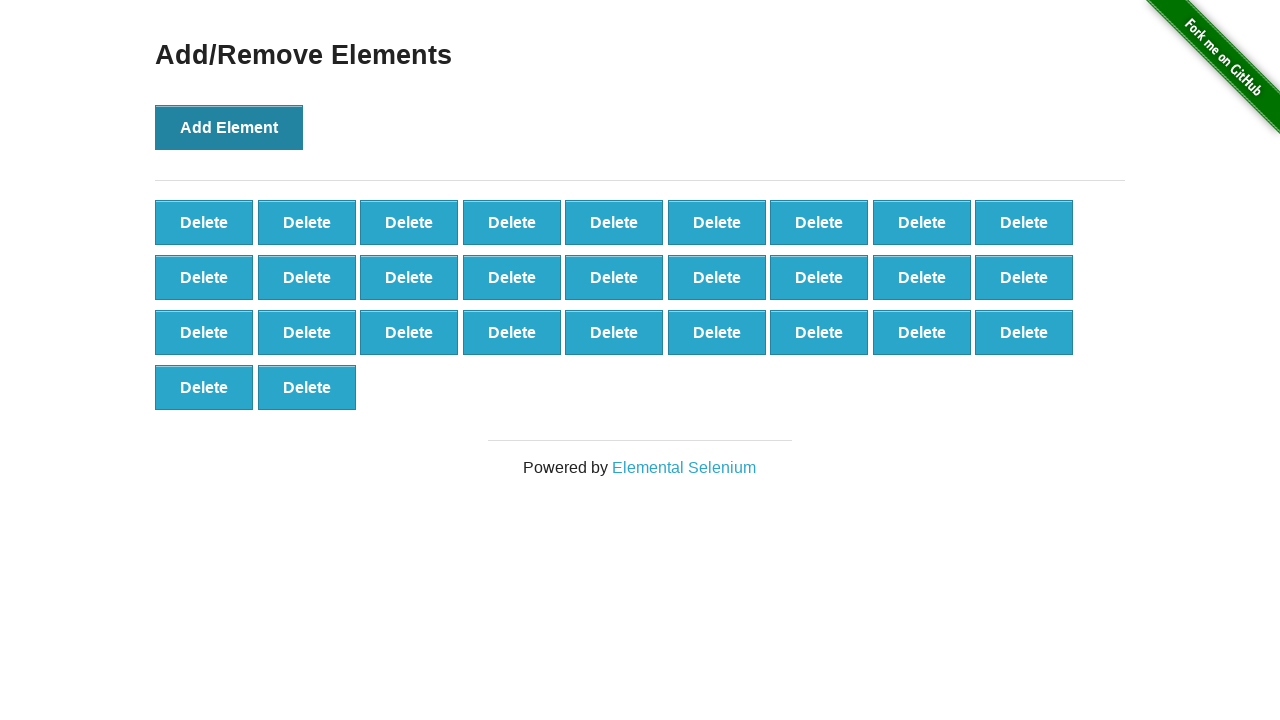

Clicked 'Add Element' button (iteration 30 of 100) at (229, 127) on xpath=//*[@onclick='addElement()']
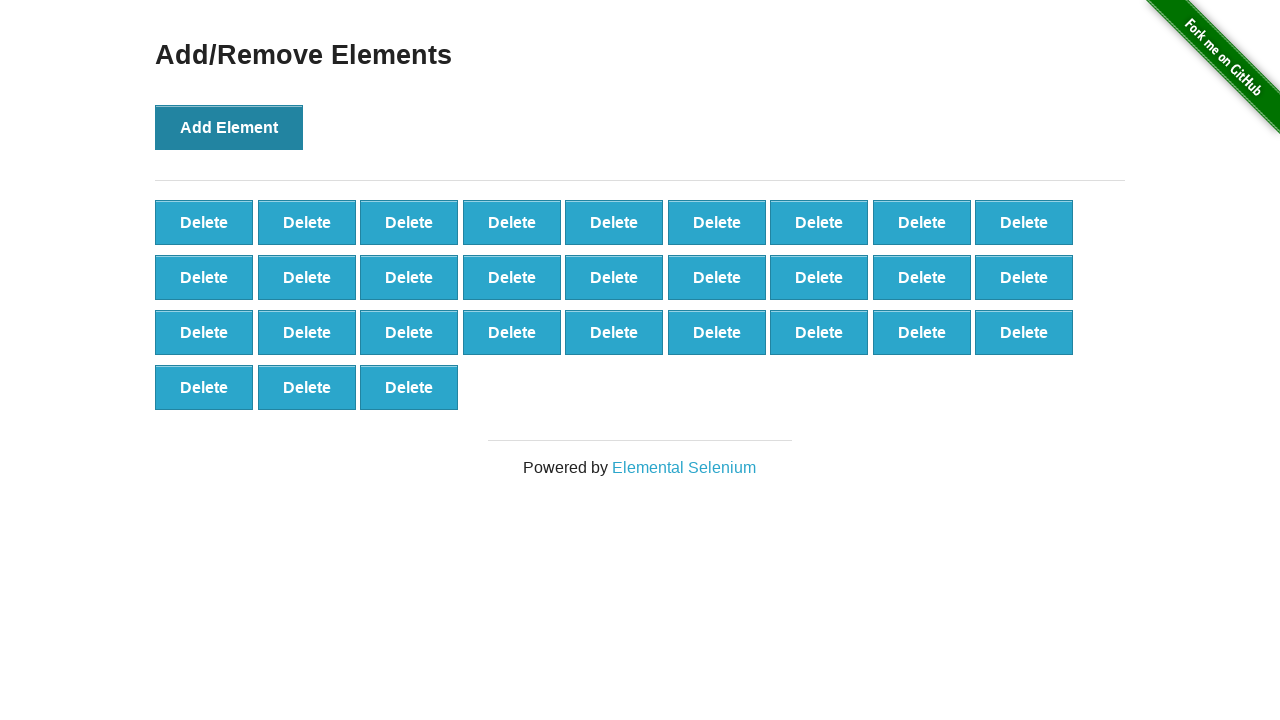

Clicked 'Add Element' button (iteration 31 of 100) at (229, 127) on xpath=//*[@onclick='addElement()']
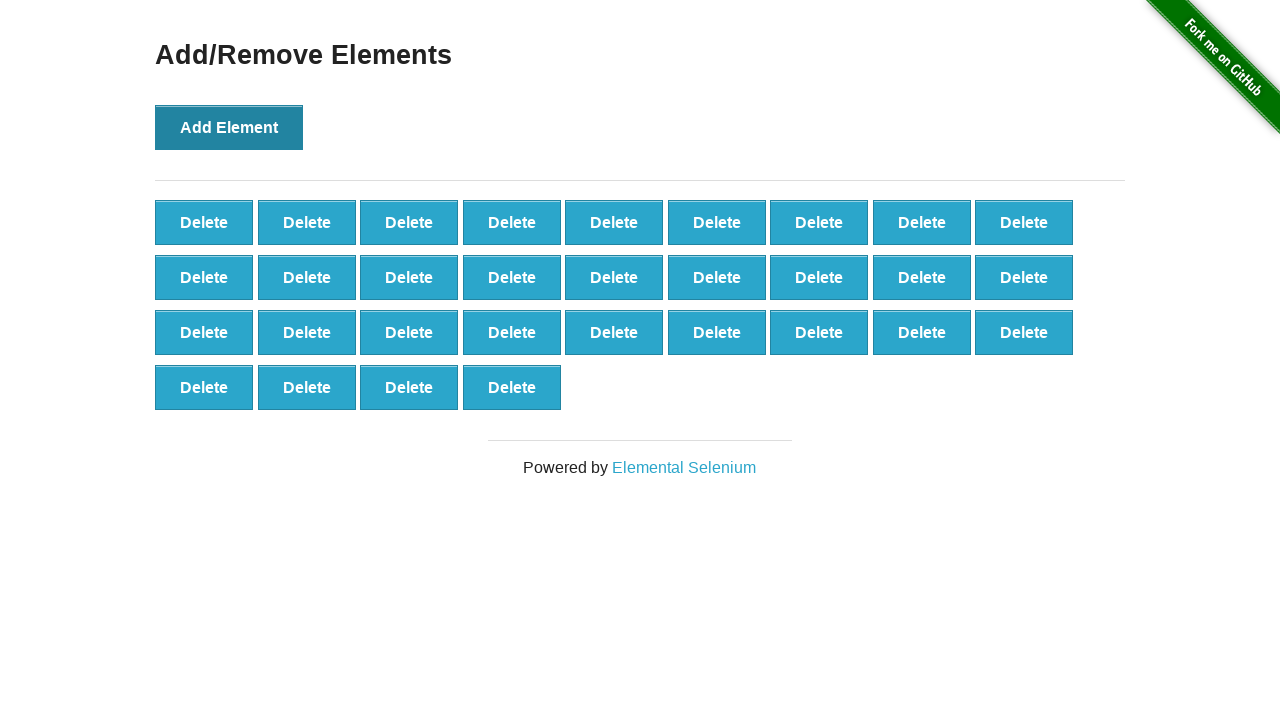

Clicked 'Add Element' button (iteration 32 of 100) at (229, 127) on xpath=//*[@onclick='addElement()']
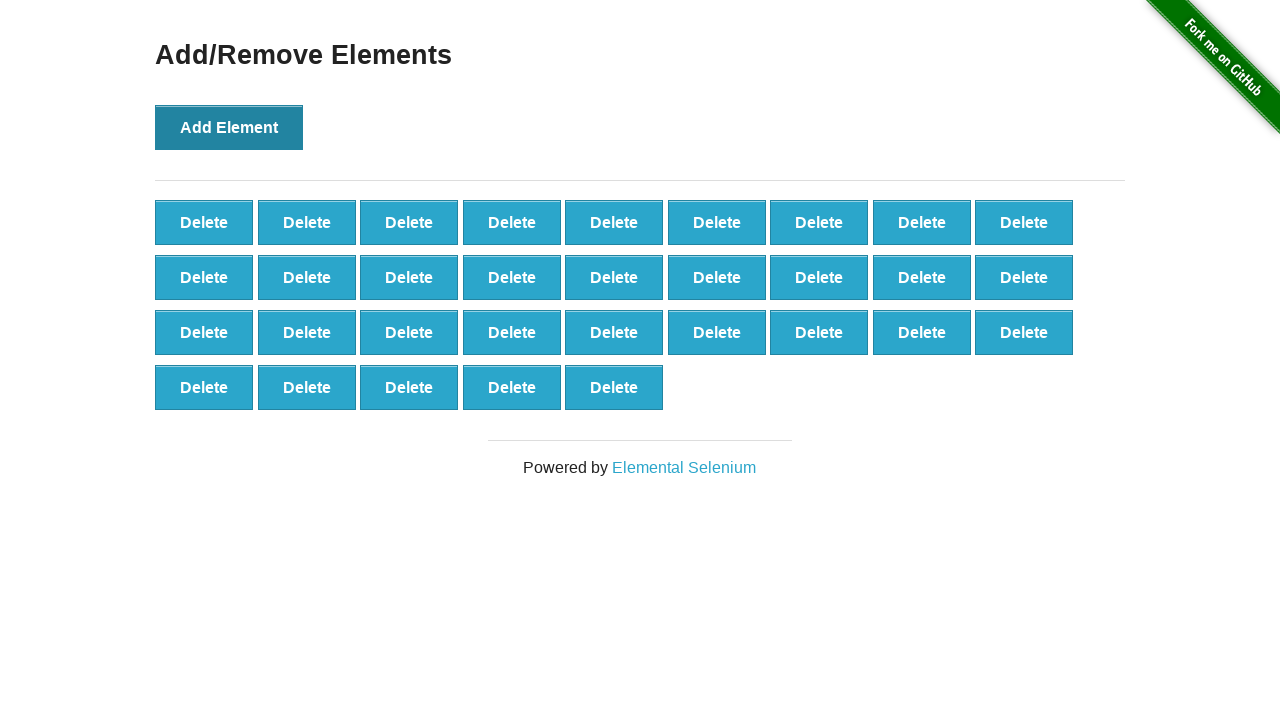

Clicked 'Add Element' button (iteration 33 of 100) at (229, 127) on xpath=//*[@onclick='addElement()']
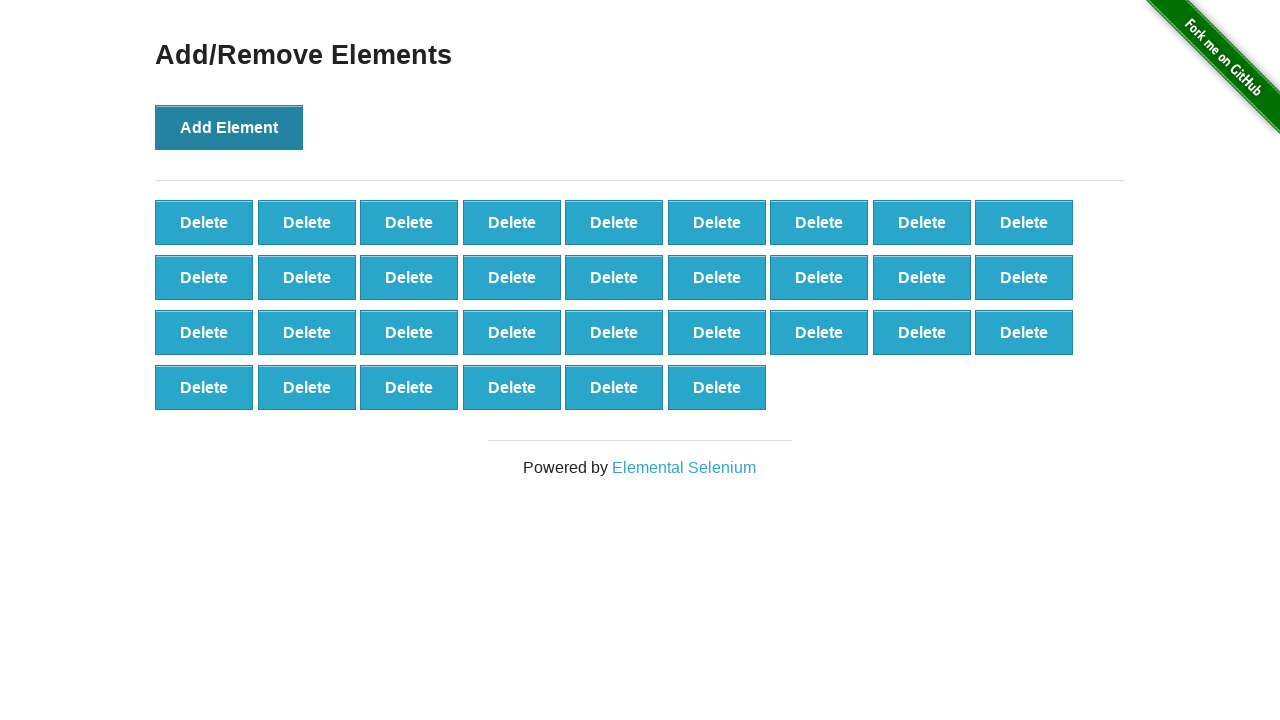

Clicked 'Add Element' button (iteration 34 of 100) at (229, 127) on xpath=//*[@onclick='addElement()']
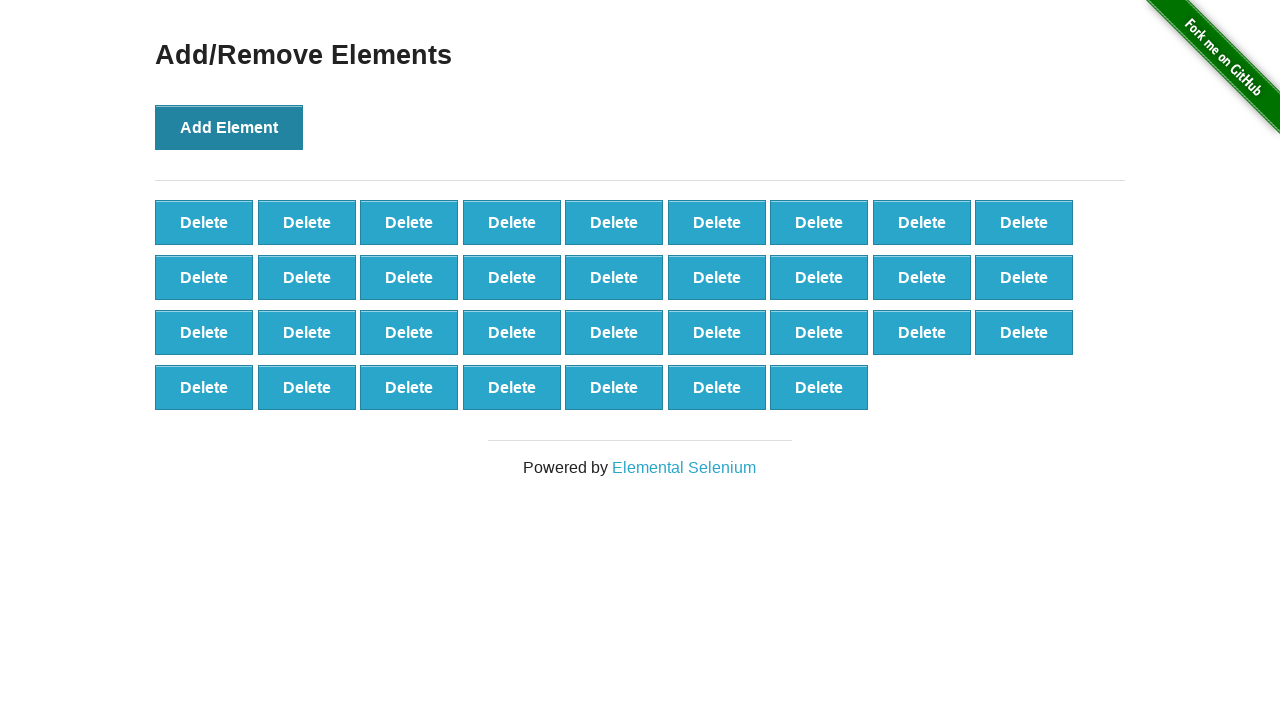

Clicked 'Add Element' button (iteration 35 of 100) at (229, 127) on xpath=//*[@onclick='addElement()']
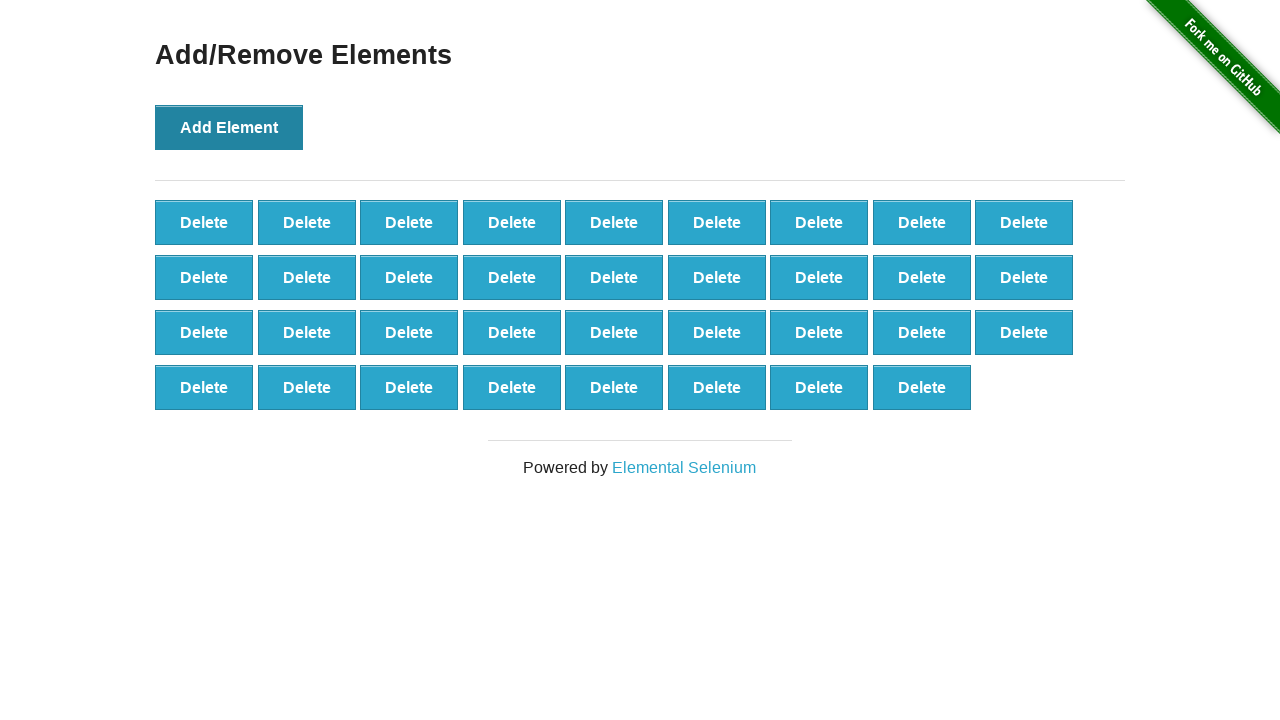

Clicked 'Add Element' button (iteration 36 of 100) at (229, 127) on xpath=//*[@onclick='addElement()']
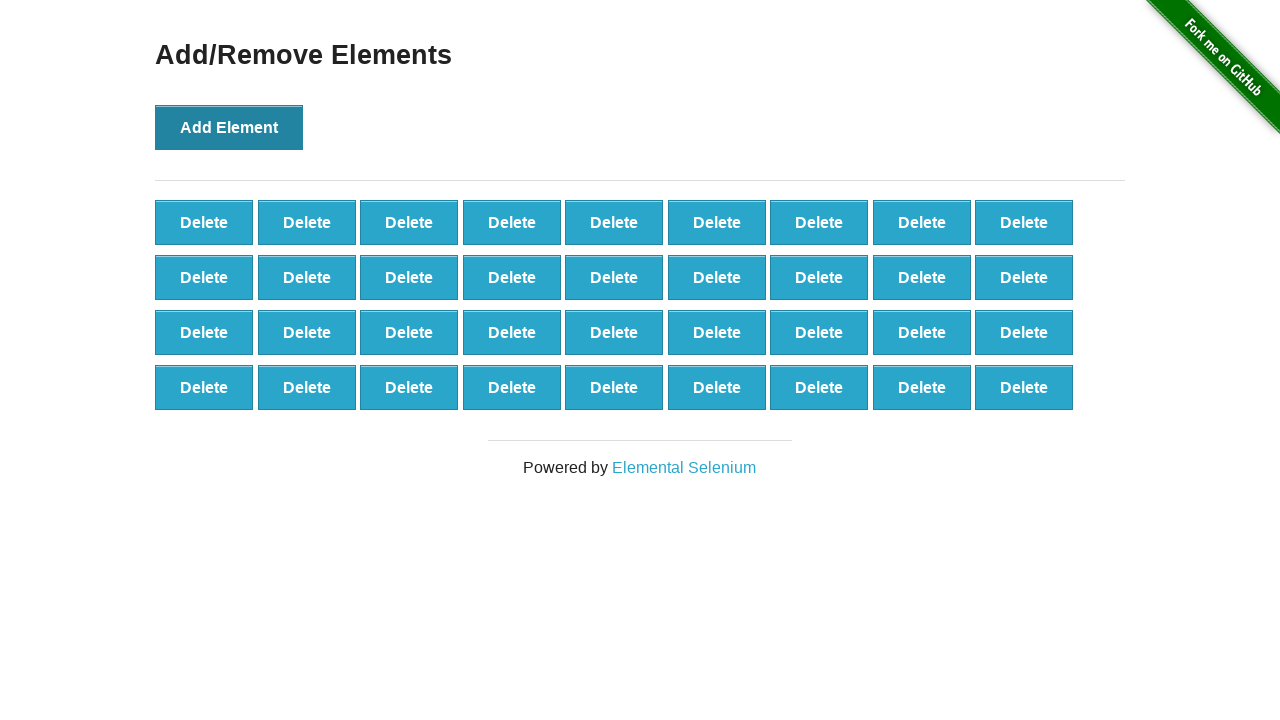

Clicked 'Add Element' button (iteration 37 of 100) at (229, 127) on xpath=//*[@onclick='addElement()']
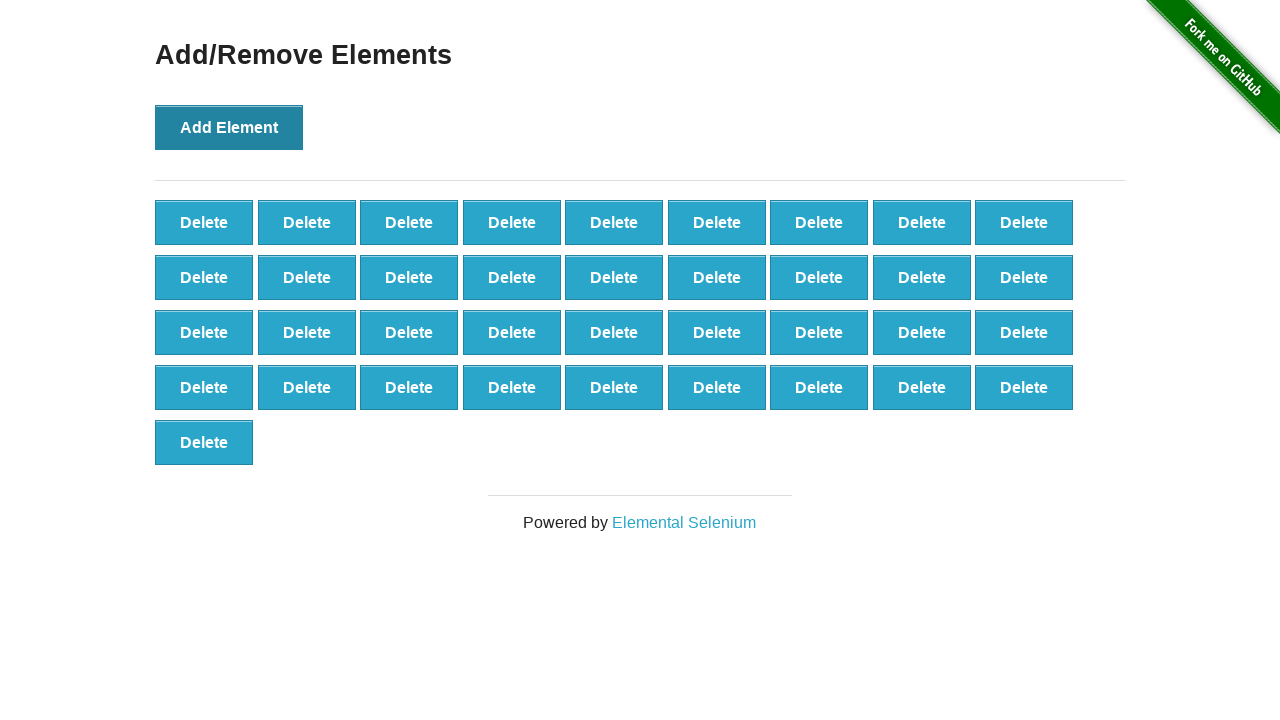

Clicked 'Add Element' button (iteration 38 of 100) at (229, 127) on xpath=//*[@onclick='addElement()']
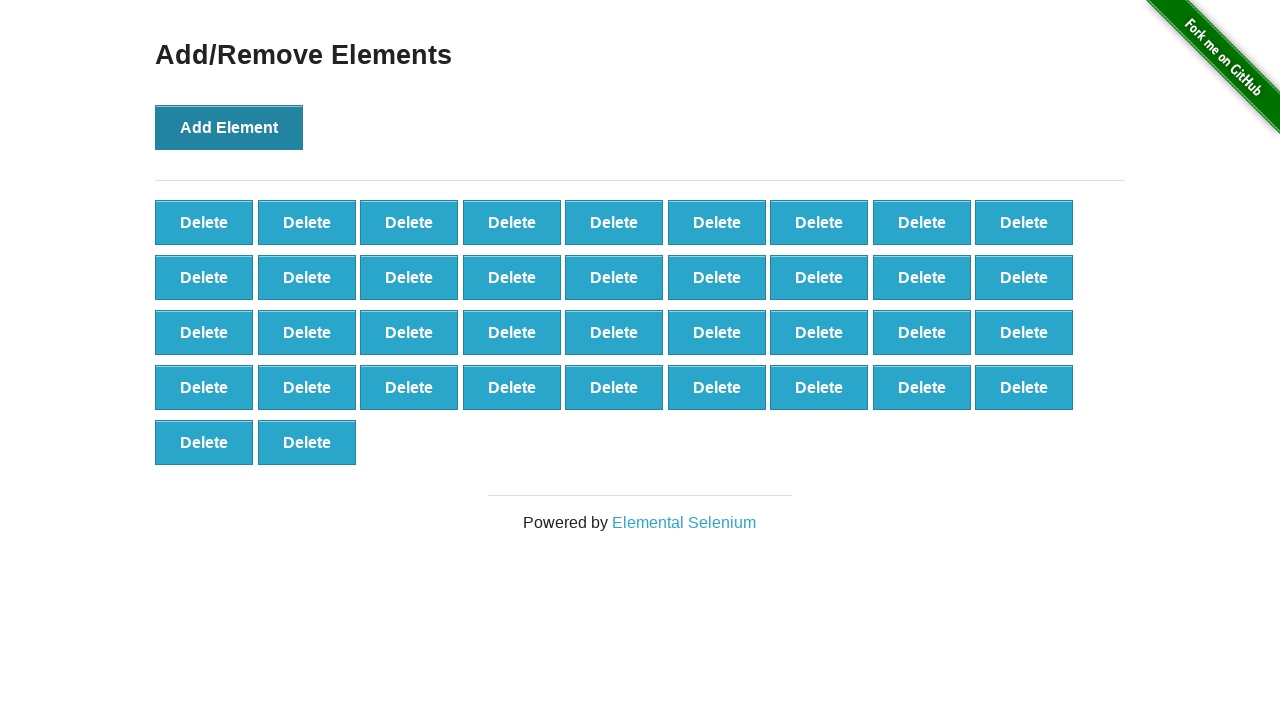

Clicked 'Add Element' button (iteration 39 of 100) at (229, 127) on xpath=//*[@onclick='addElement()']
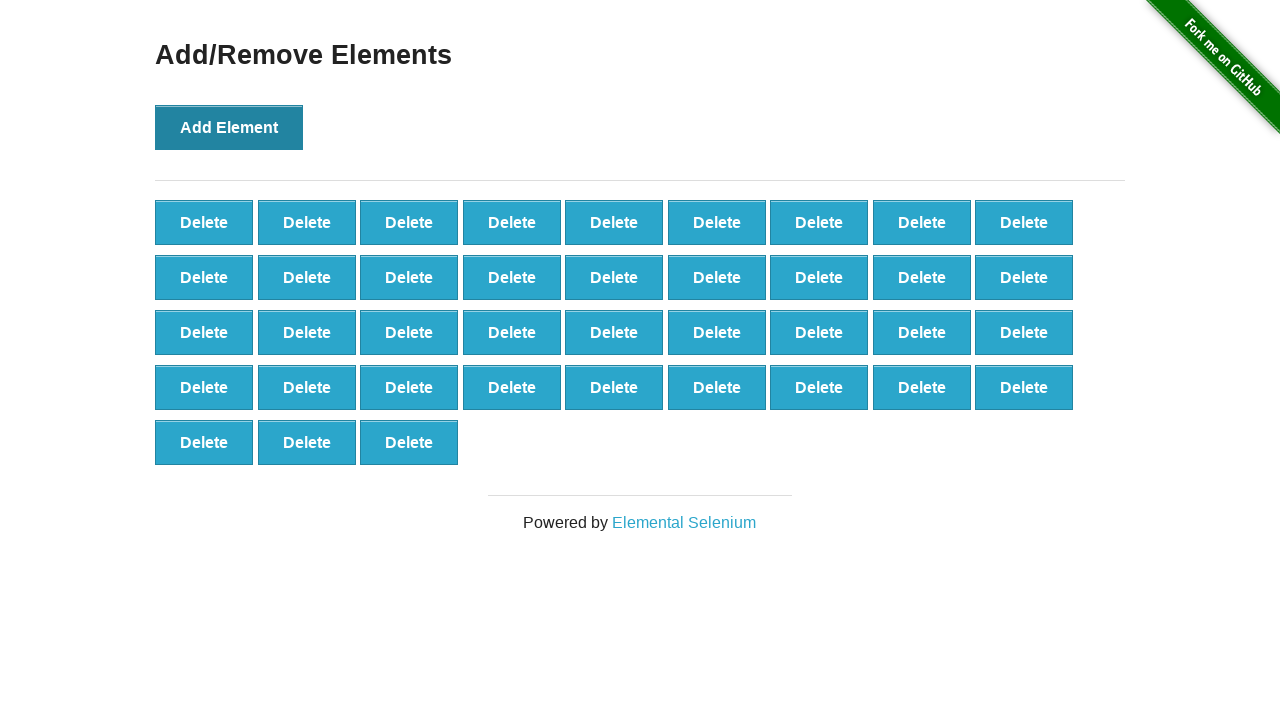

Clicked 'Add Element' button (iteration 40 of 100) at (229, 127) on xpath=//*[@onclick='addElement()']
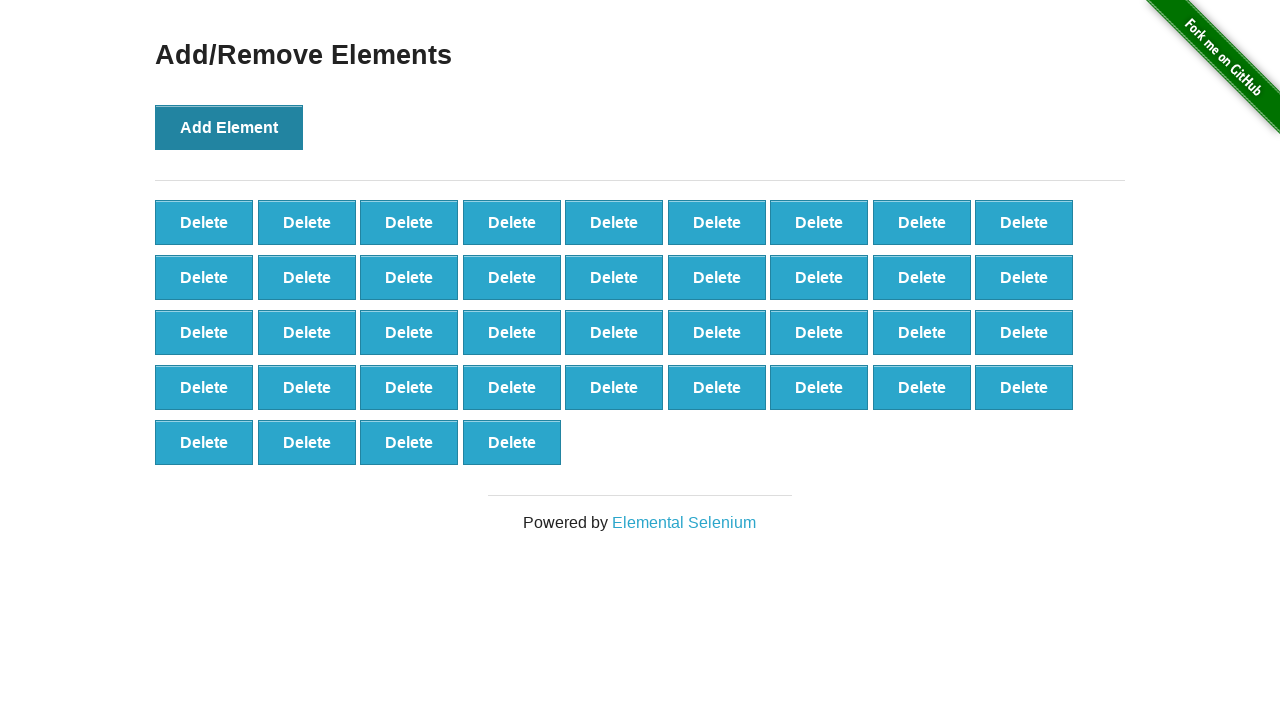

Clicked 'Add Element' button (iteration 41 of 100) at (229, 127) on xpath=//*[@onclick='addElement()']
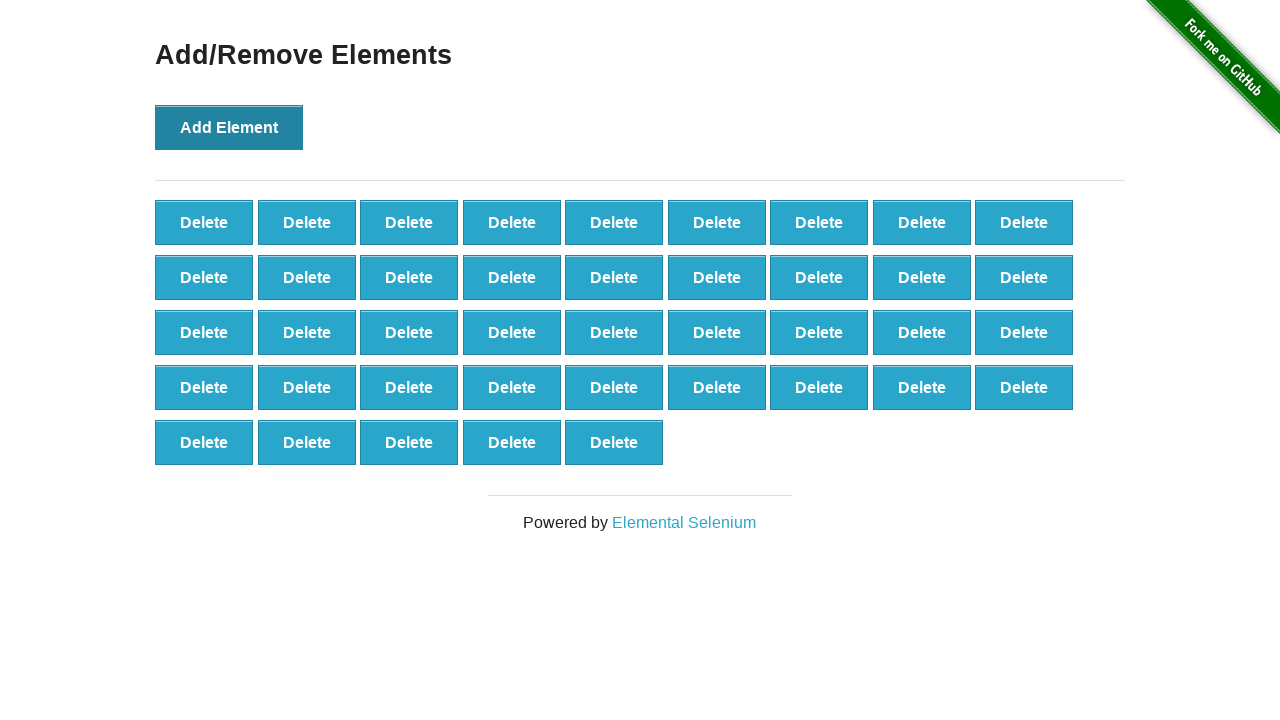

Clicked 'Add Element' button (iteration 42 of 100) at (229, 127) on xpath=//*[@onclick='addElement()']
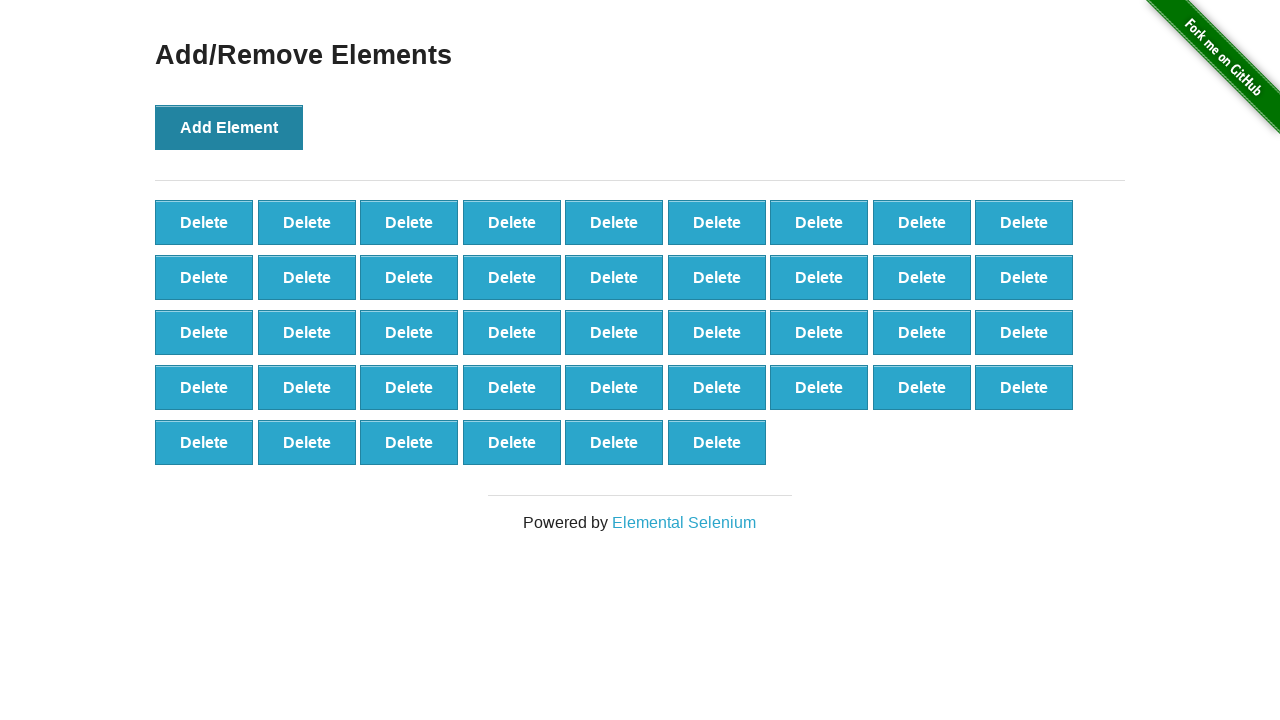

Clicked 'Add Element' button (iteration 43 of 100) at (229, 127) on xpath=//*[@onclick='addElement()']
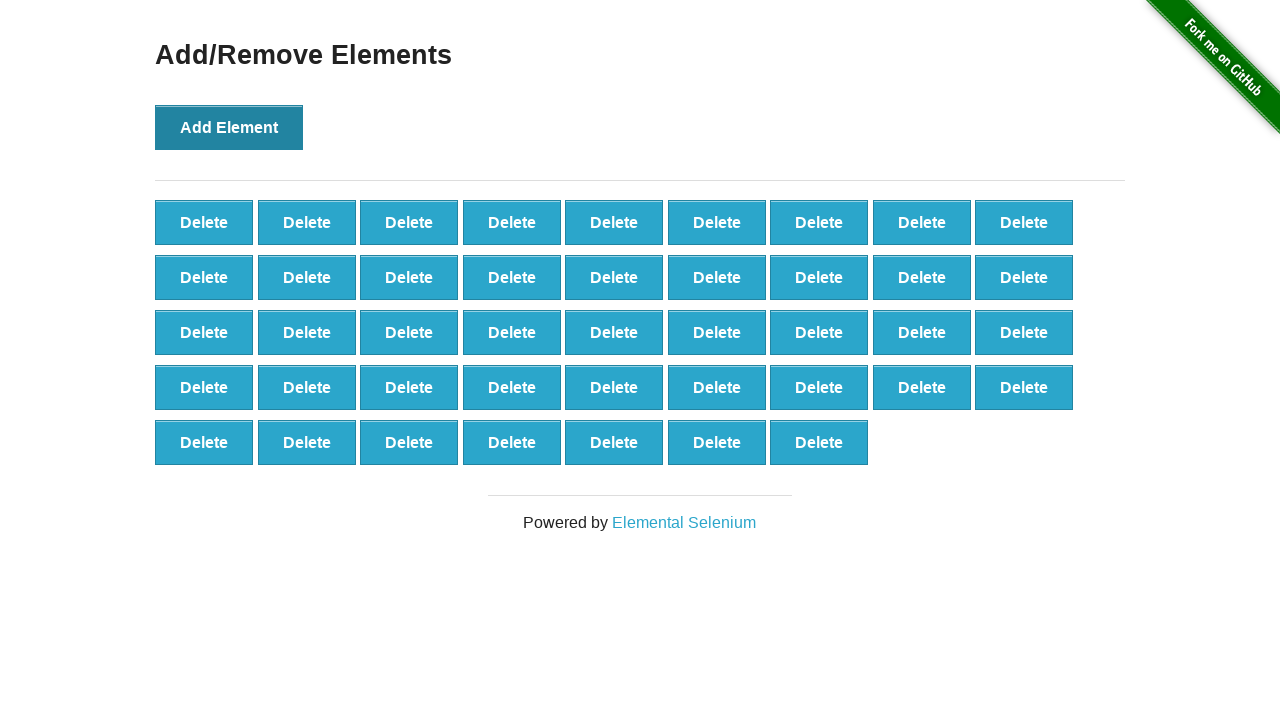

Clicked 'Add Element' button (iteration 44 of 100) at (229, 127) on xpath=//*[@onclick='addElement()']
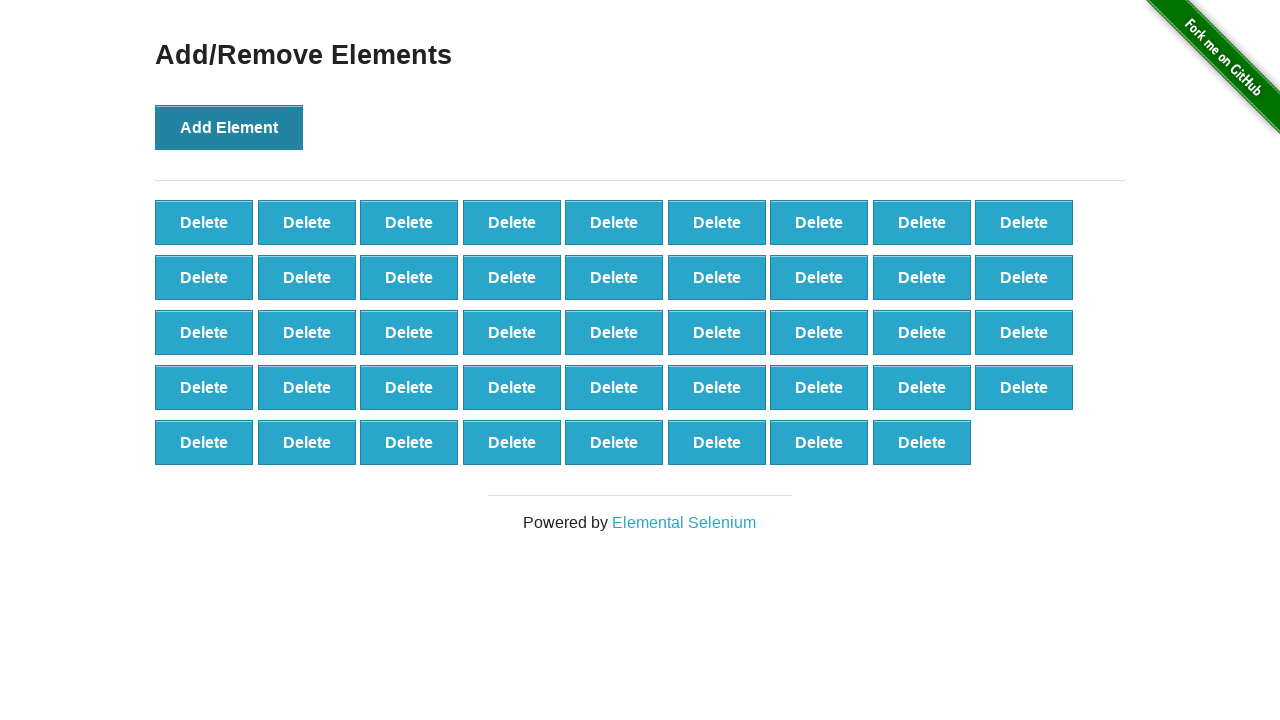

Clicked 'Add Element' button (iteration 45 of 100) at (229, 127) on xpath=//*[@onclick='addElement()']
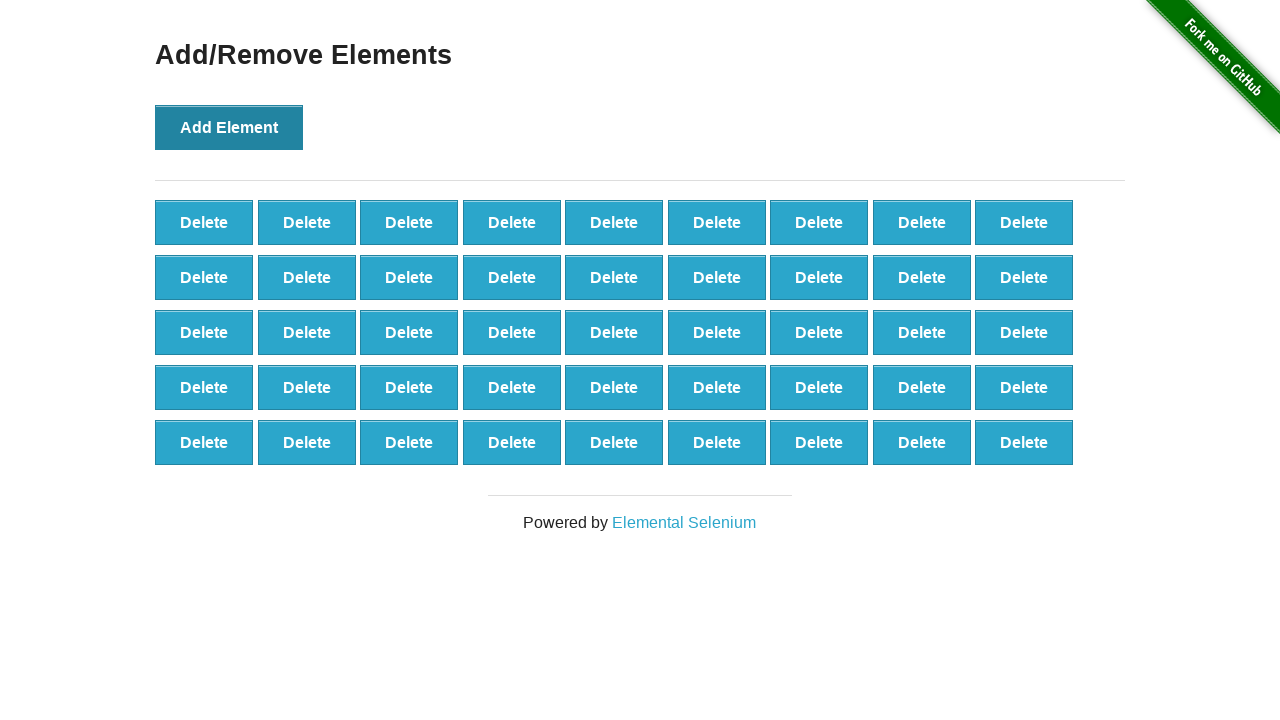

Clicked 'Add Element' button (iteration 46 of 100) at (229, 127) on xpath=//*[@onclick='addElement()']
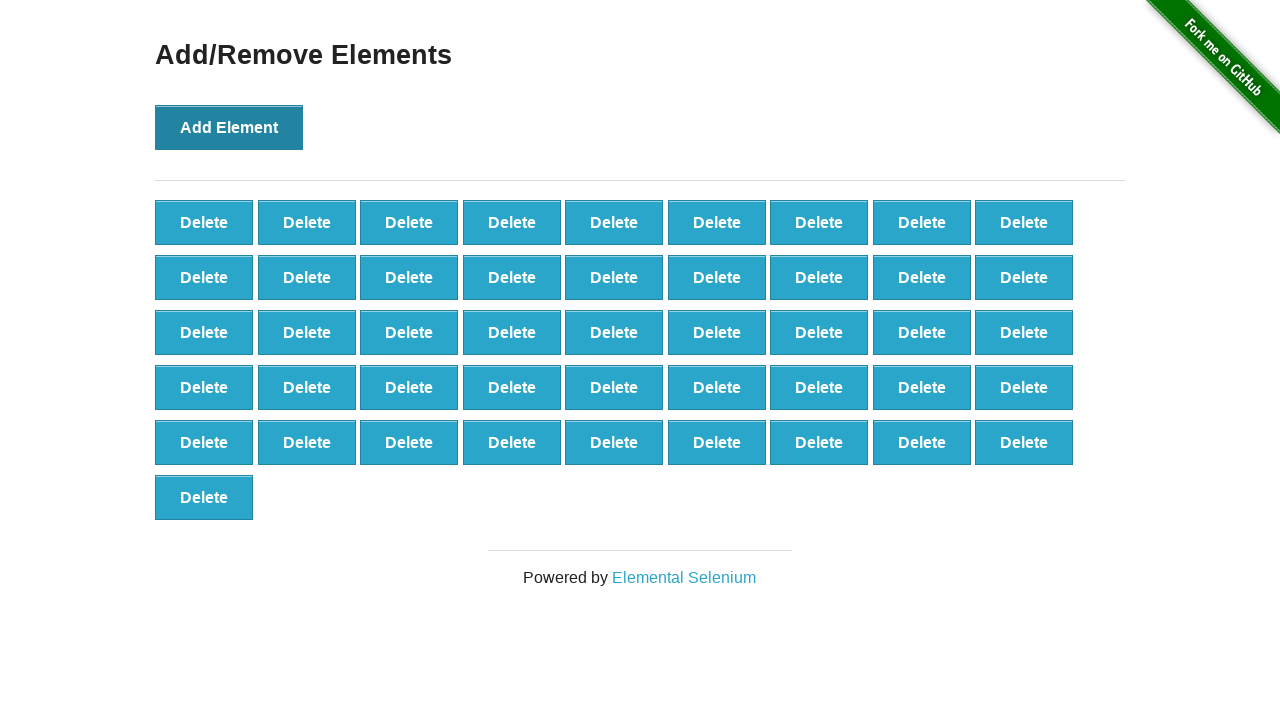

Clicked 'Add Element' button (iteration 47 of 100) at (229, 127) on xpath=//*[@onclick='addElement()']
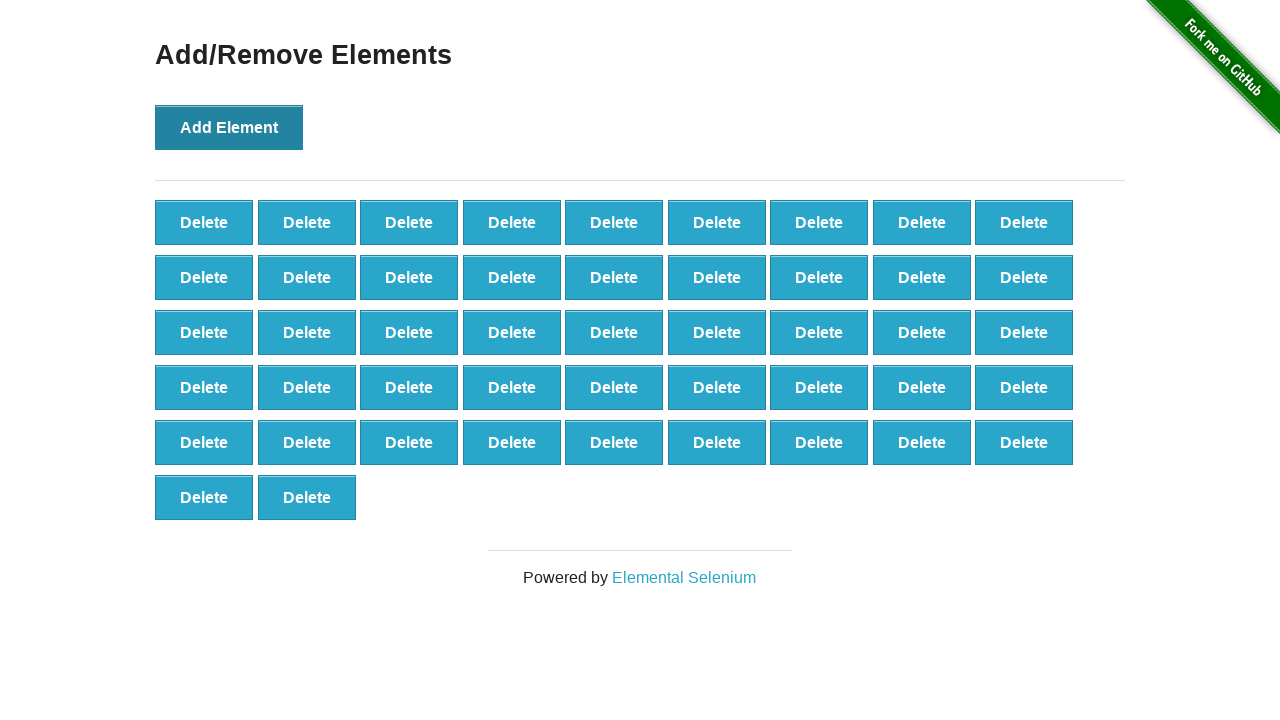

Clicked 'Add Element' button (iteration 48 of 100) at (229, 127) on xpath=//*[@onclick='addElement()']
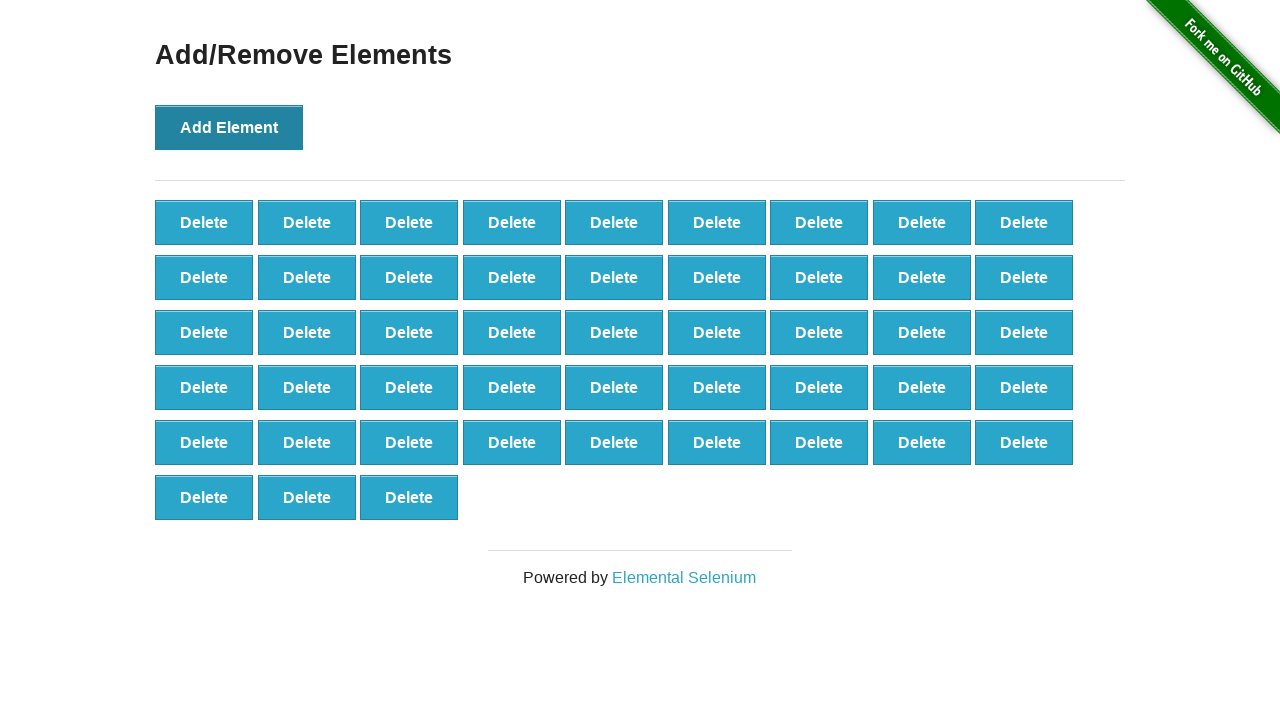

Clicked 'Add Element' button (iteration 49 of 100) at (229, 127) on xpath=//*[@onclick='addElement()']
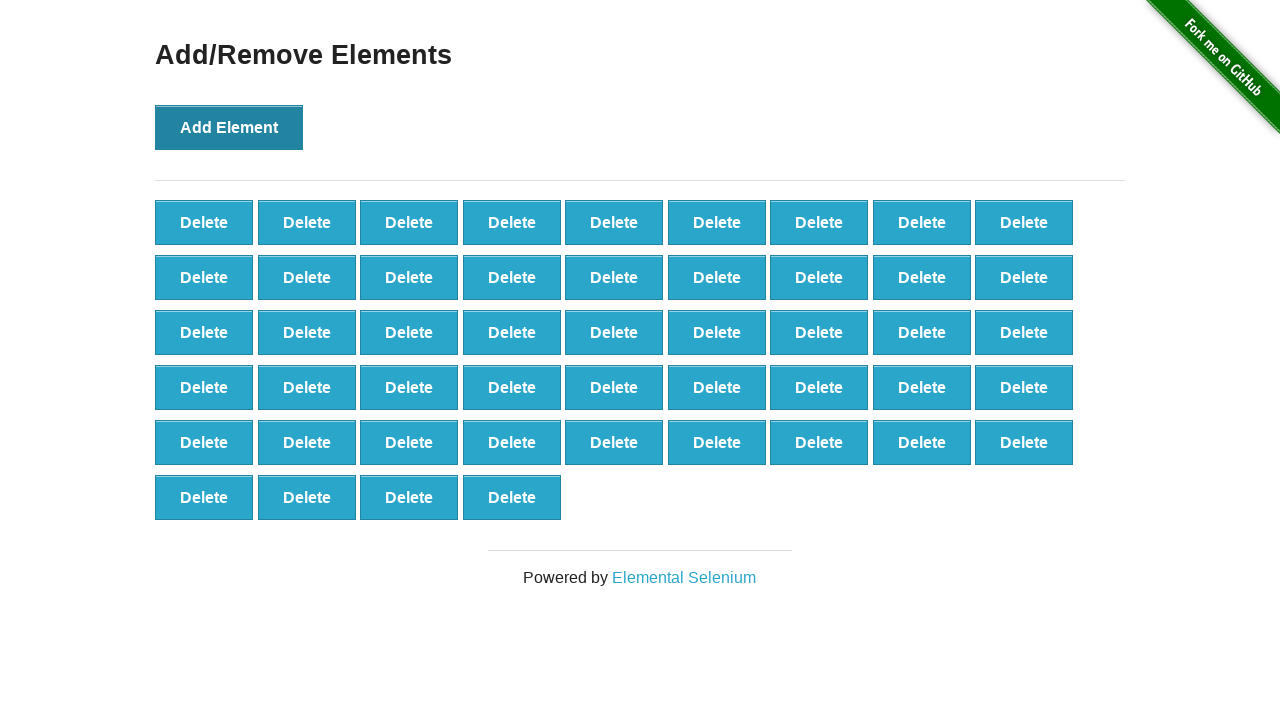

Clicked 'Add Element' button (iteration 50 of 100) at (229, 127) on xpath=//*[@onclick='addElement()']
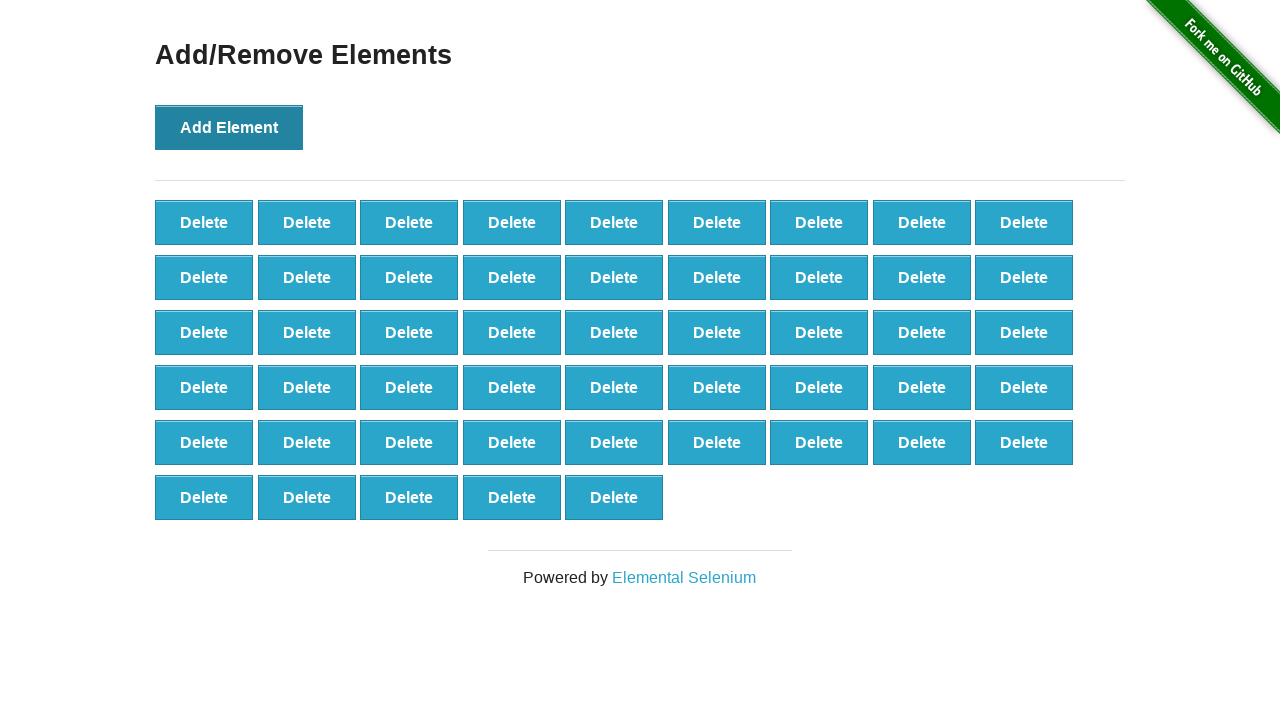

Clicked 'Add Element' button (iteration 51 of 100) at (229, 127) on xpath=//*[@onclick='addElement()']
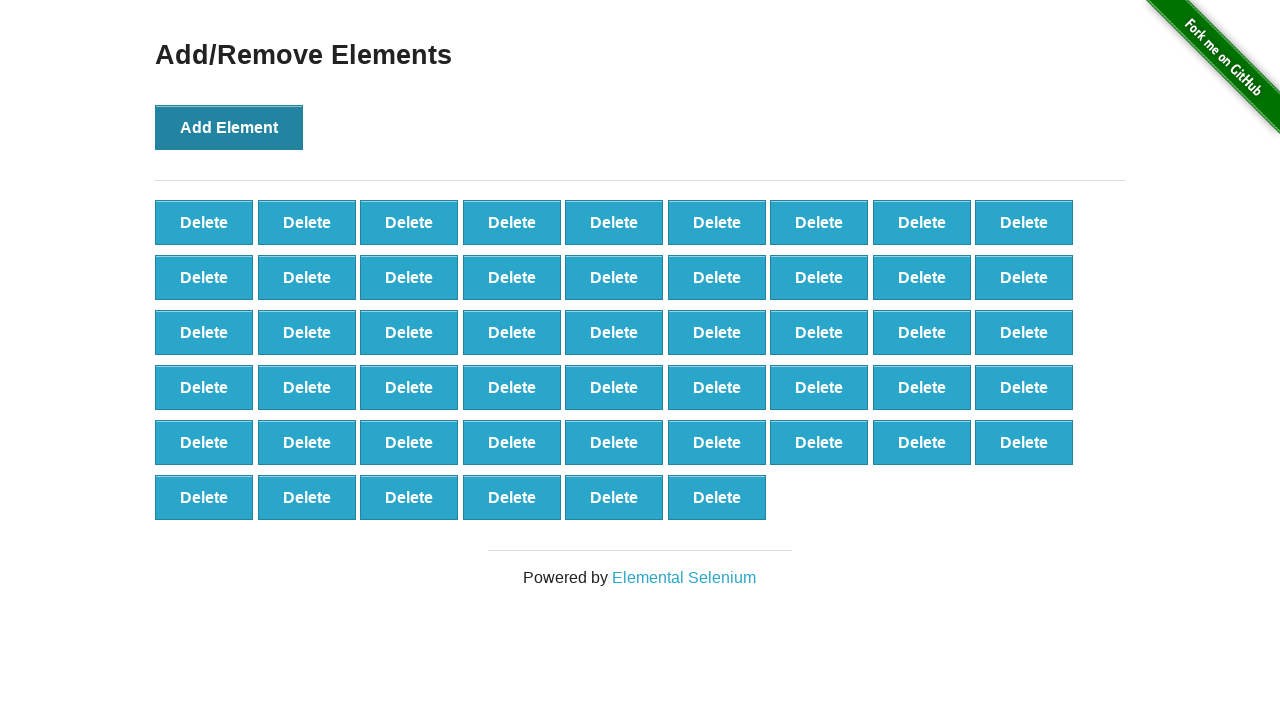

Clicked 'Add Element' button (iteration 52 of 100) at (229, 127) on xpath=//*[@onclick='addElement()']
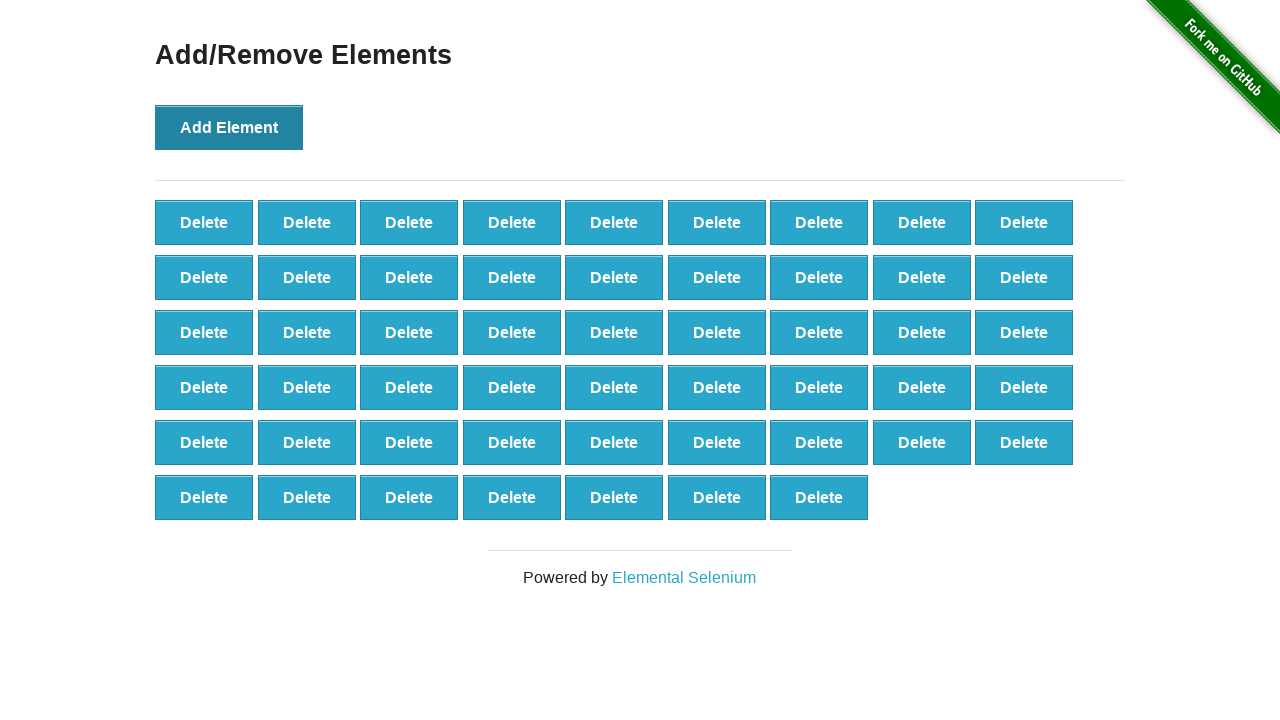

Clicked 'Add Element' button (iteration 53 of 100) at (229, 127) on xpath=//*[@onclick='addElement()']
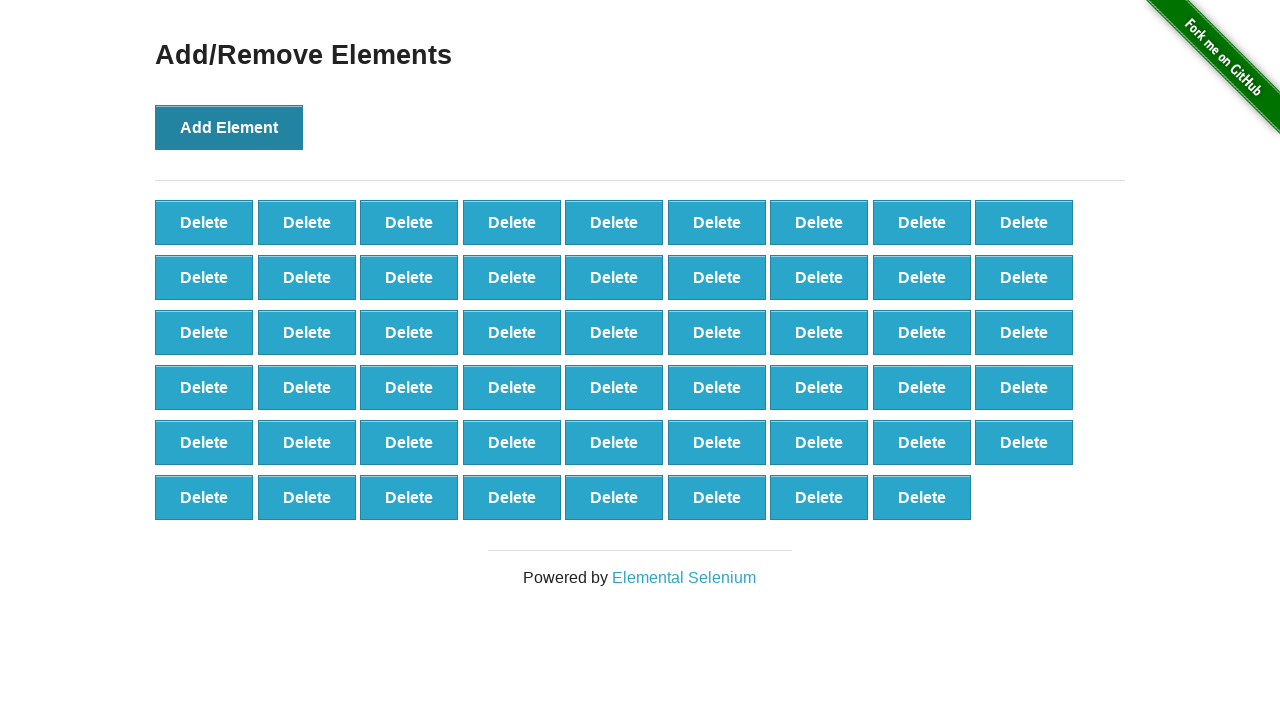

Clicked 'Add Element' button (iteration 54 of 100) at (229, 127) on xpath=//*[@onclick='addElement()']
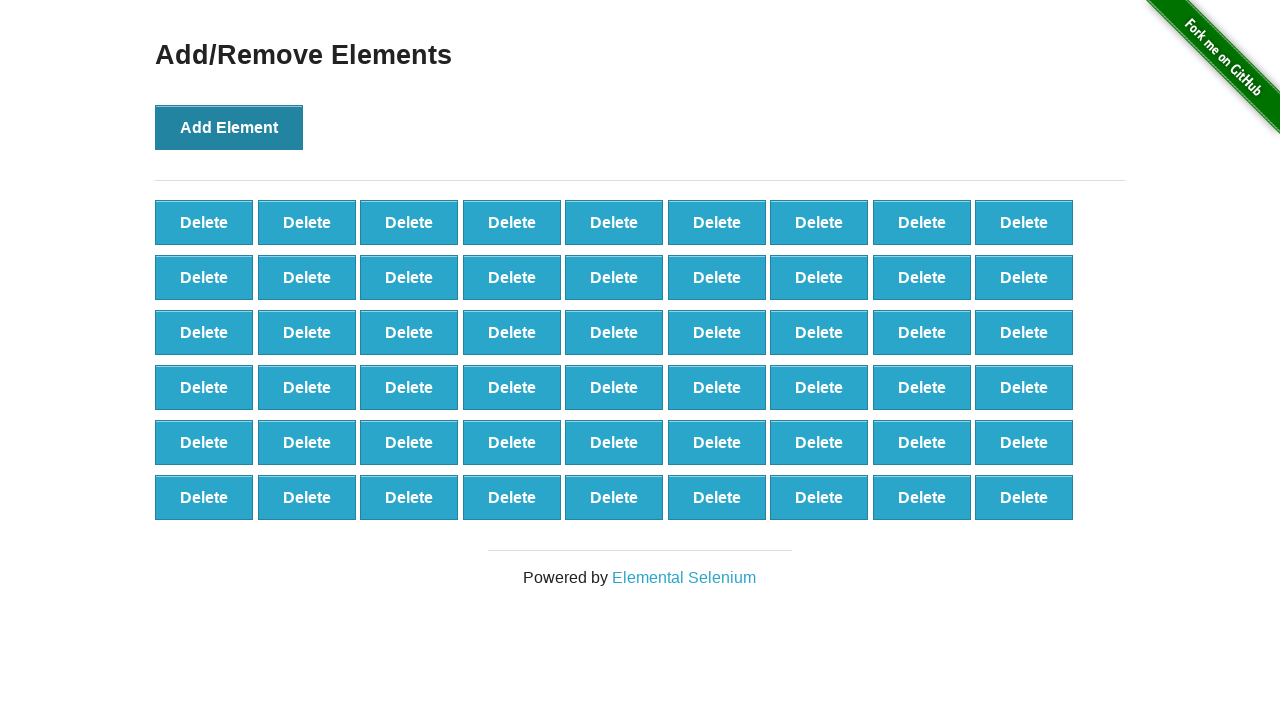

Clicked 'Add Element' button (iteration 55 of 100) at (229, 127) on xpath=//*[@onclick='addElement()']
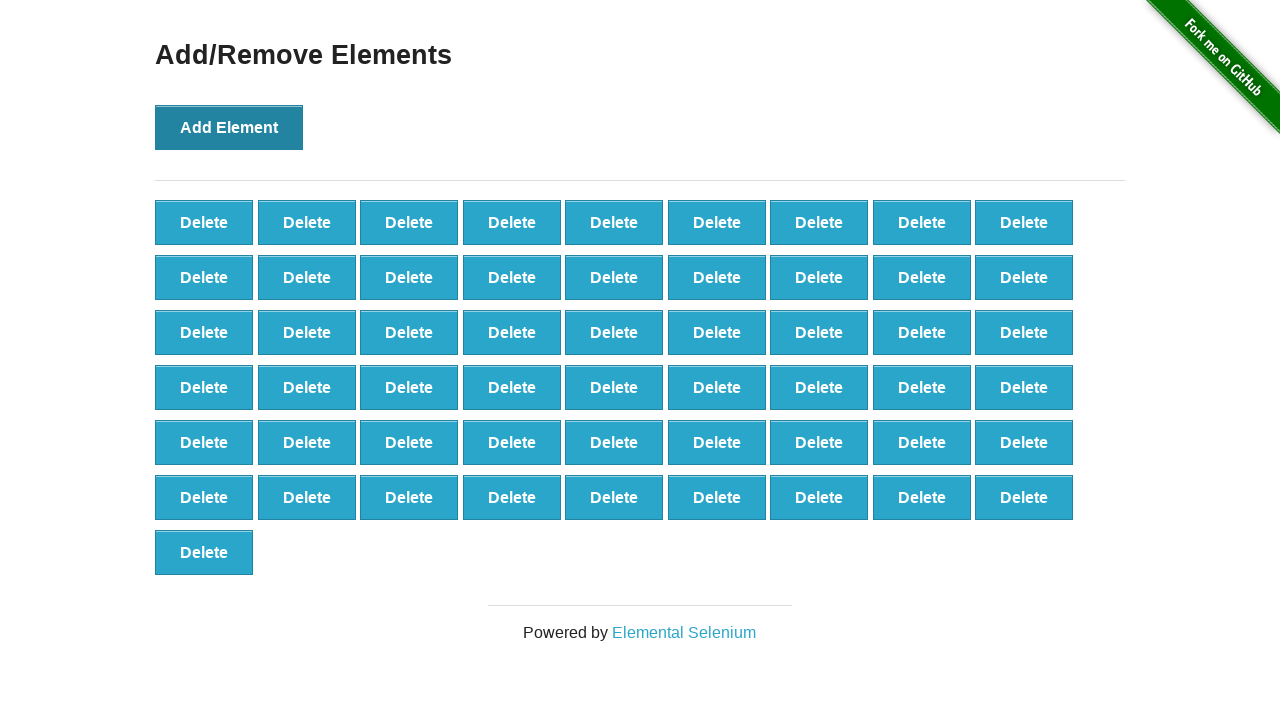

Clicked 'Add Element' button (iteration 56 of 100) at (229, 127) on xpath=//*[@onclick='addElement()']
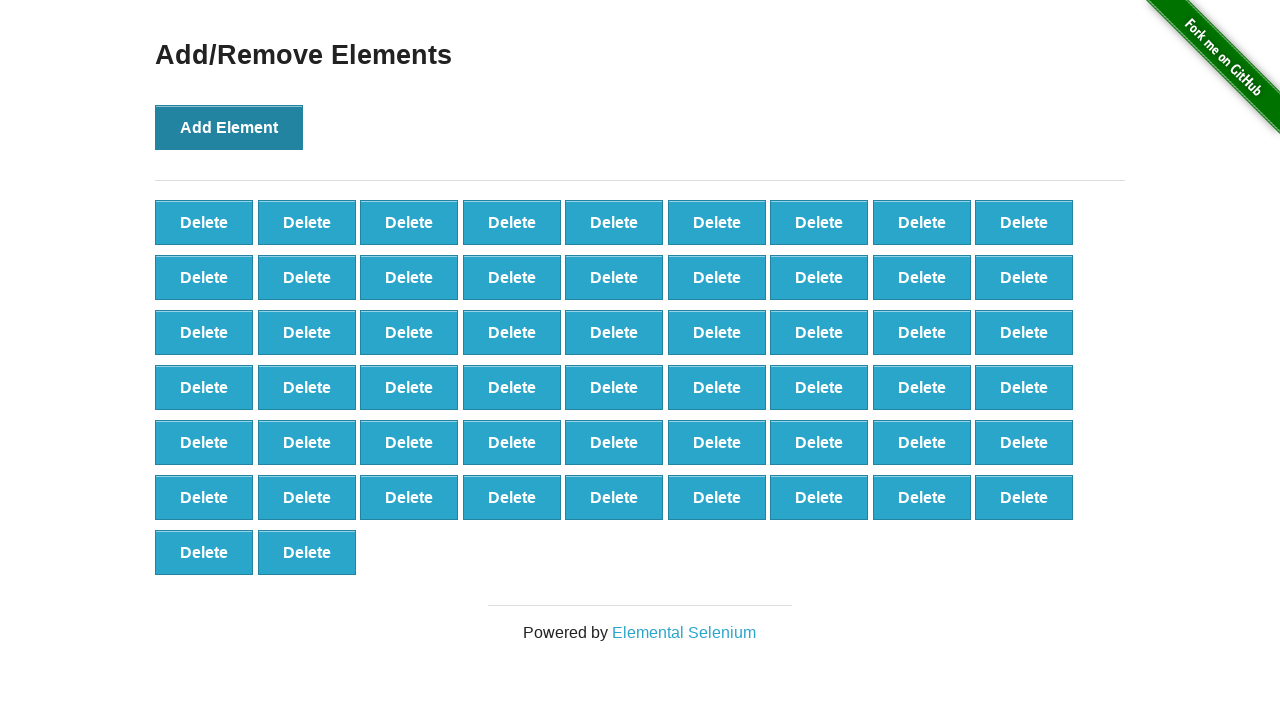

Clicked 'Add Element' button (iteration 57 of 100) at (229, 127) on xpath=//*[@onclick='addElement()']
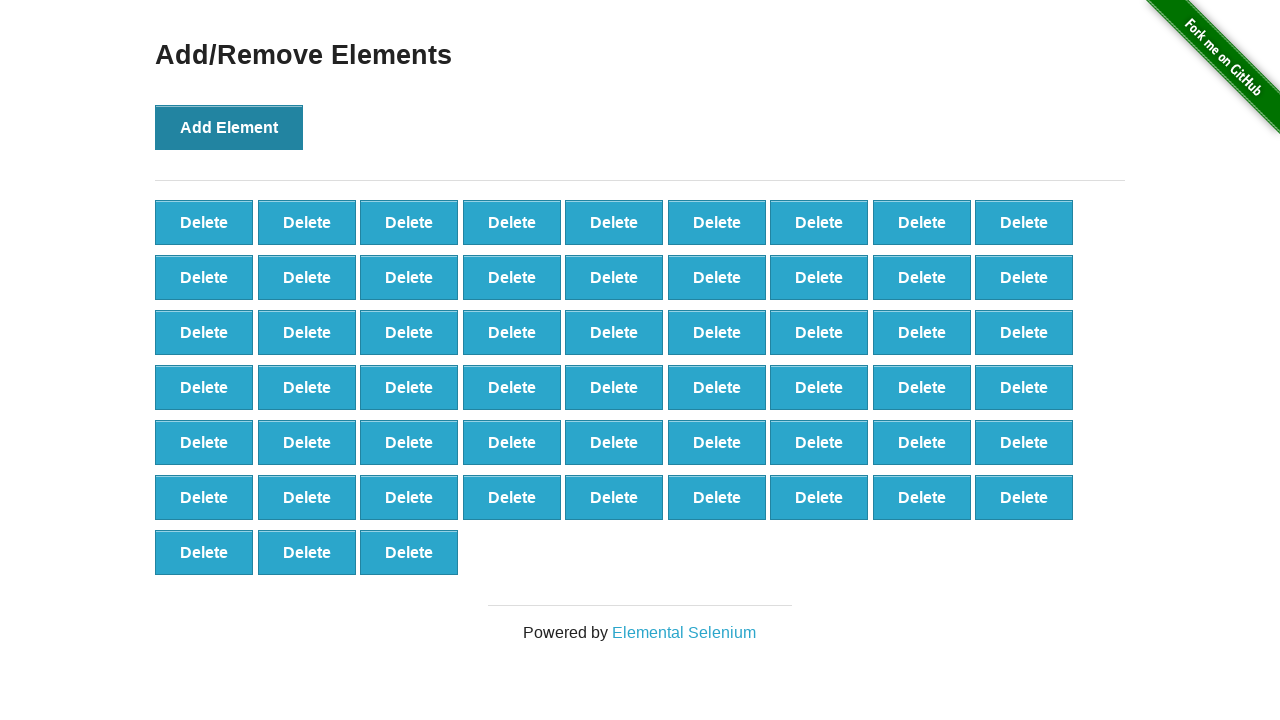

Clicked 'Add Element' button (iteration 58 of 100) at (229, 127) on xpath=//*[@onclick='addElement()']
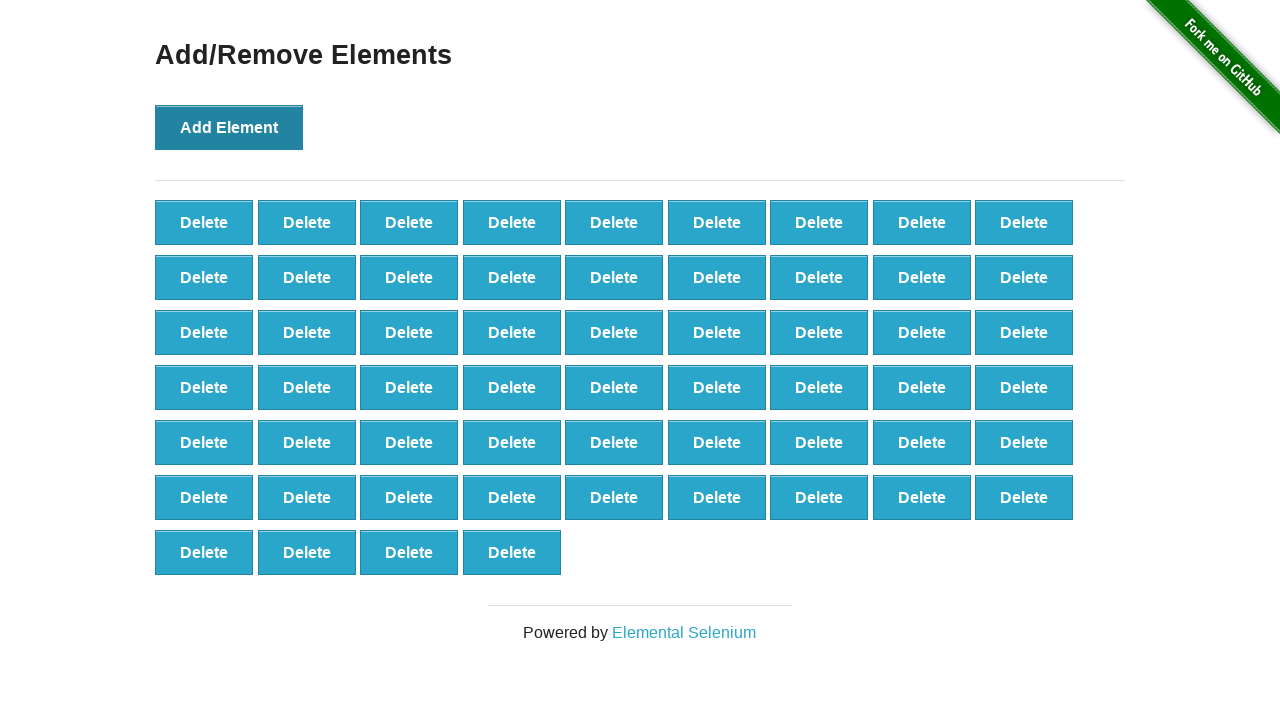

Clicked 'Add Element' button (iteration 59 of 100) at (229, 127) on xpath=//*[@onclick='addElement()']
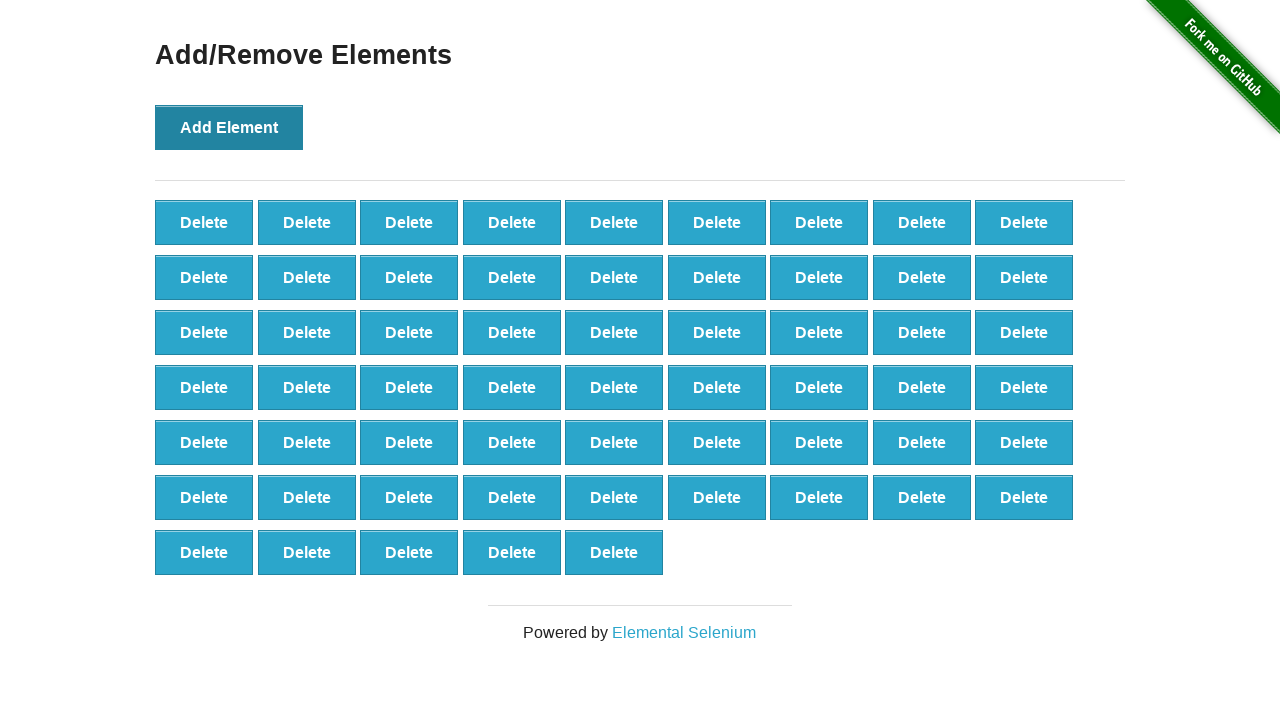

Clicked 'Add Element' button (iteration 60 of 100) at (229, 127) on xpath=//*[@onclick='addElement()']
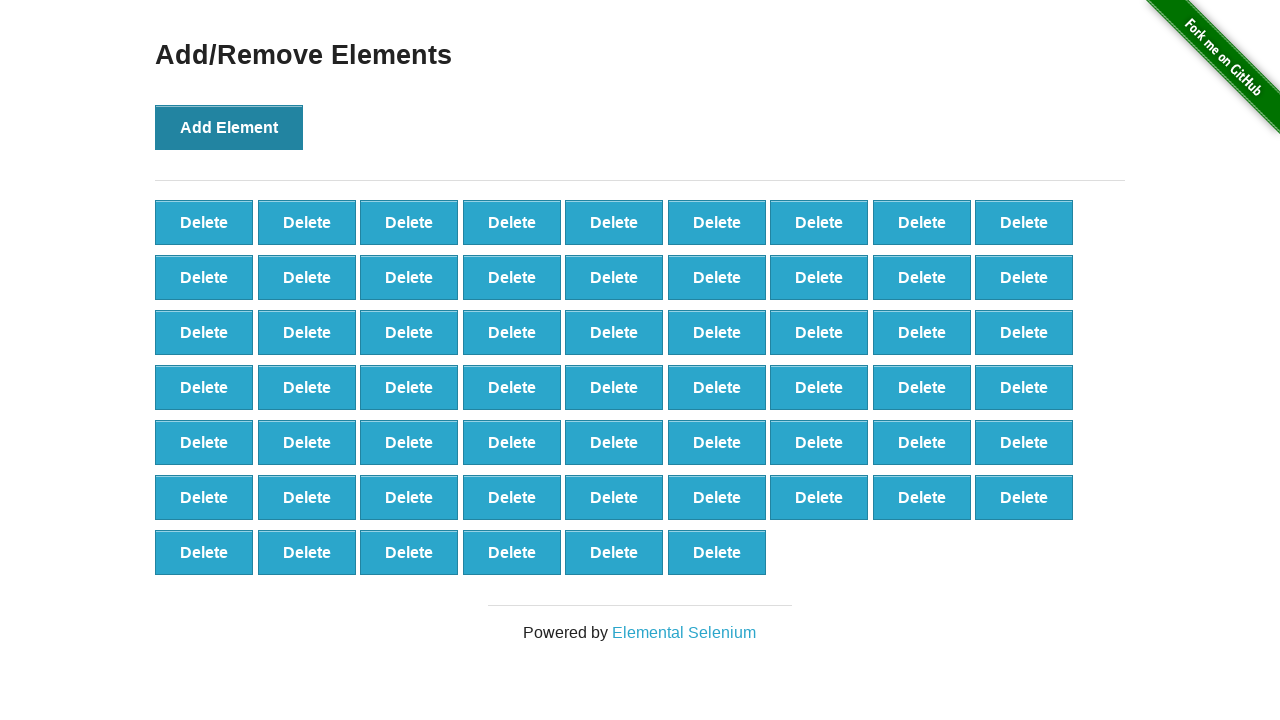

Clicked 'Add Element' button (iteration 61 of 100) at (229, 127) on xpath=//*[@onclick='addElement()']
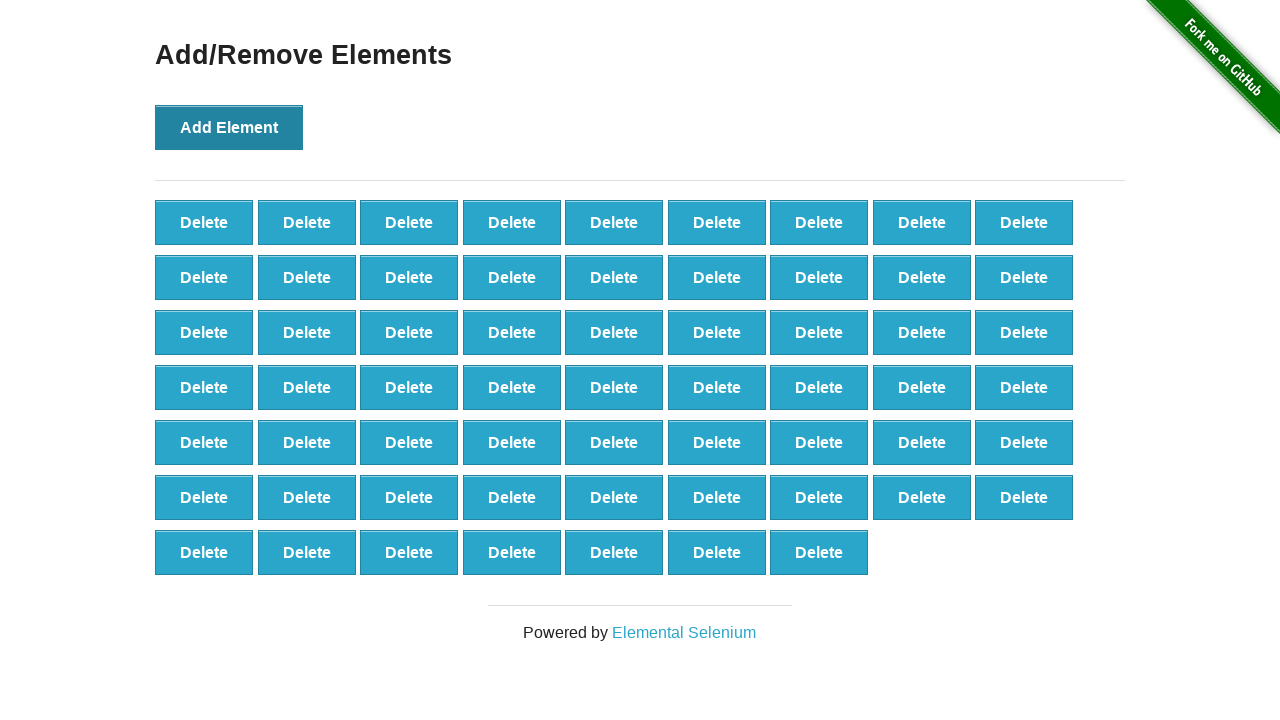

Clicked 'Add Element' button (iteration 62 of 100) at (229, 127) on xpath=//*[@onclick='addElement()']
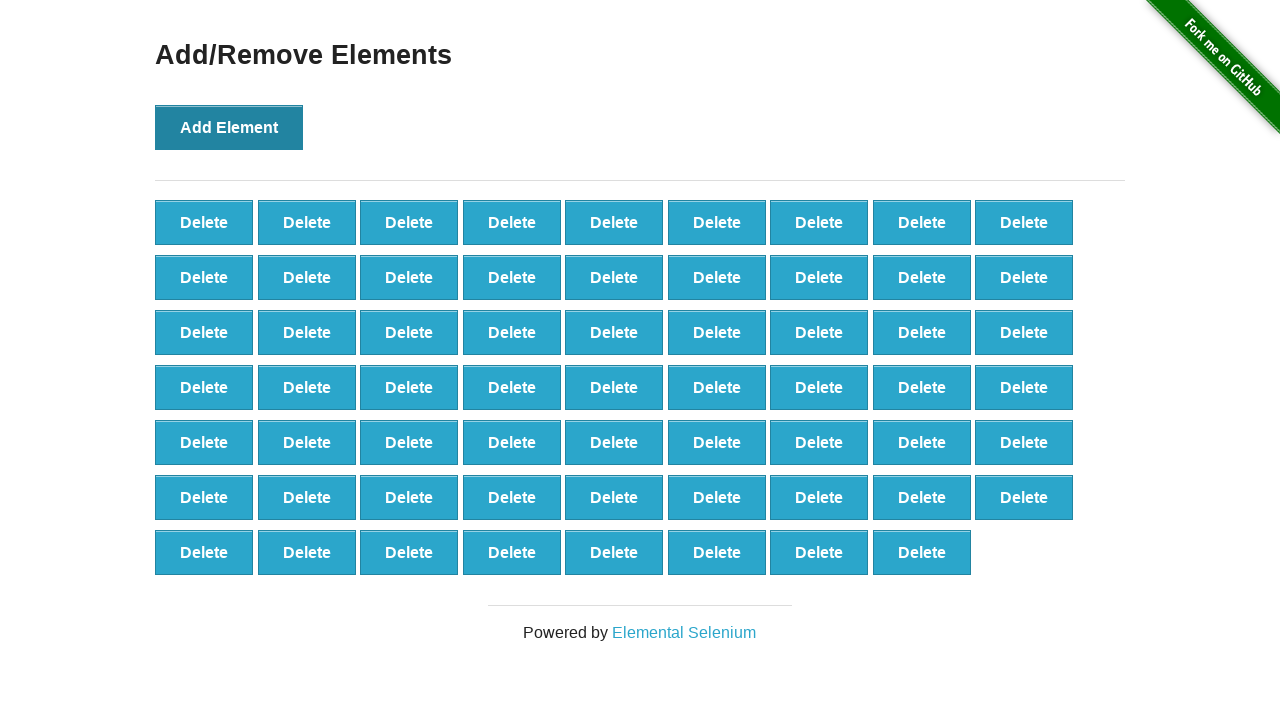

Clicked 'Add Element' button (iteration 63 of 100) at (229, 127) on xpath=//*[@onclick='addElement()']
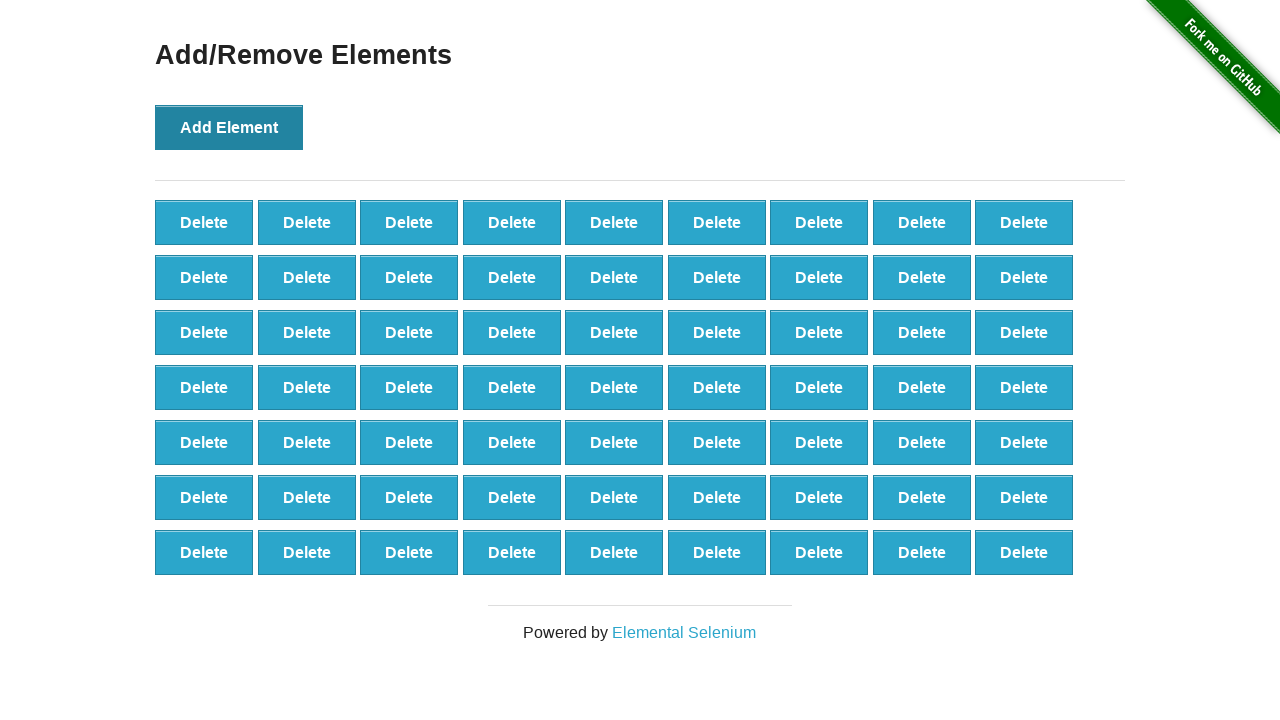

Clicked 'Add Element' button (iteration 64 of 100) at (229, 127) on xpath=//*[@onclick='addElement()']
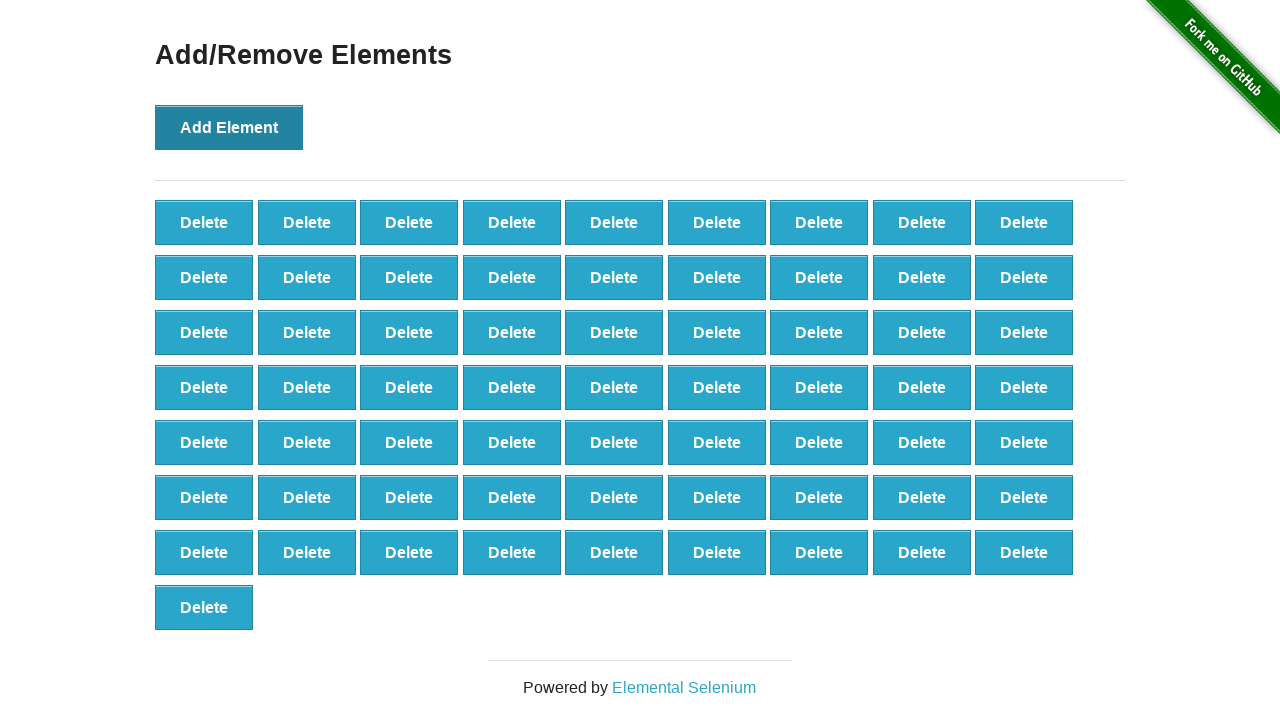

Clicked 'Add Element' button (iteration 65 of 100) at (229, 127) on xpath=//*[@onclick='addElement()']
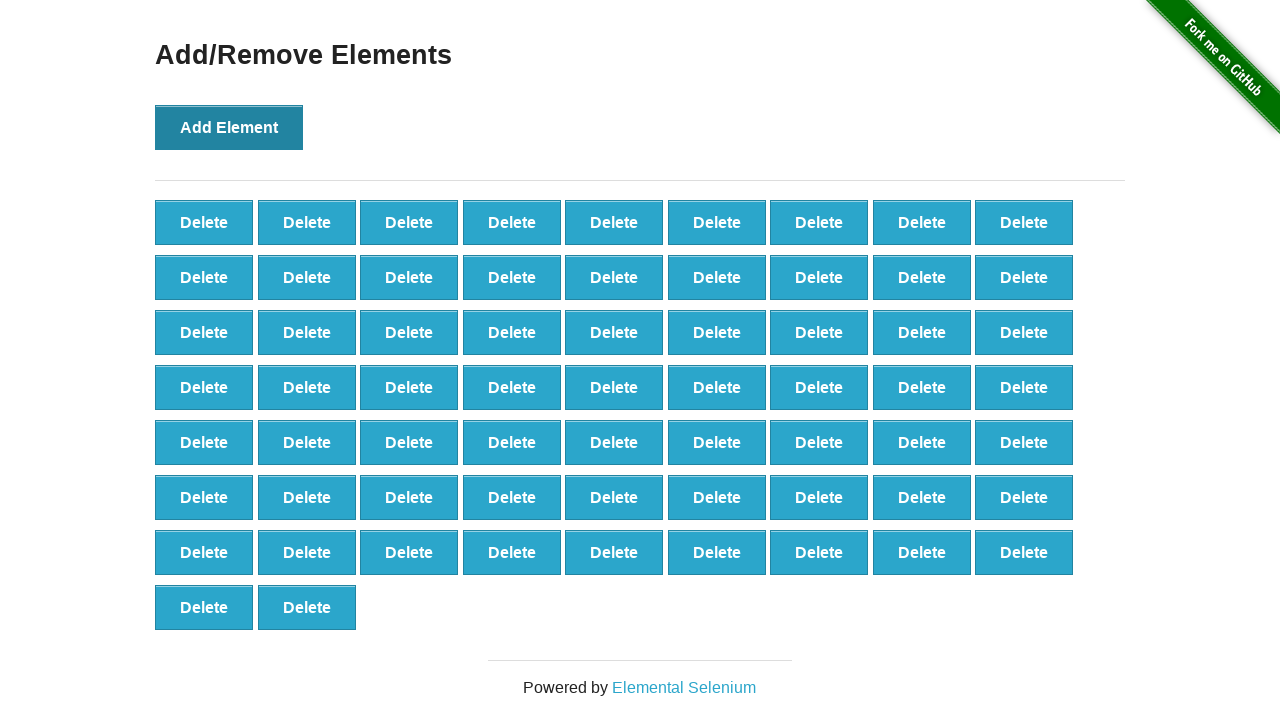

Clicked 'Add Element' button (iteration 66 of 100) at (229, 127) on xpath=//*[@onclick='addElement()']
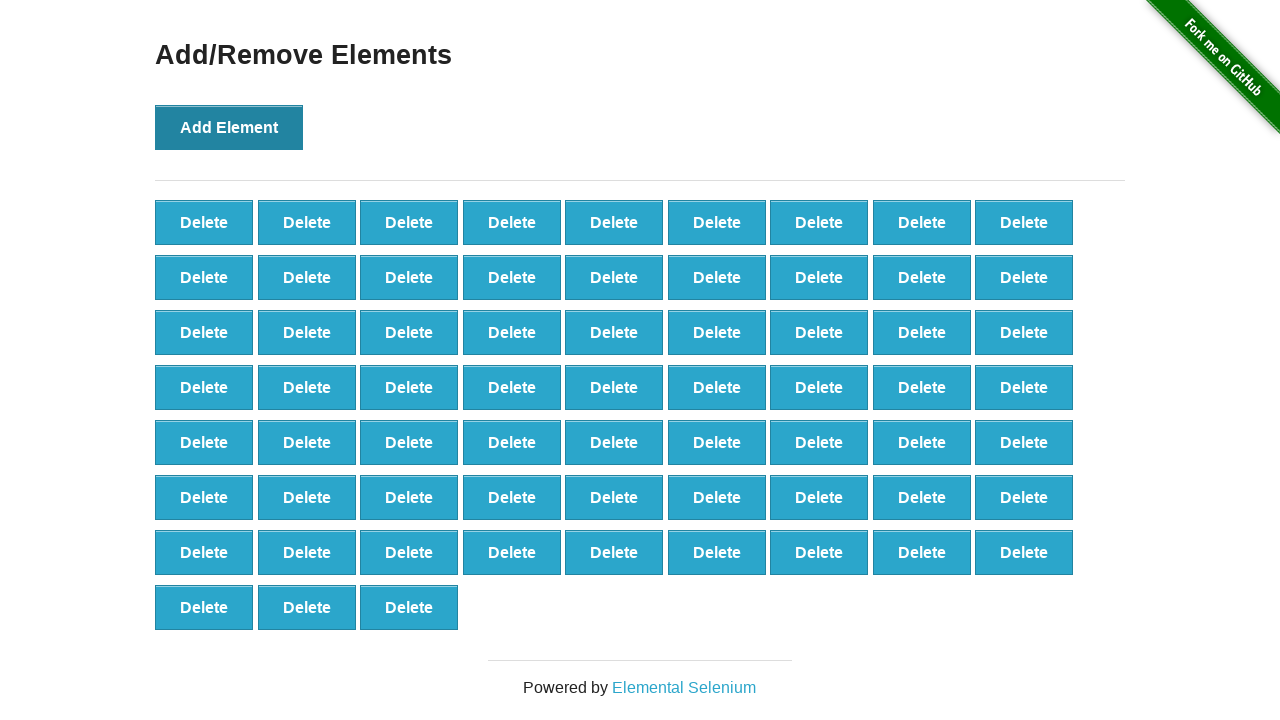

Clicked 'Add Element' button (iteration 67 of 100) at (229, 127) on xpath=//*[@onclick='addElement()']
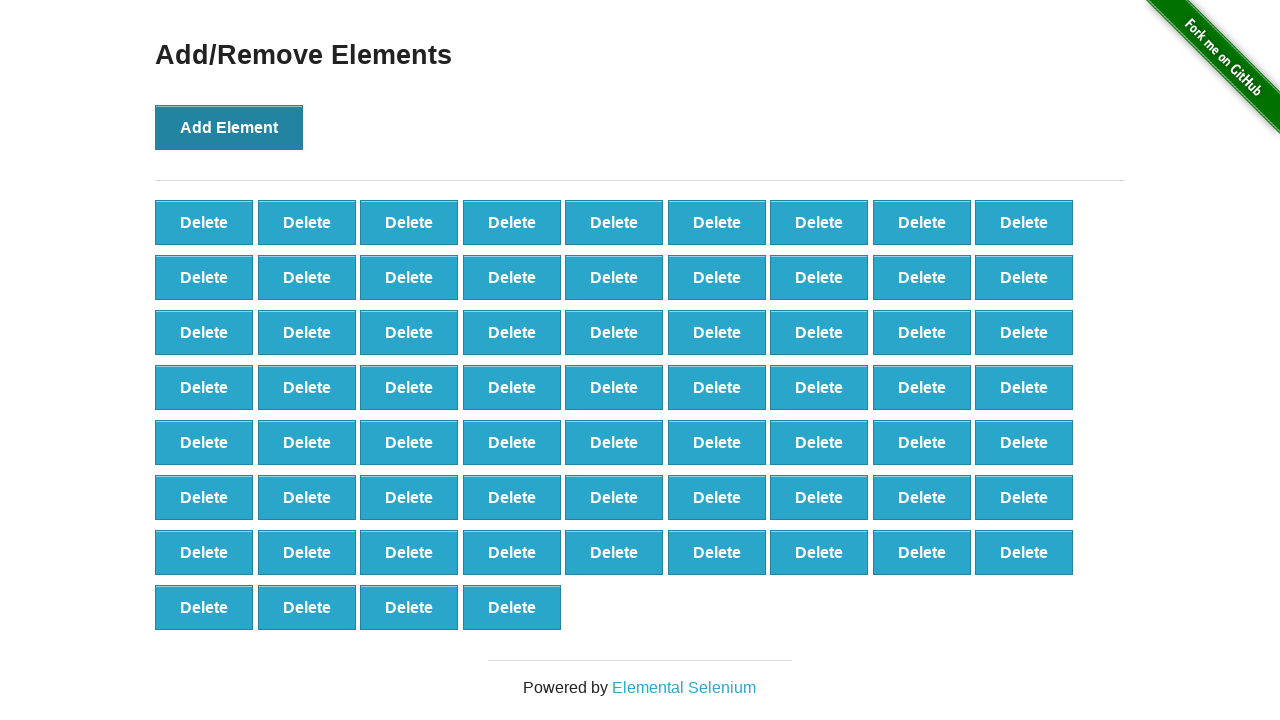

Clicked 'Add Element' button (iteration 68 of 100) at (229, 127) on xpath=//*[@onclick='addElement()']
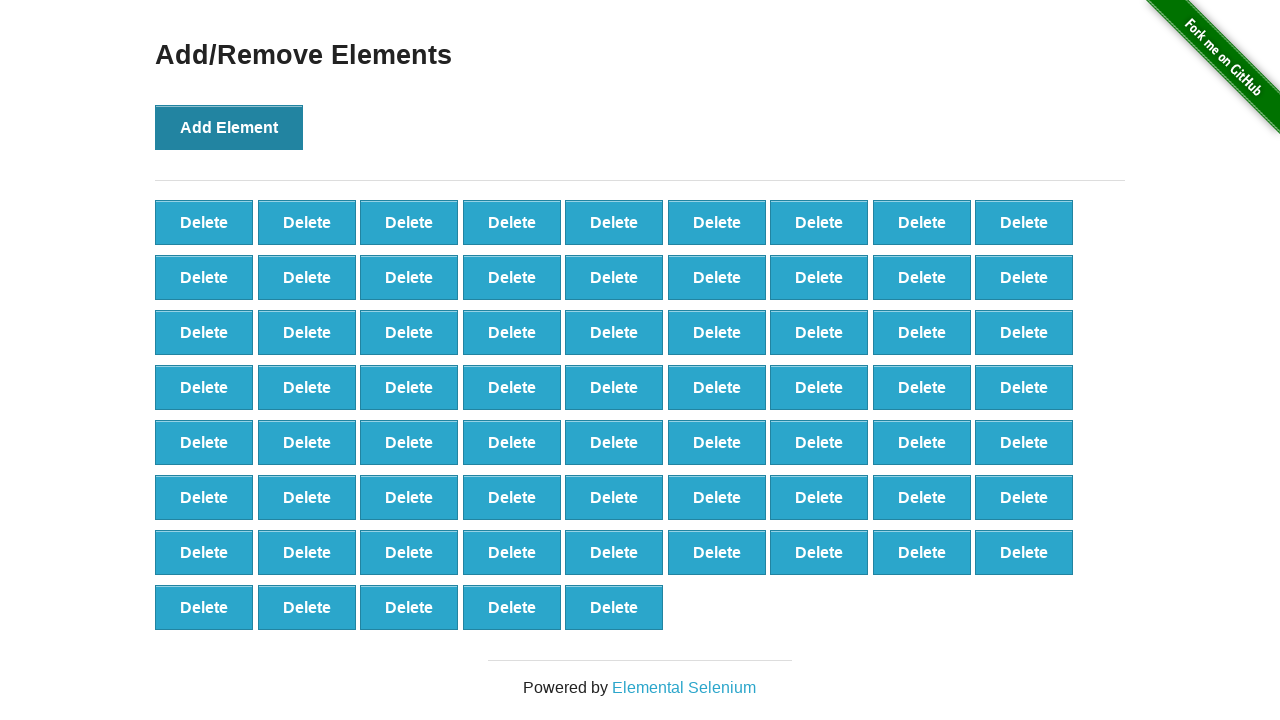

Clicked 'Add Element' button (iteration 69 of 100) at (229, 127) on xpath=//*[@onclick='addElement()']
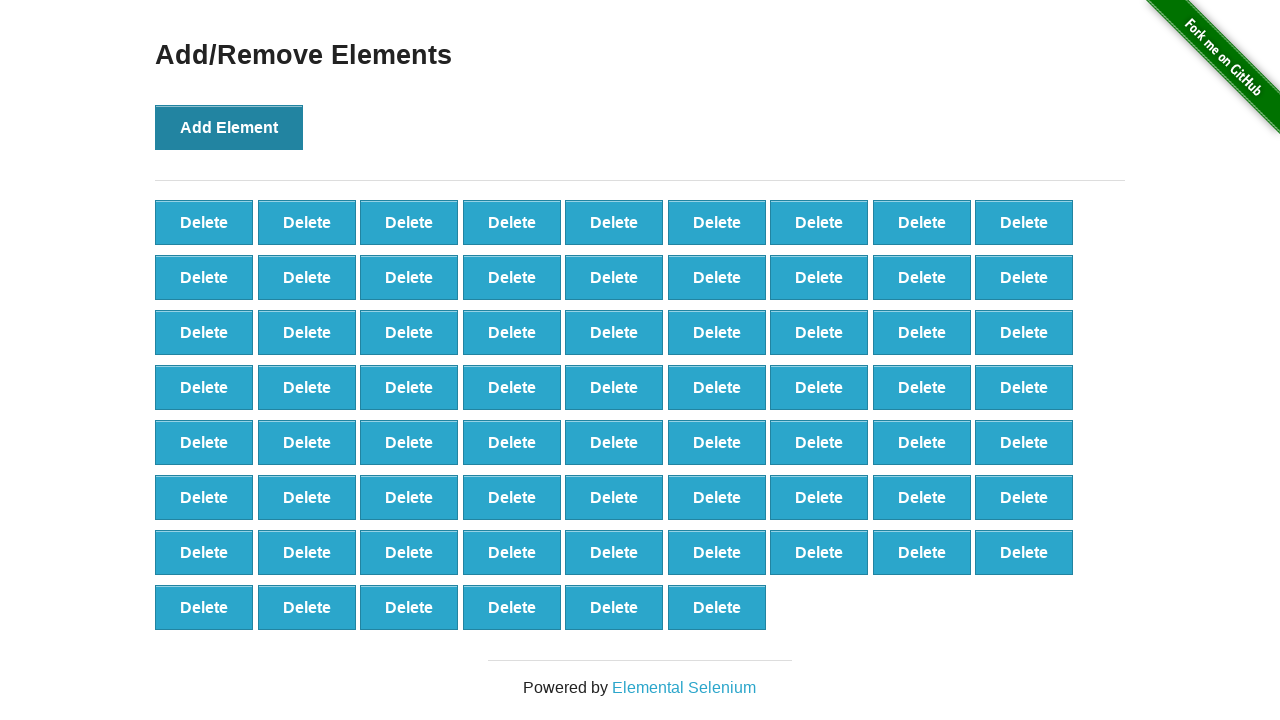

Clicked 'Add Element' button (iteration 70 of 100) at (229, 127) on xpath=//*[@onclick='addElement()']
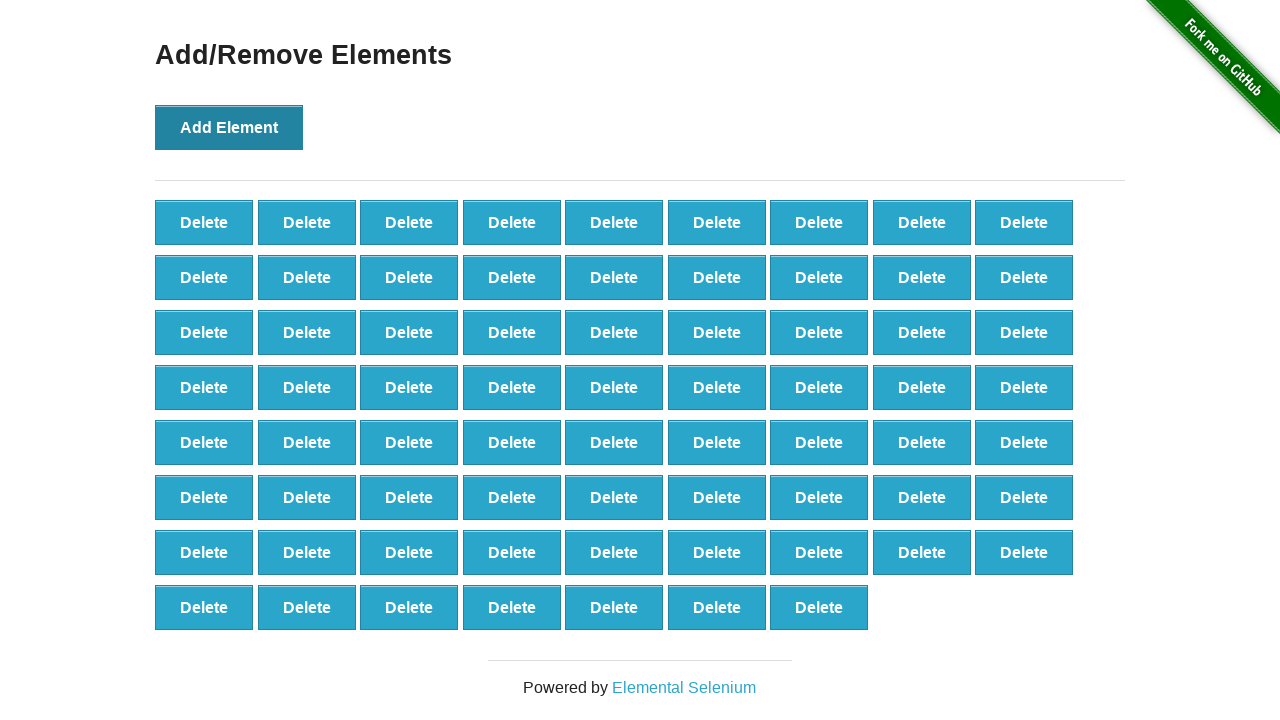

Clicked 'Add Element' button (iteration 71 of 100) at (229, 127) on xpath=//*[@onclick='addElement()']
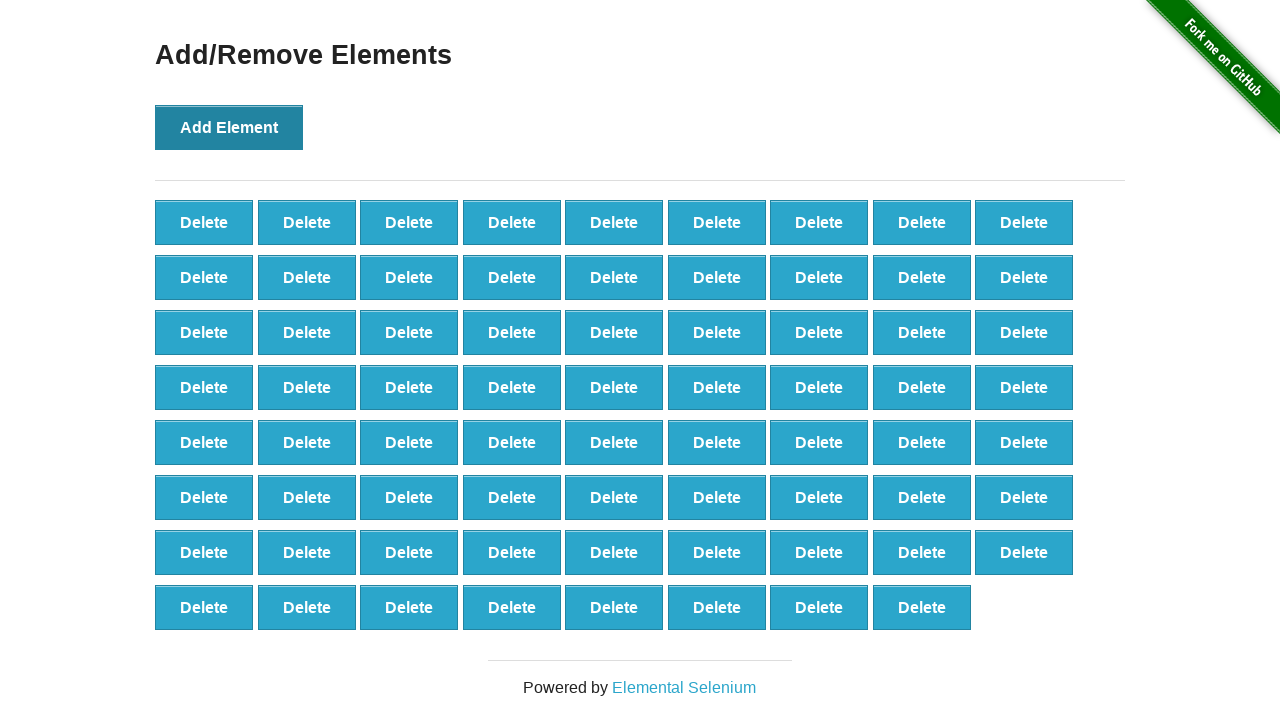

Clicked 'Add Element' button (iteration 72 of 100) at (229, 127) on xpath=//*[@onclick='addElement()']
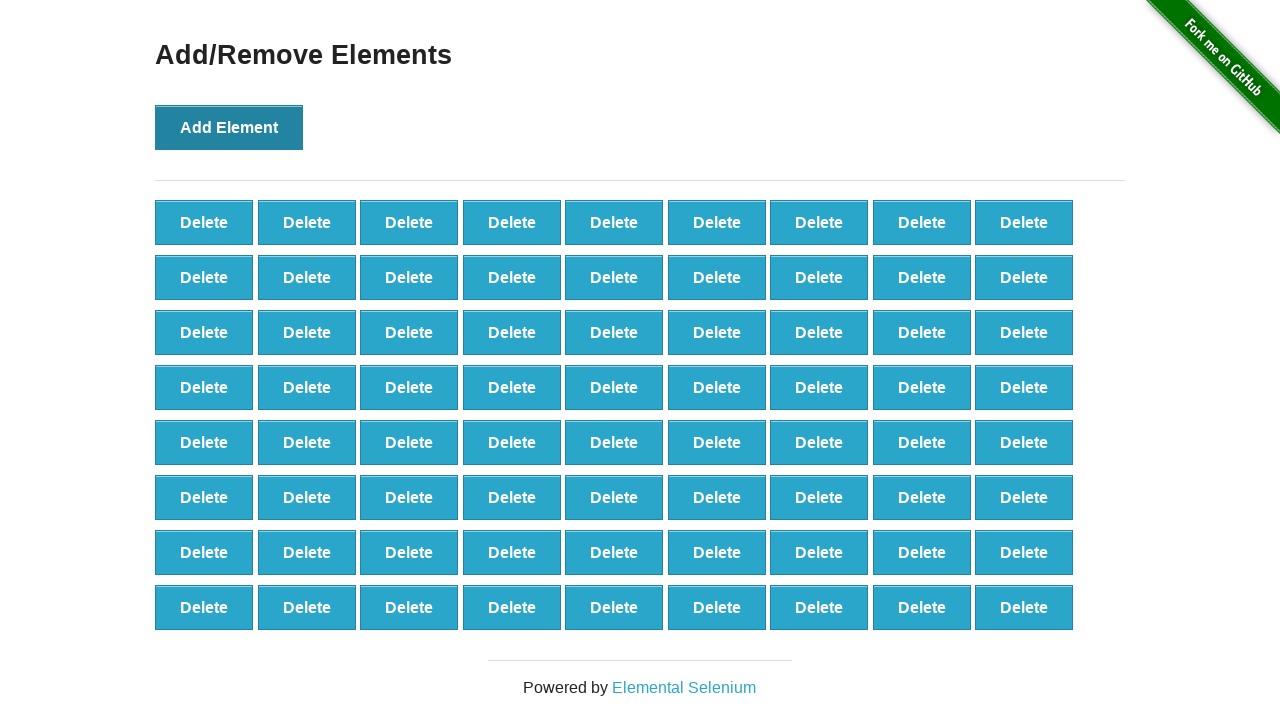

Clicked 'Add Element' button (iteration 73 of 100) at (229, 127) on xpath=//*[@onclick='addElement()']
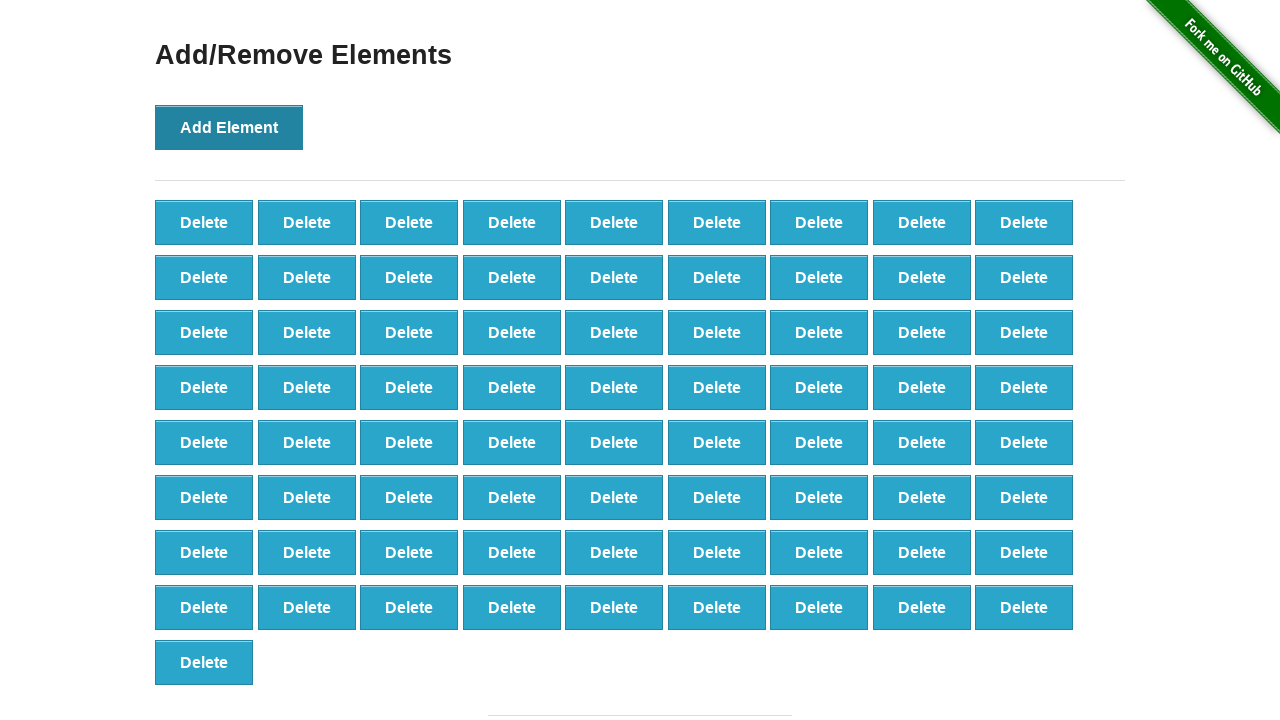

Clicked 'Add Element' button (iteration 74 of 100) at (229, 127) on xpath=//*[@onclick='addElement()']
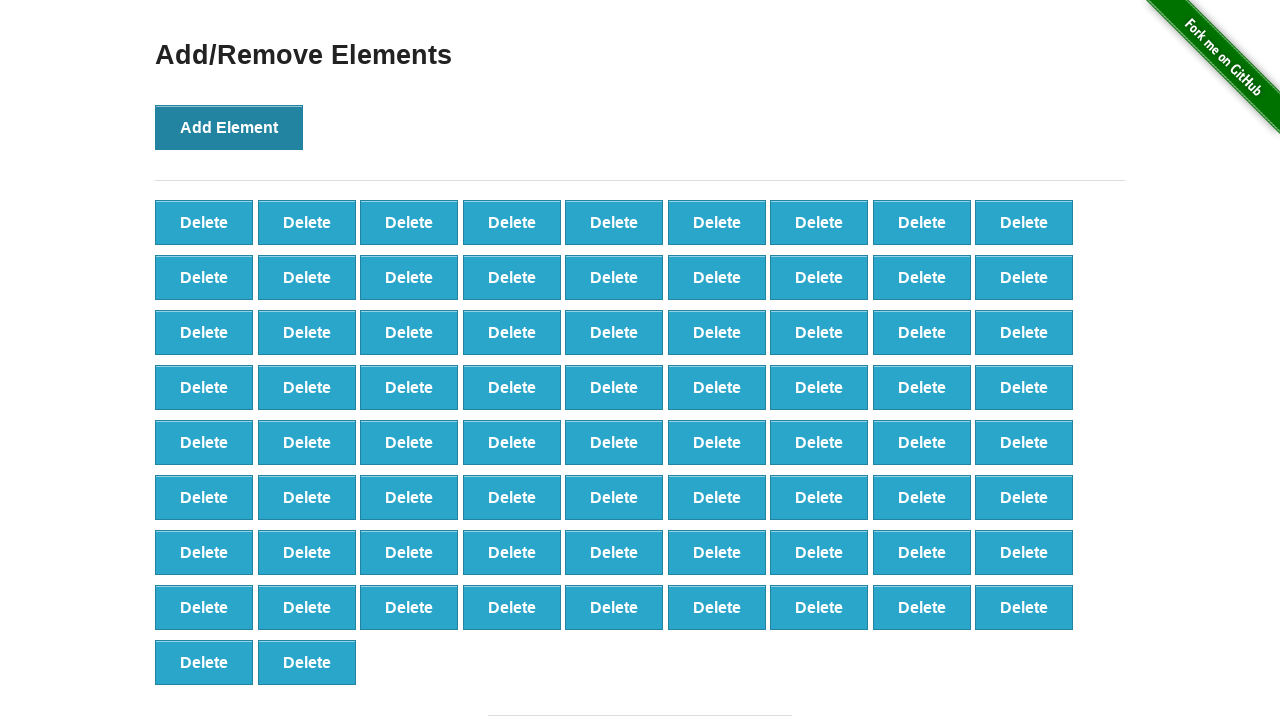

Clicked 'Add Element' button (iteration 75 of 100) at (229, 127) on xpath=//*[@onclick='addElement()']
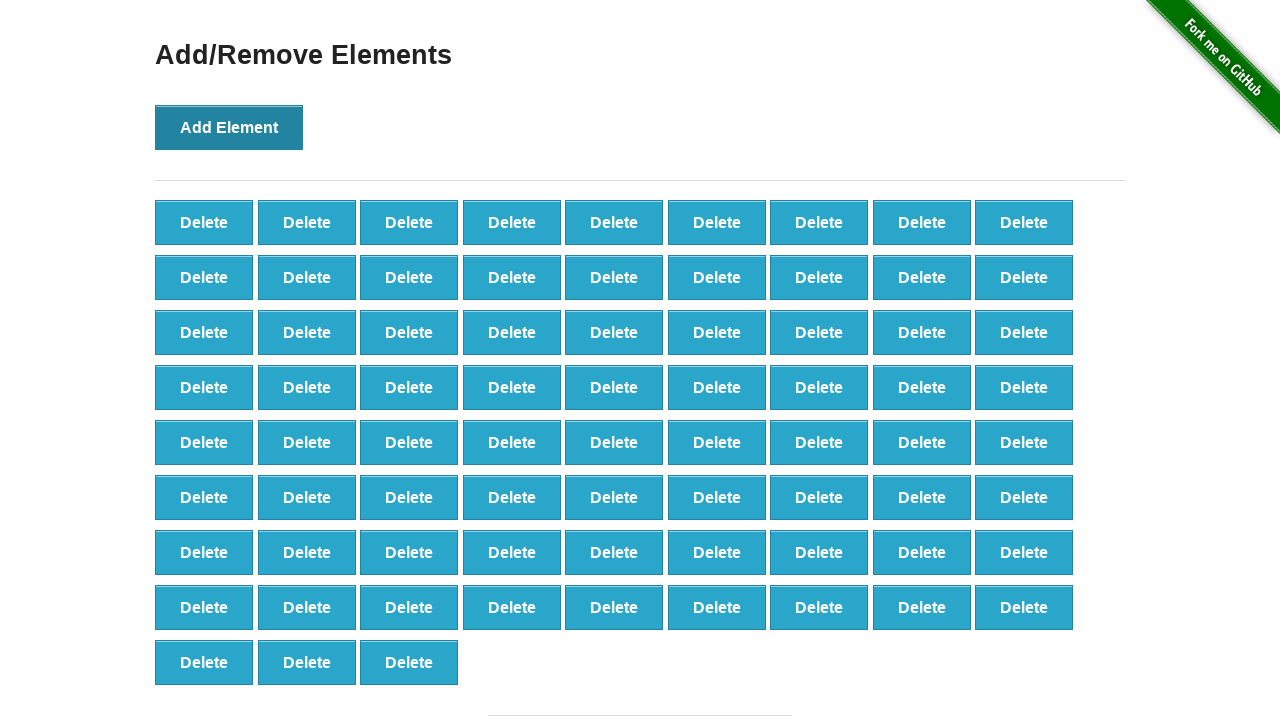

Clicked 'Add Element' button (iteration 76 of 100) at (229, 127) on xpath=//*[@onclick='addElement()']
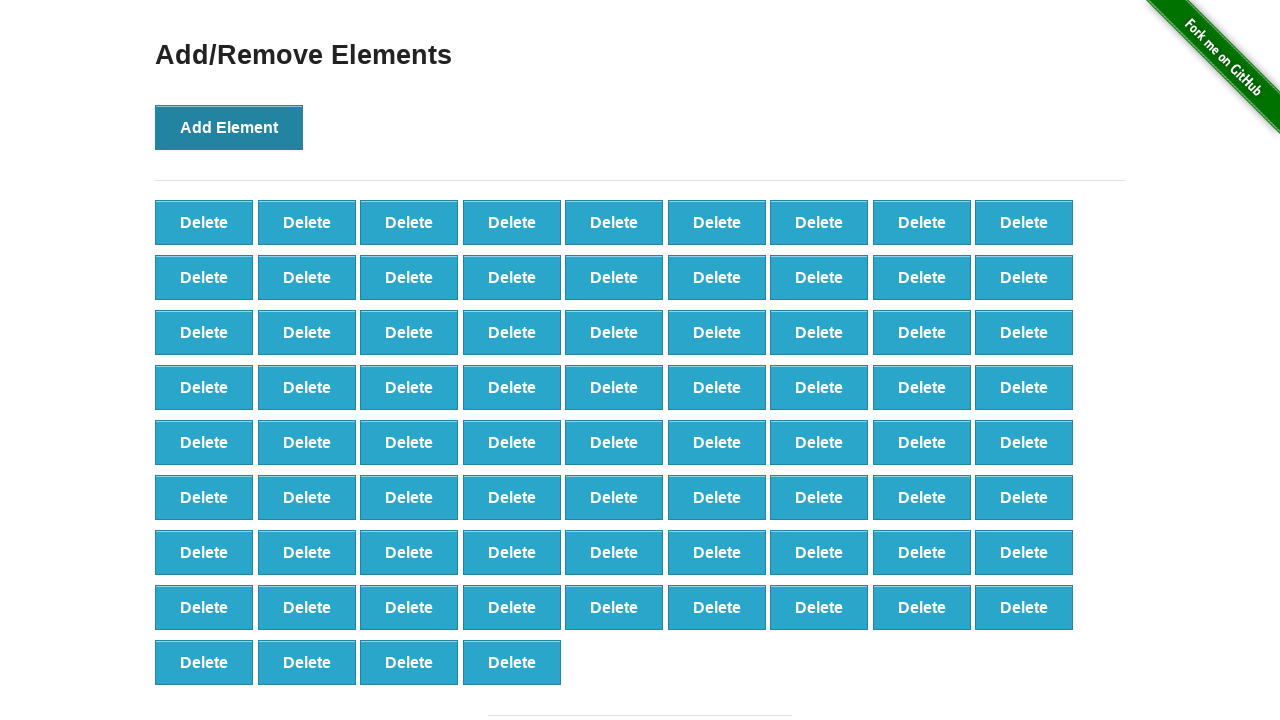

Clicked 'Add Element' button (iteration 77 of 100) at (229, 127) on xpath=//*[@onclick='addElement()']
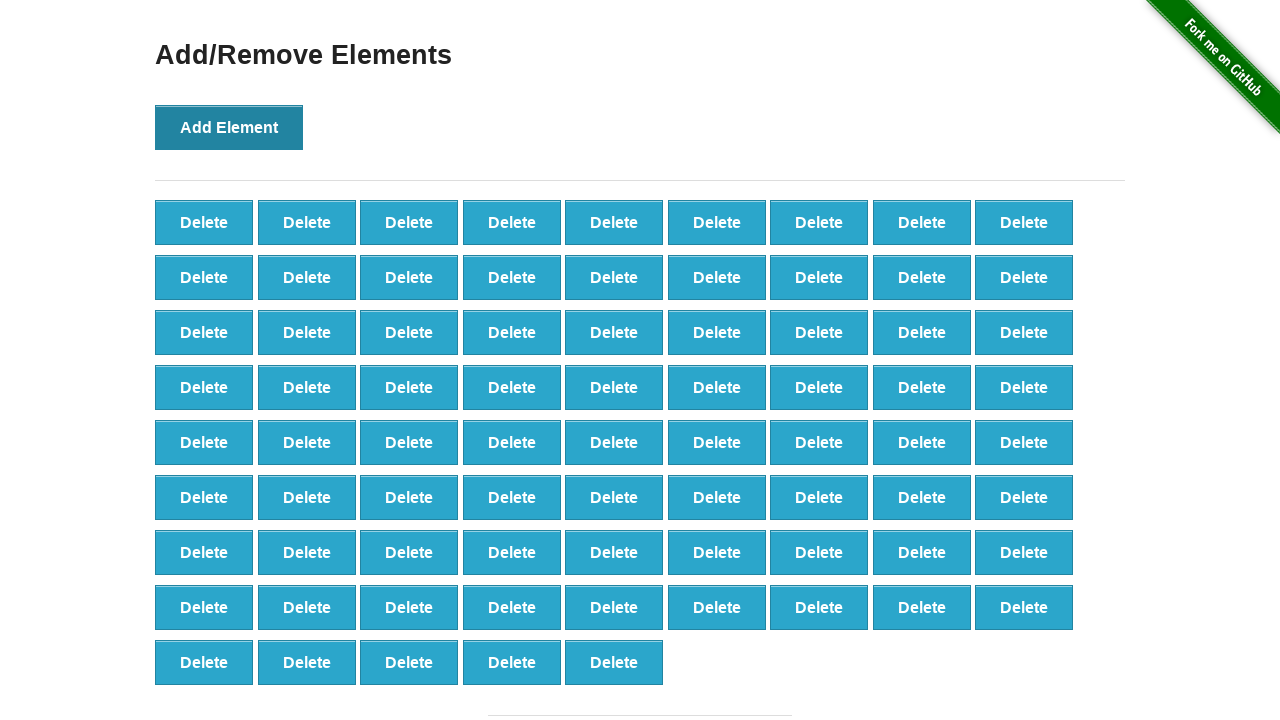

Clicked 'Add Element' button (iteration 78 of 100) at (229, 127) on xpath=//*[@onclick='addElement()']
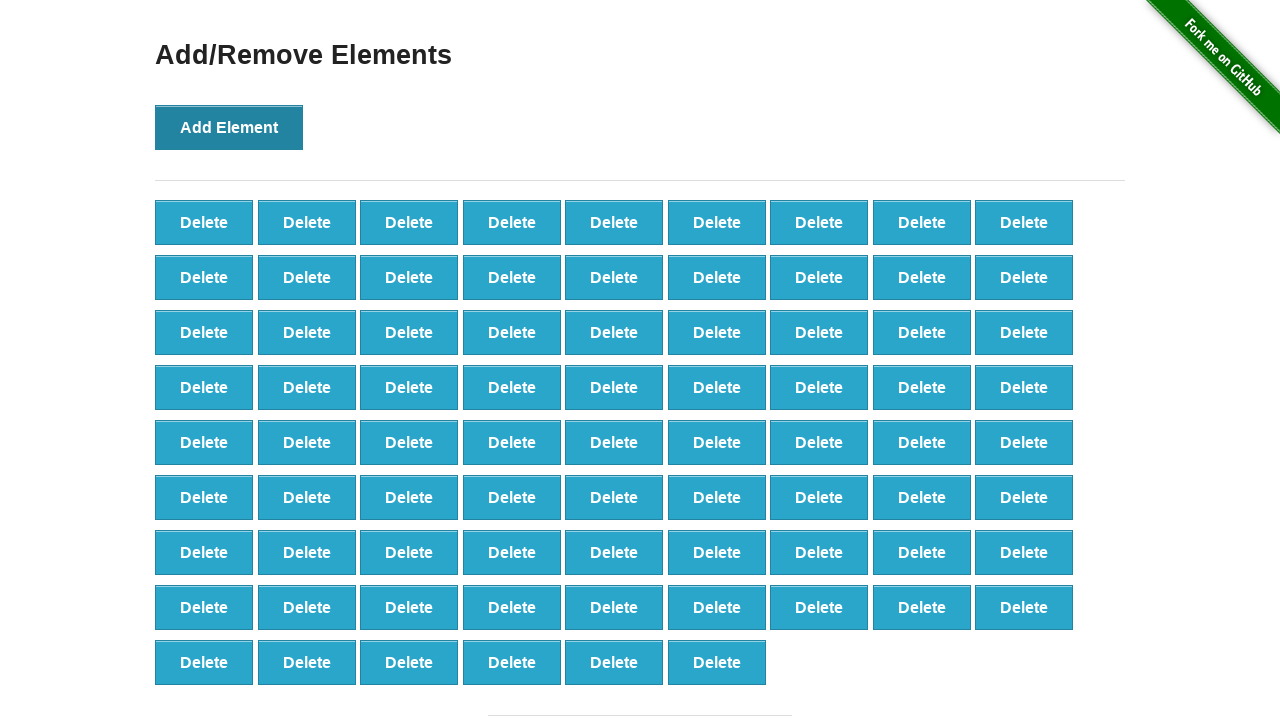

Clicked 'Add Element' button (iteration 79 of 100) at (229, 127) on xpath=//*[@onclick='addElement()']
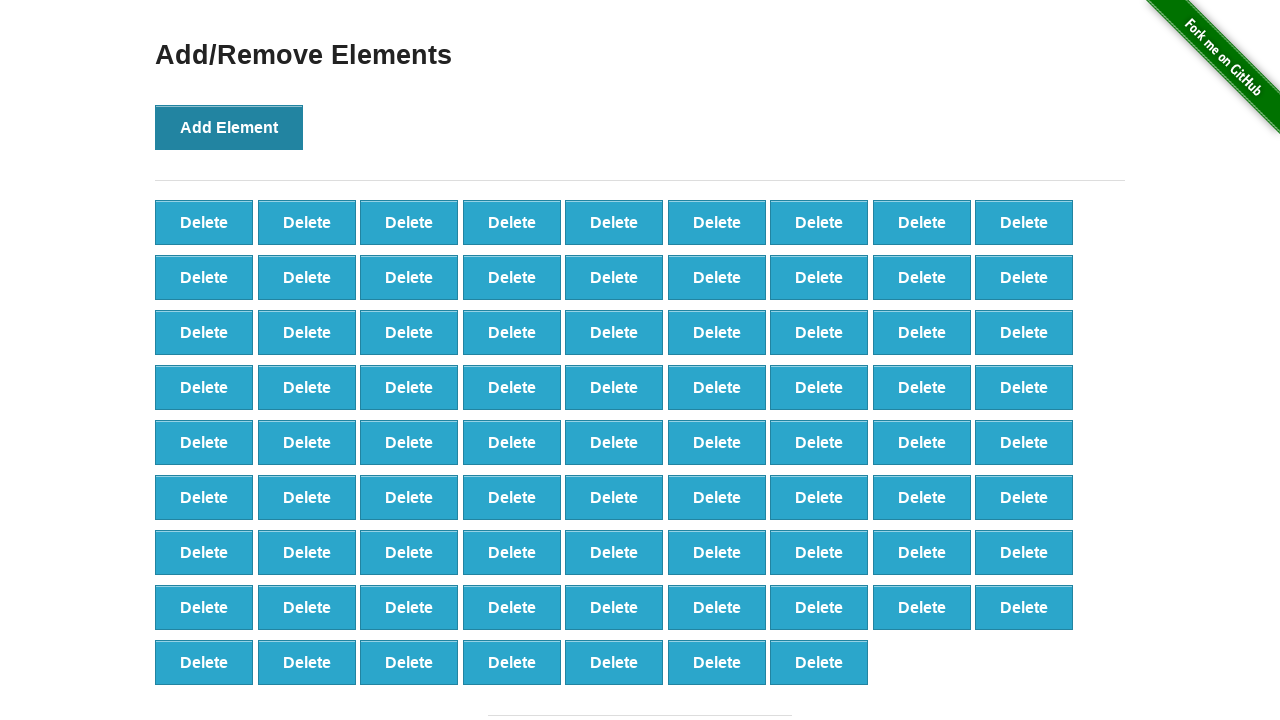

Clicked 'Add Element' button (iteration 80 of 100) at (229, 127) on xpath=//*[@onclick='addElement()']
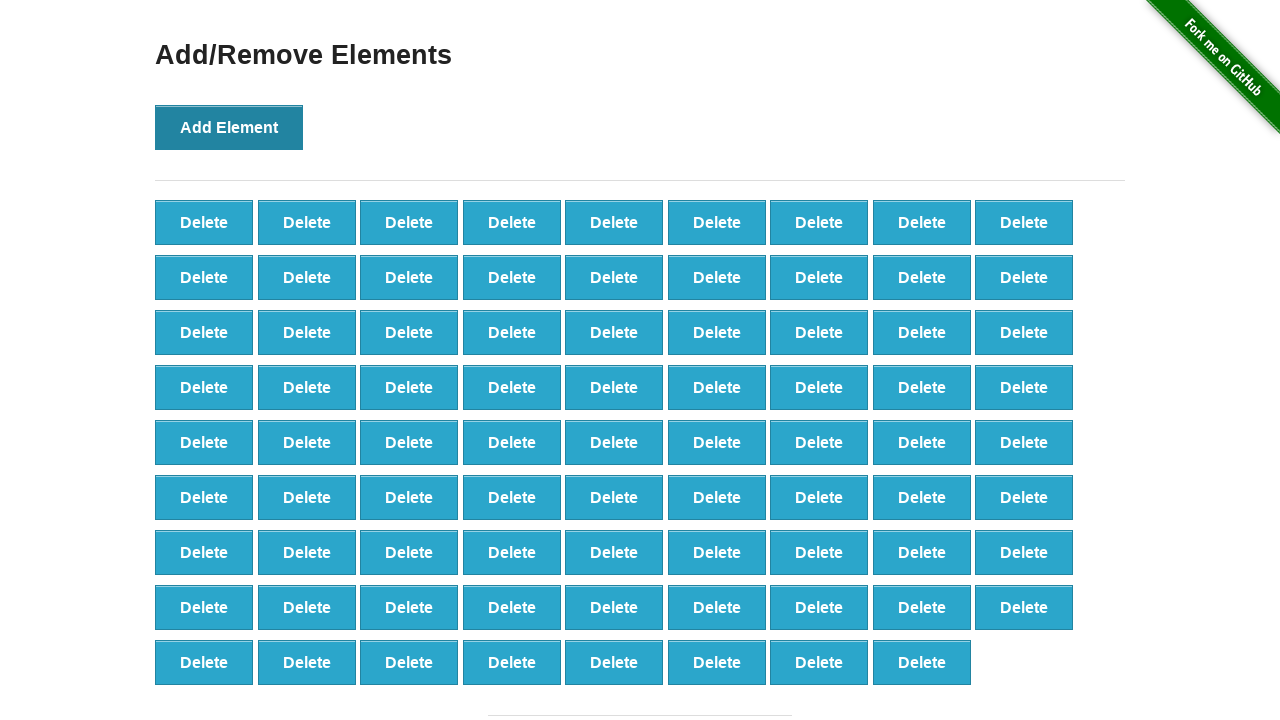

Clicked 'Add Element' button (iteration 81 of 100) at (229, 127) on xpath=//*[@onclick='addElement()']
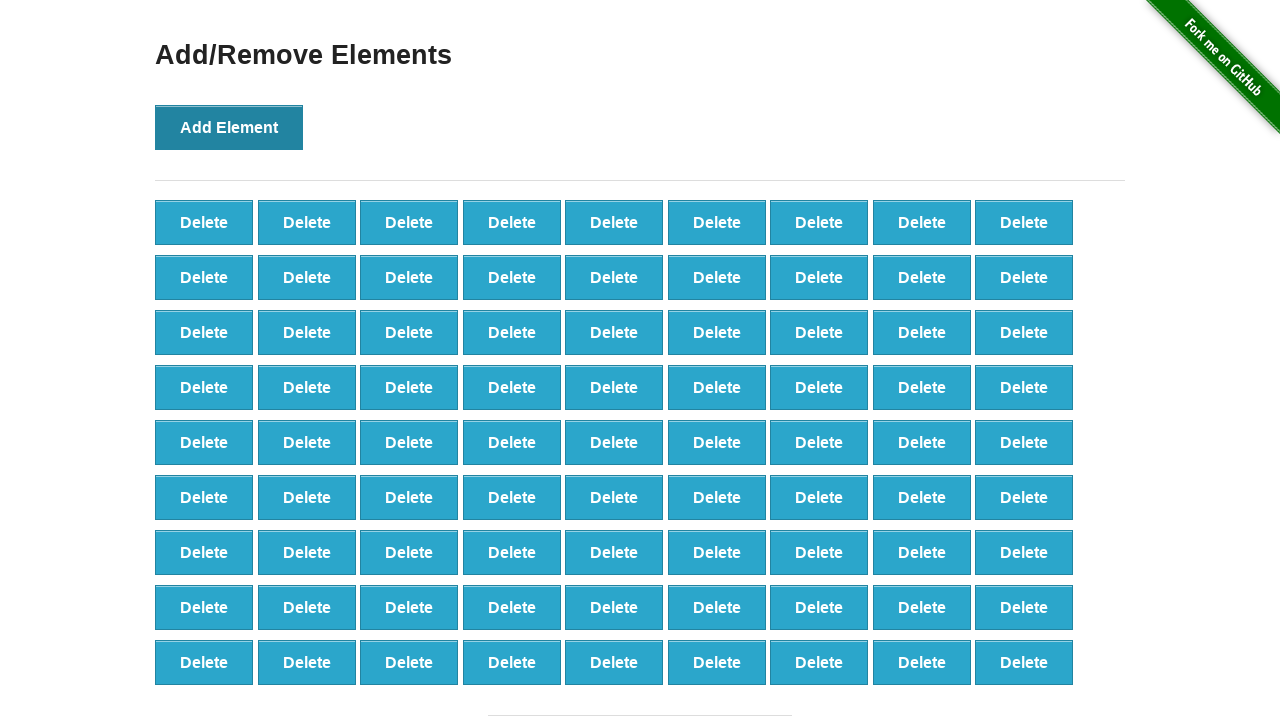

Clicked 'Add Element' button (iteration 82 of 100) at (229, 127) on xpath=//*[@onclick='addElement()']
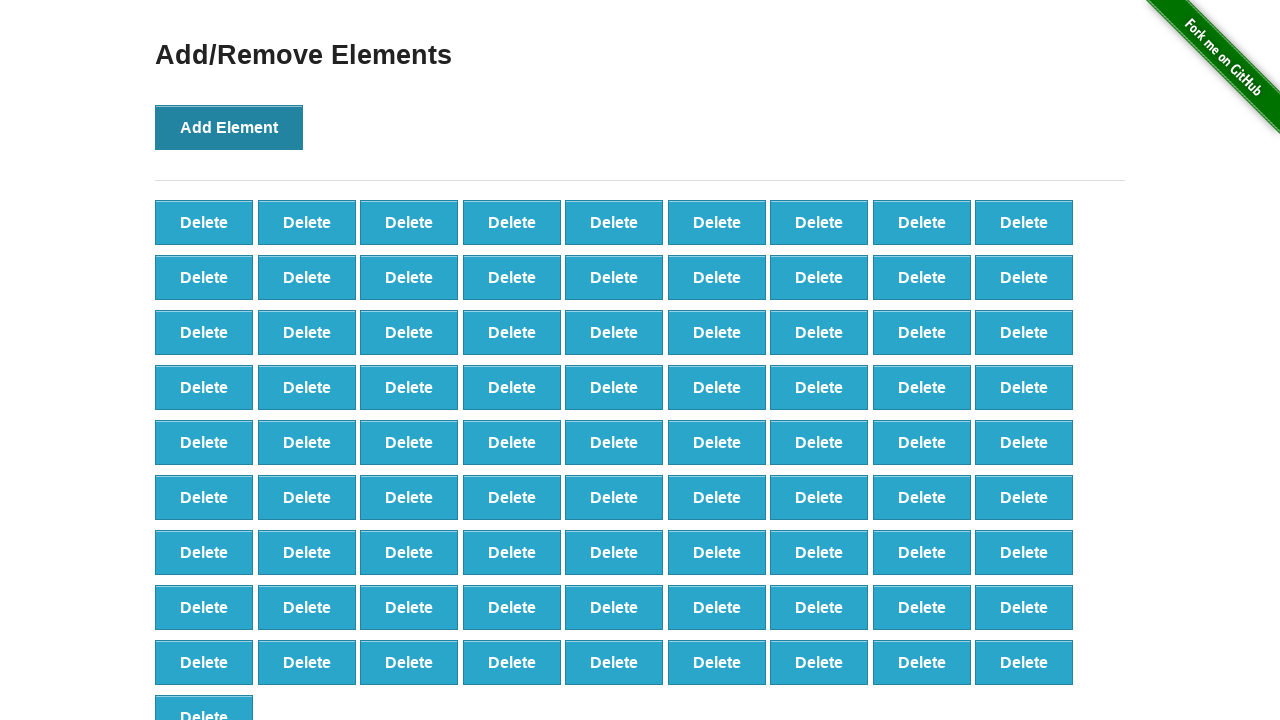

Clicked 'Add Element' button (iteration 83 of 100) at (229, 127) on xpath=//*[@onclick='addElement()']
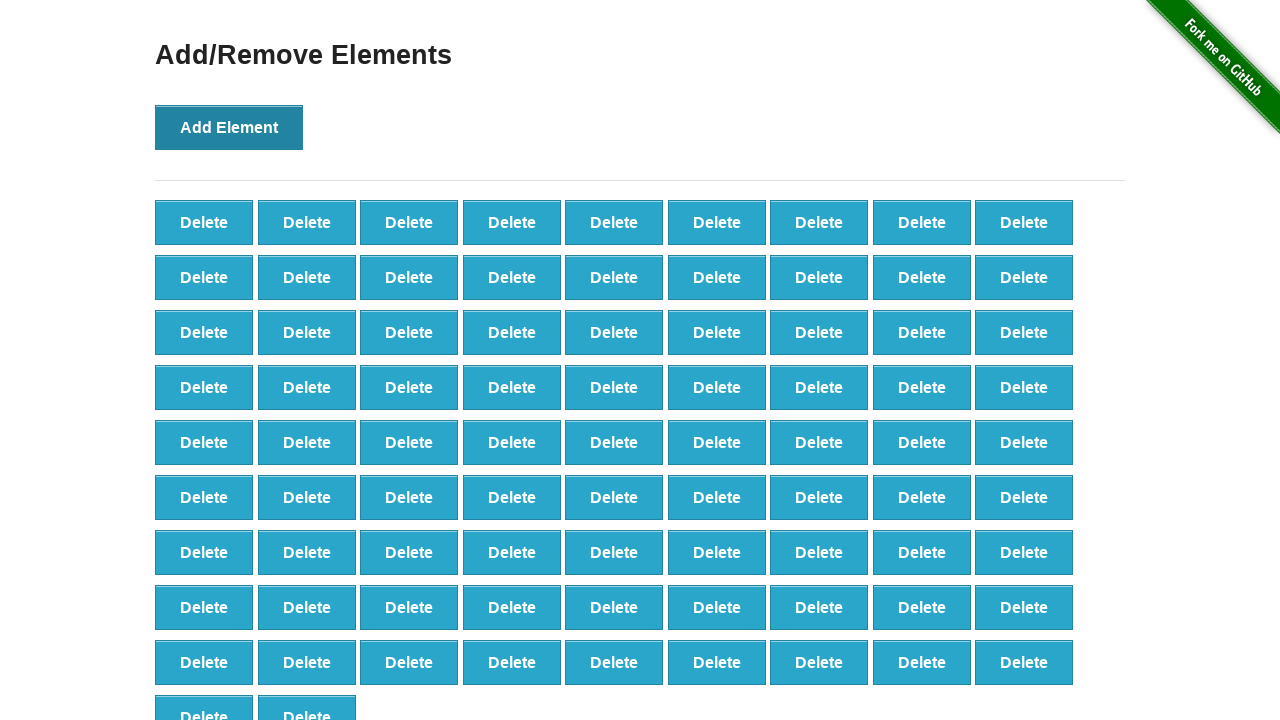

Clicked 'Add Element' button (iteration 84 of 100) at (229, 127) on xpath=//*[@onclick='addElement()']
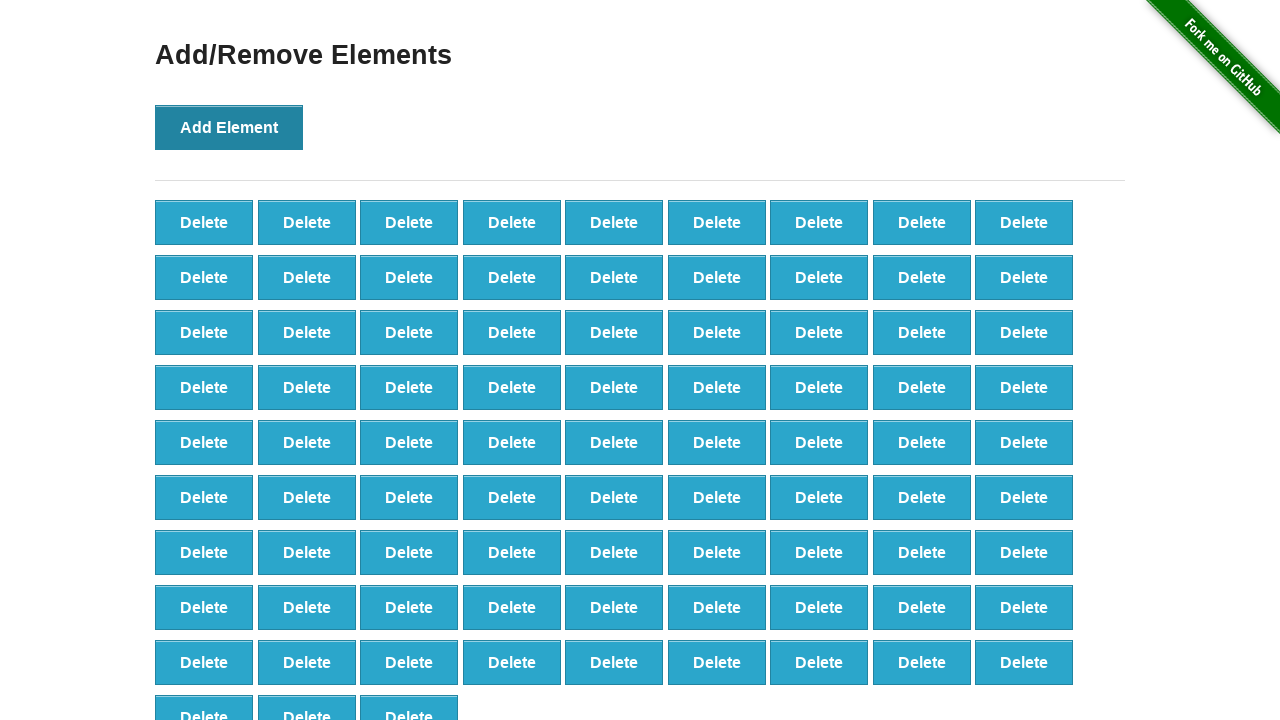

Clicked 'Add Element' button (iteration 85 of 100) at (229, 127) on xpath=//*[@onclick='addElement()']
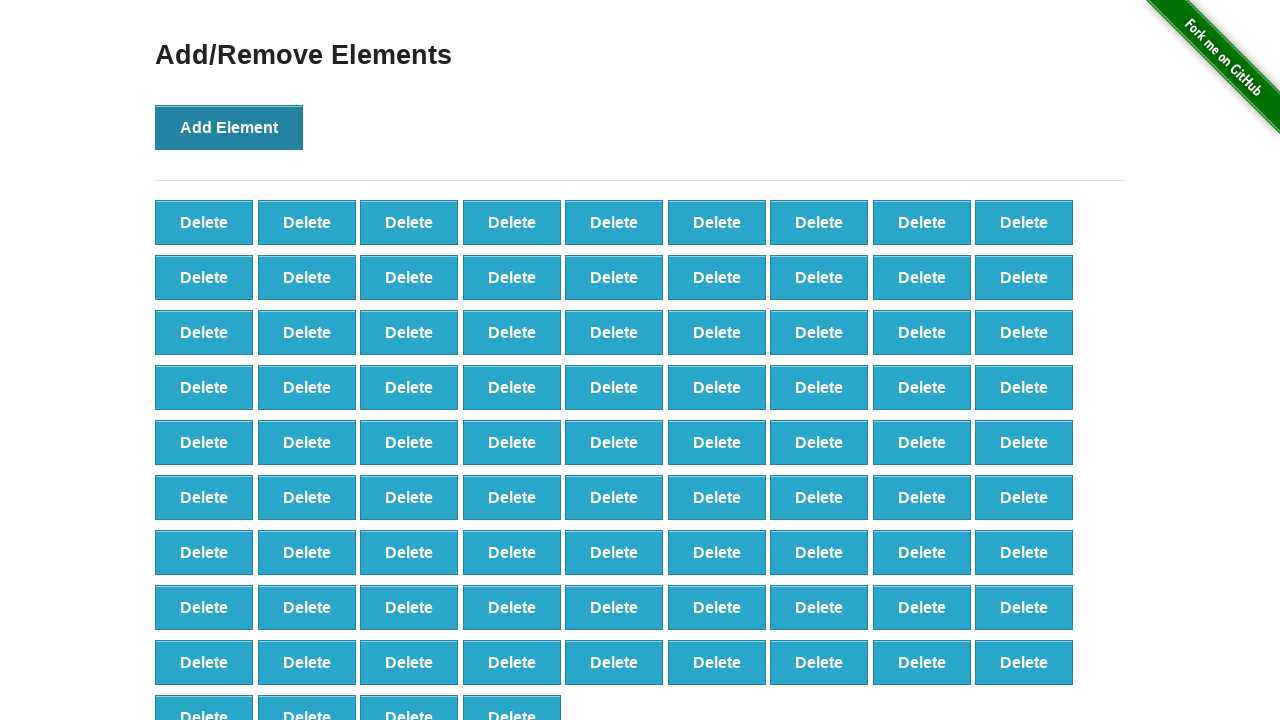

Clicked 'Add Element' button (iteration 86 of 100) at (229, 127) on xpath=//*[@onclick='addElement()']
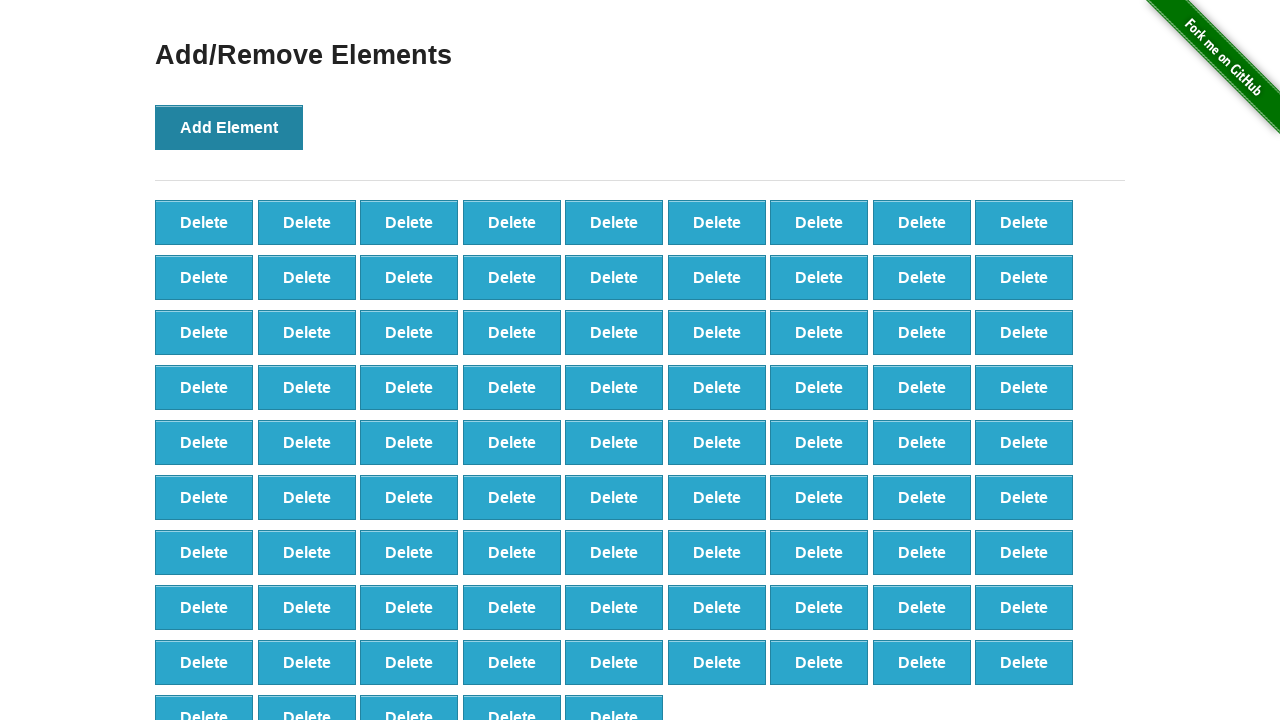

Clicked 'Add Element' button (iteration 87 of 100) at (229, 127) on xpath=//*[@onclick='addElement()']
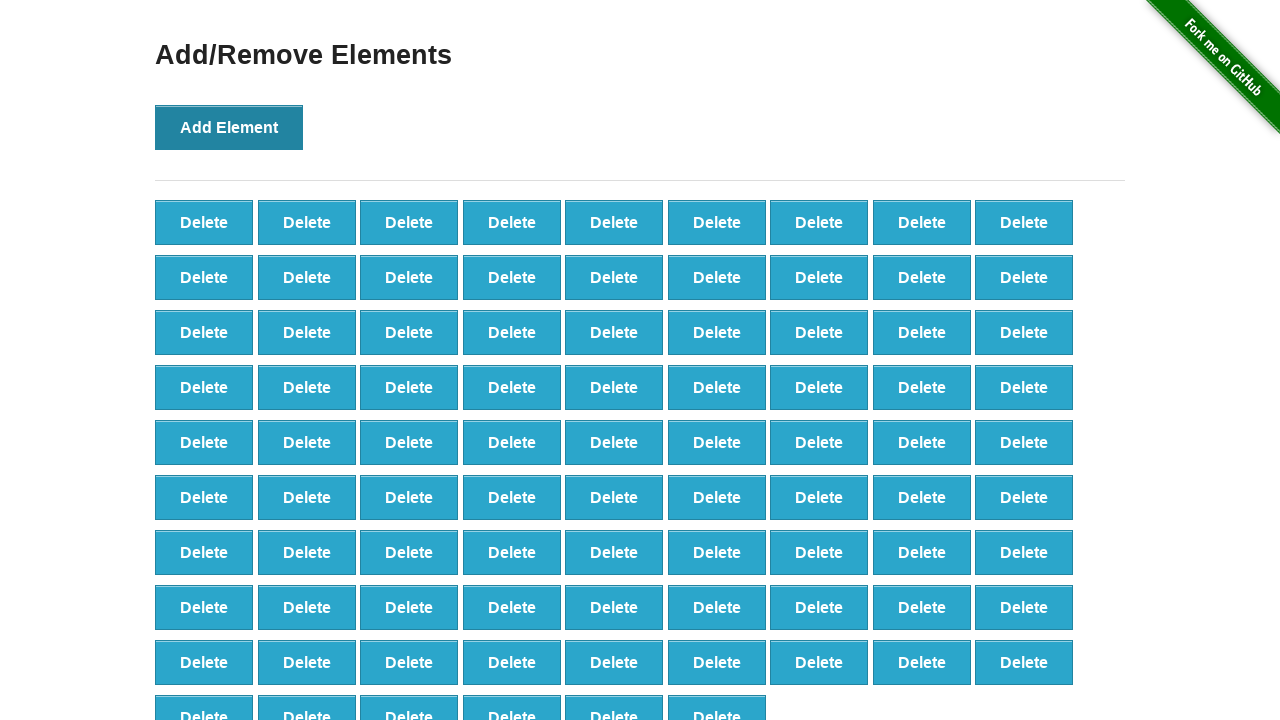

Clicked 'Add Element' button (iteration 88 of 100) at (229, 127) on xpath=//*[@onclick='addElement()']
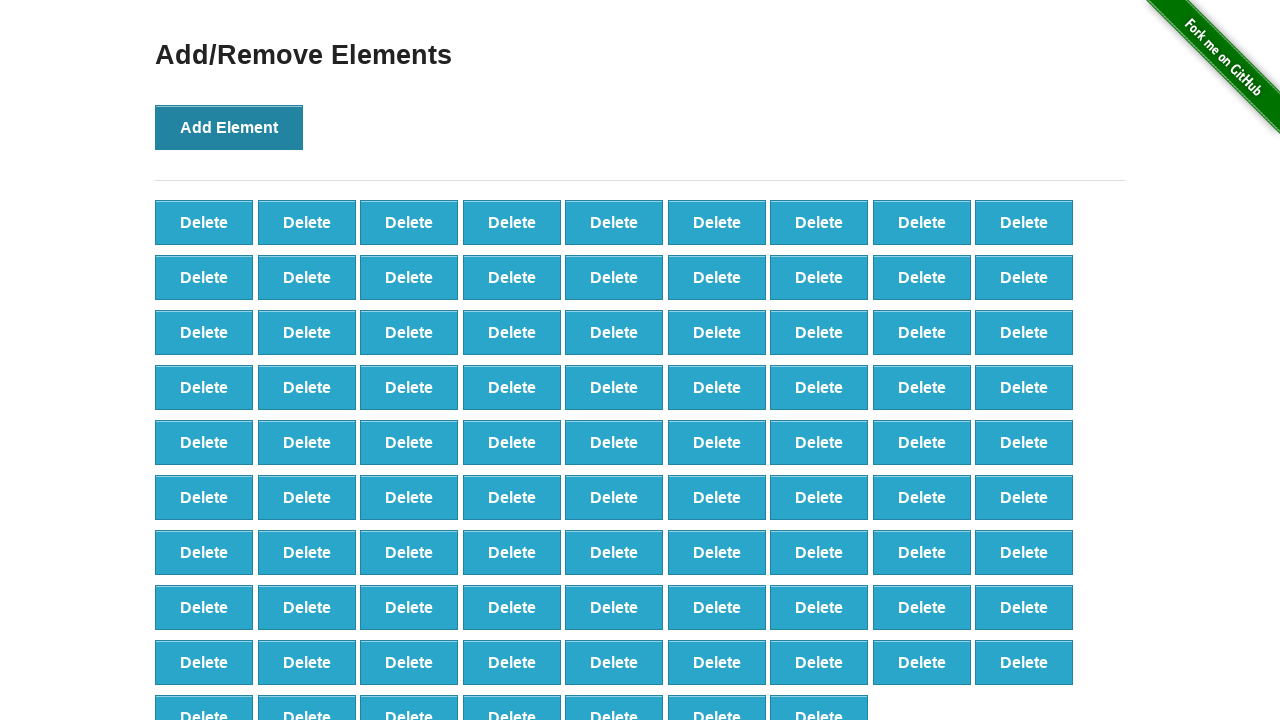

Clicked 'Add Element' button (iteration 89 of 100) at (229, 127) on xpath=//*[@onclick='addElement()']
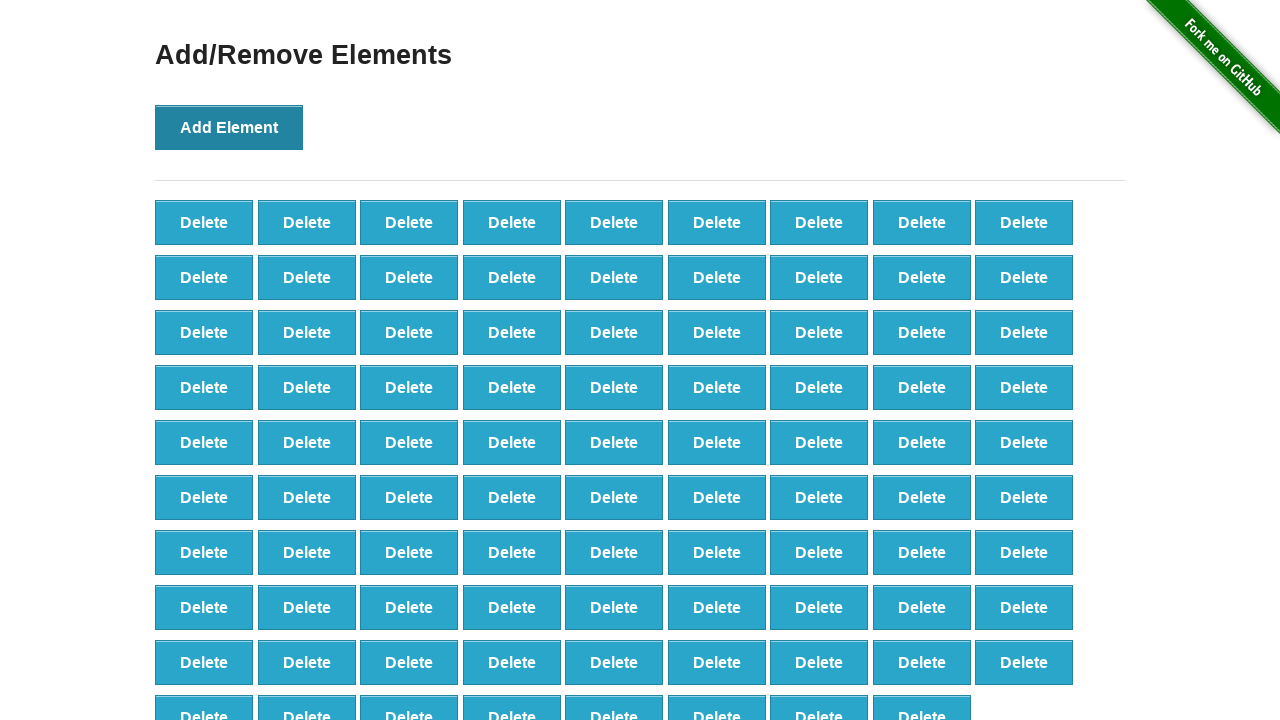

Clicked 'Add Element' button (iteration 90 of 100) at (229, 127) on xpath=//*[@onclick='addElement()']
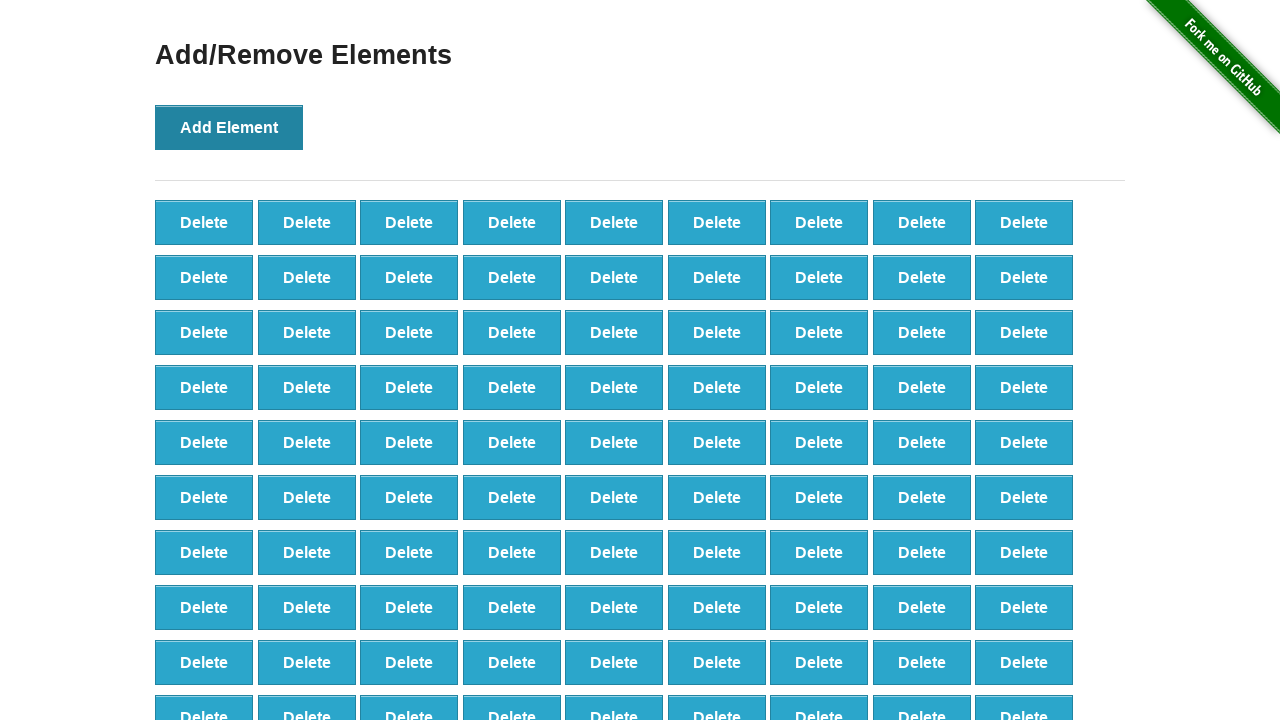

Clicked 'Add Element' button (iteration 91 of 100) at (229, 127) on xpath=//*[@onclick='addElement()']
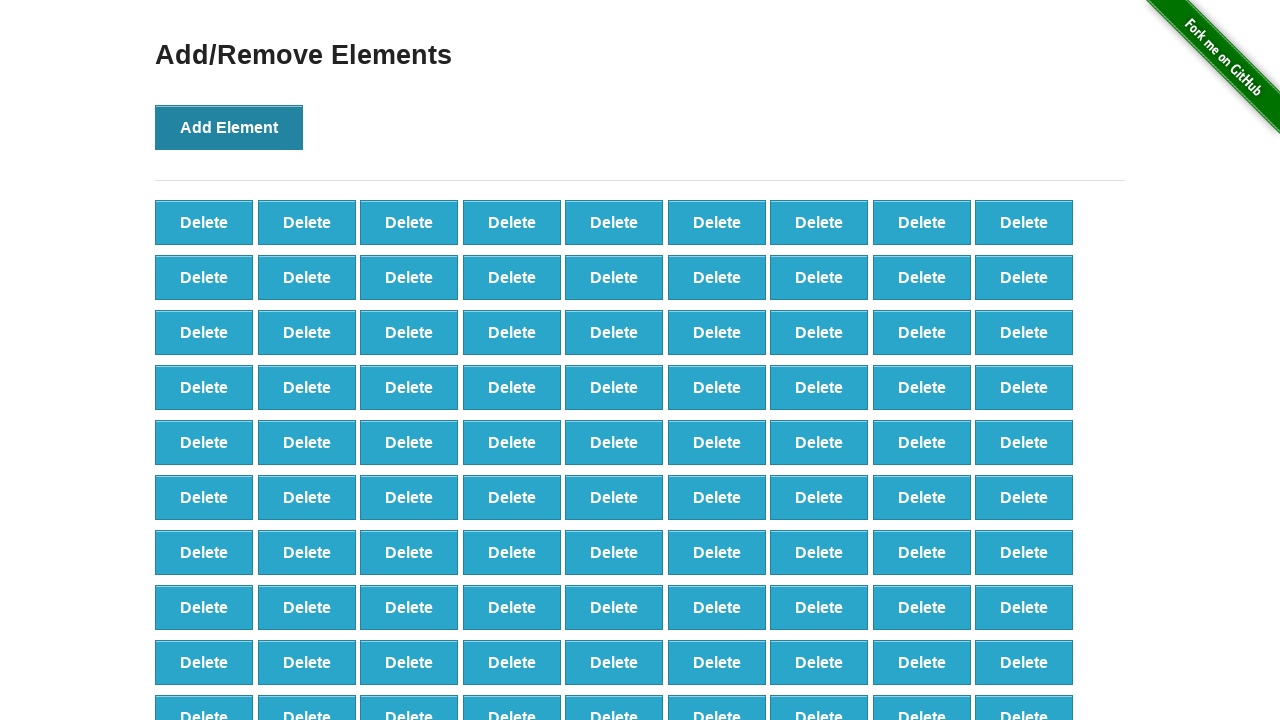

Clicked 'Add Element' button (iteration 92 of 100) at (229, 127) on xpath=//*[@onclick='addElement()']
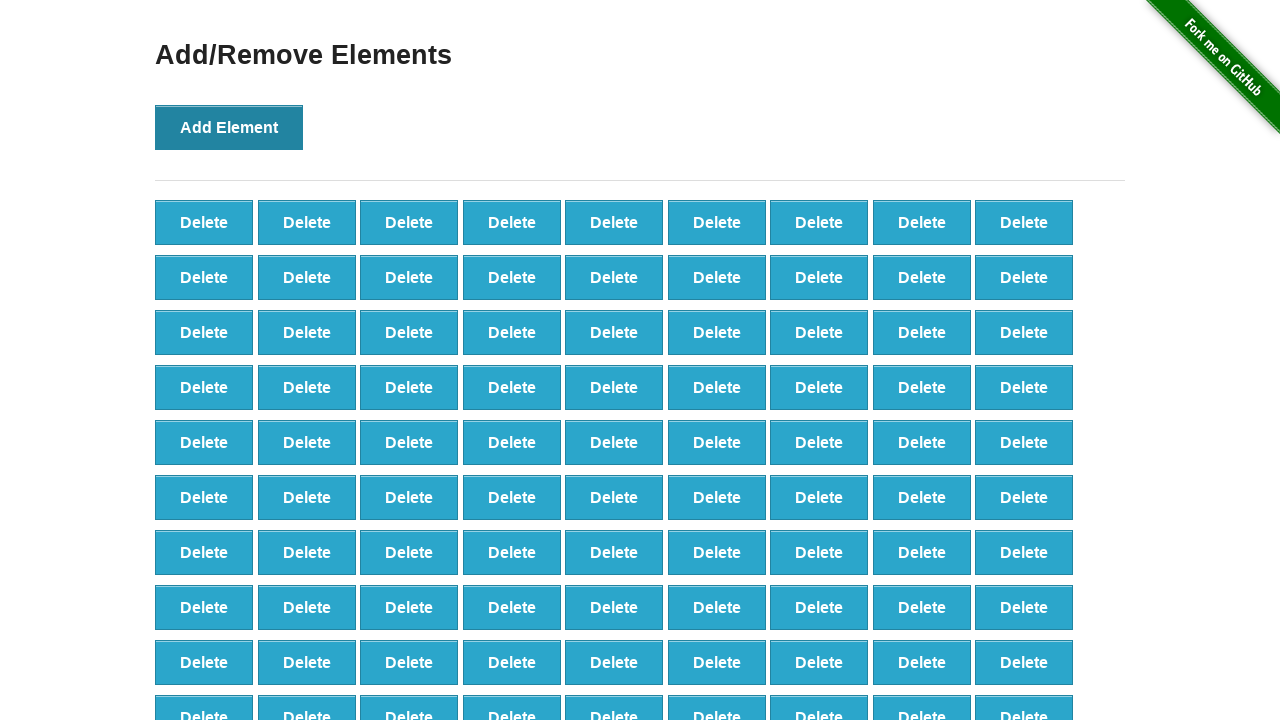

Clicked 'Add Element' button (iteration 93 of 100) at (229, 127) on xpath=//*[@onclick='addElement()']
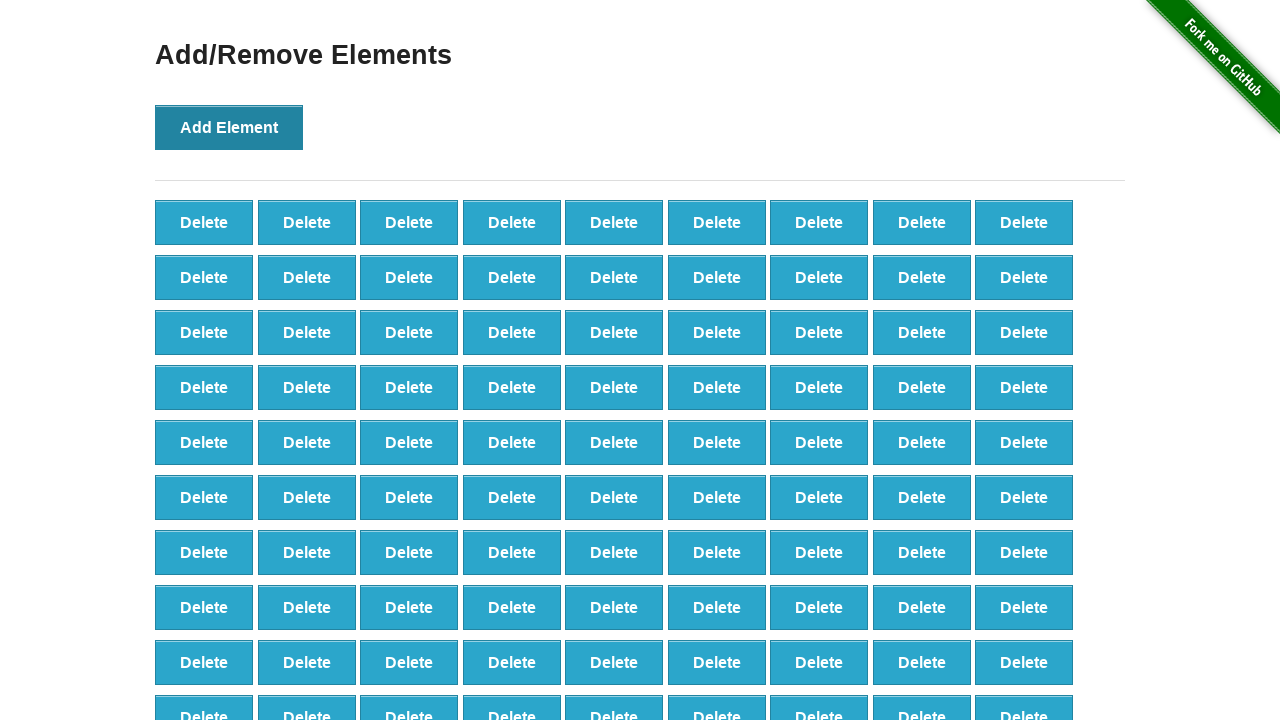

Clicked 'Add Element' button (iteration 94 of 100) at (229, 127) on xpath=//*[@onclick='addElement()']
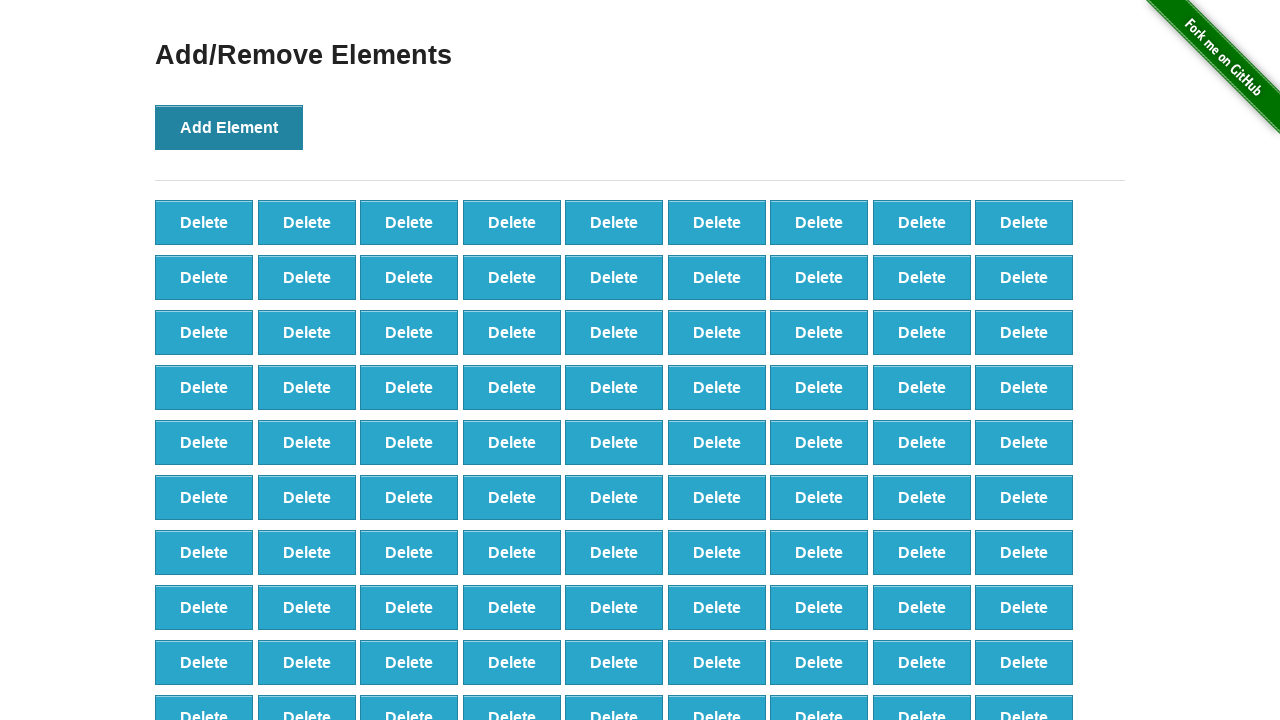

Clicked 'Add Element' button (iteration 95 of 100) at (229, 127) on xpath=//*[@onclick='addElement()']
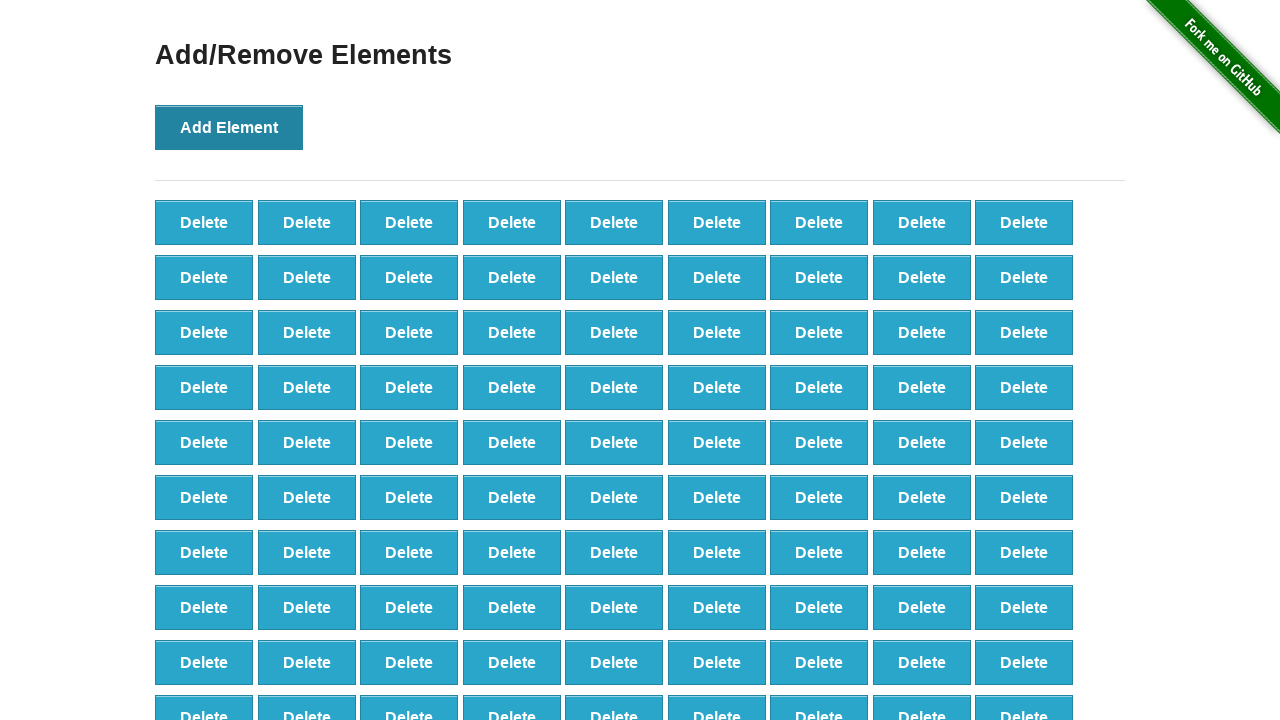

Clicked 'Add Element' button (iteration 96 of 100) at (229, 127) on xpath=//*[@onclick='addElement()']
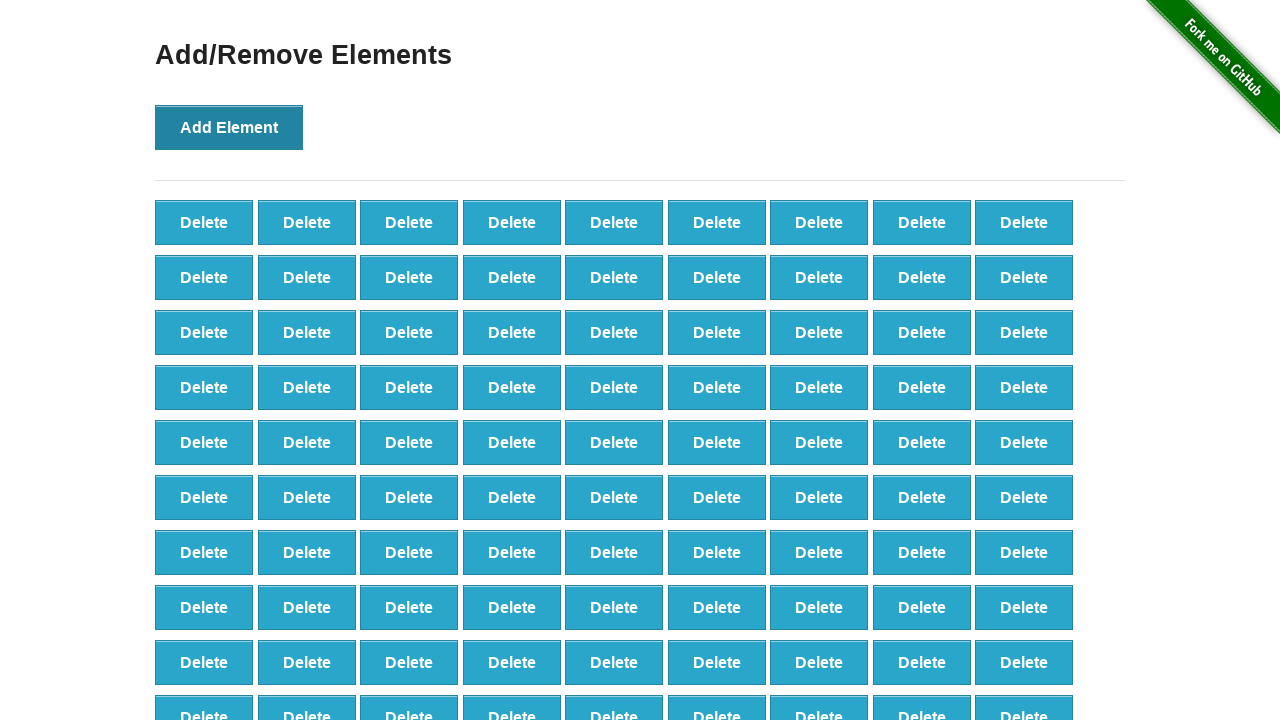

Clicked 'Add Element' button (iteration 97 of 100) at (229, 127) on xpath=//*[@onclick='addElement()']
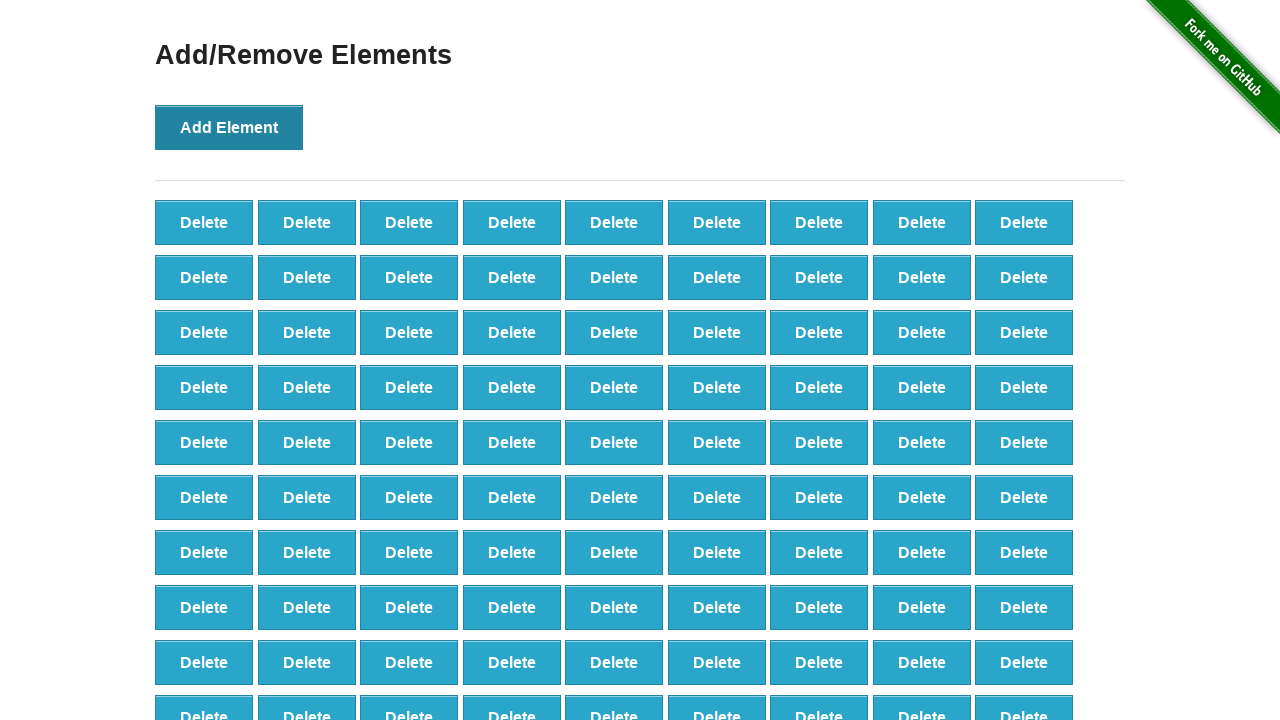

Clicked 'Add Element' button (iteration 98 of 100) at (229, 127) on xpath=//*[@onclick='addElement()']
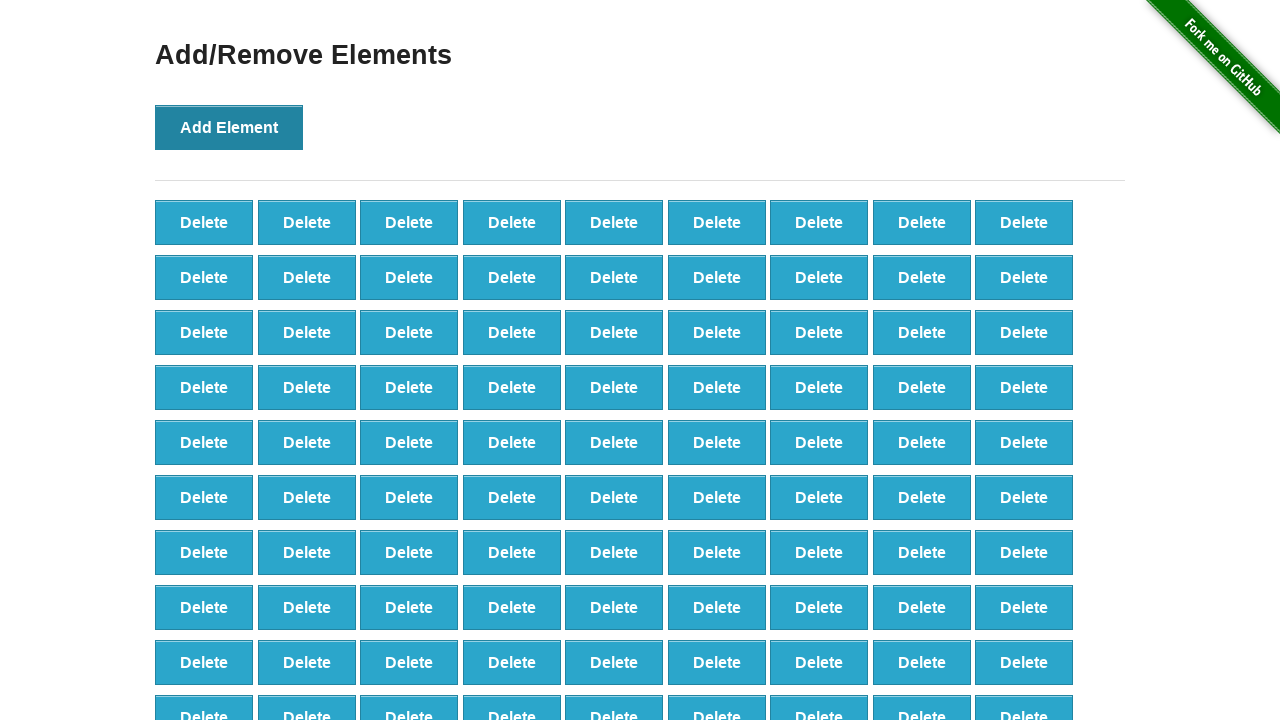

Clicked 'Add Element' button (iteration 99 of 100) at (229, 127) on xpath=//*[@onclick='addElement()']
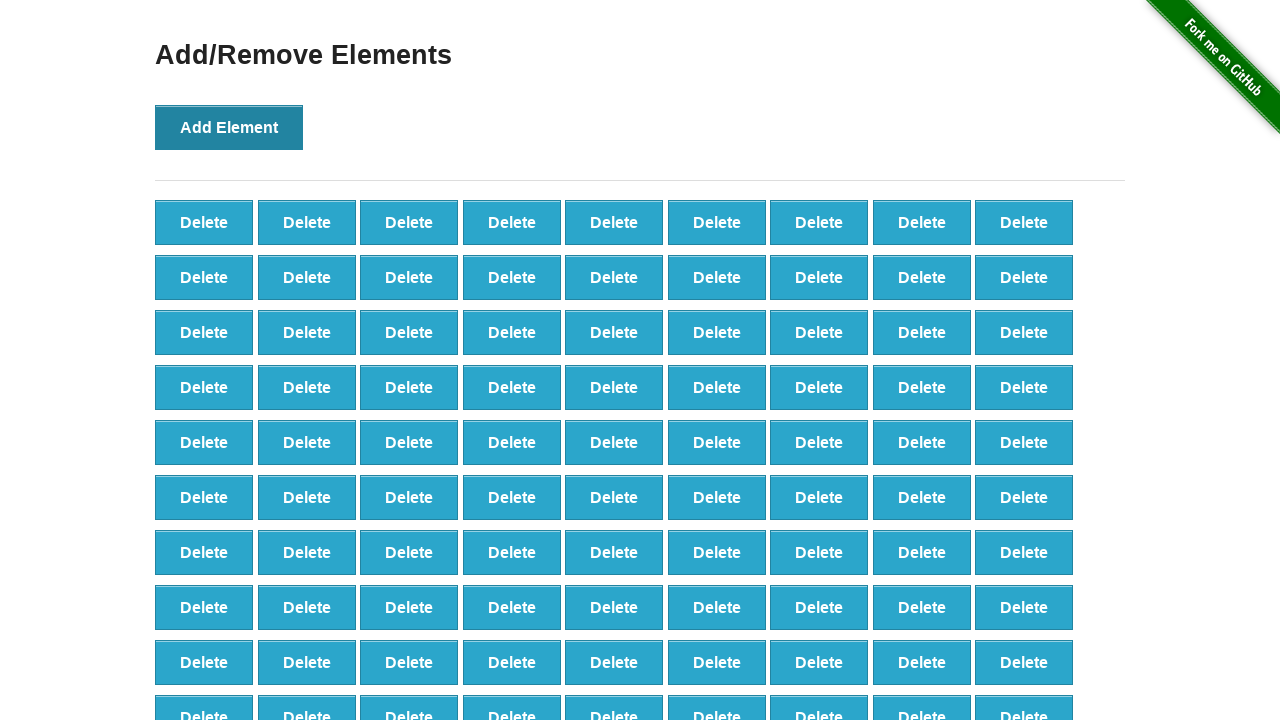

Clicked 'Add Element' button (iteration 100 of 100) at (229, 127) on xpath=//*[@onclick='addElement()']
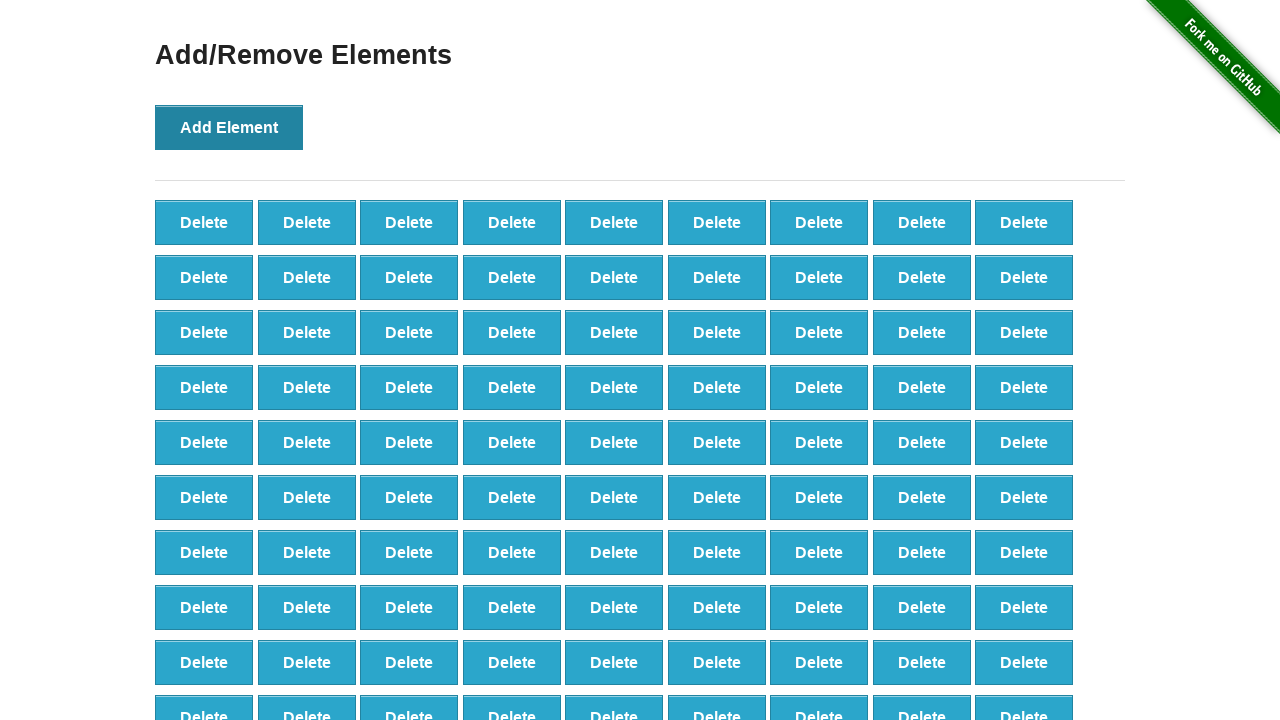

Waited for all delete buttons to be present
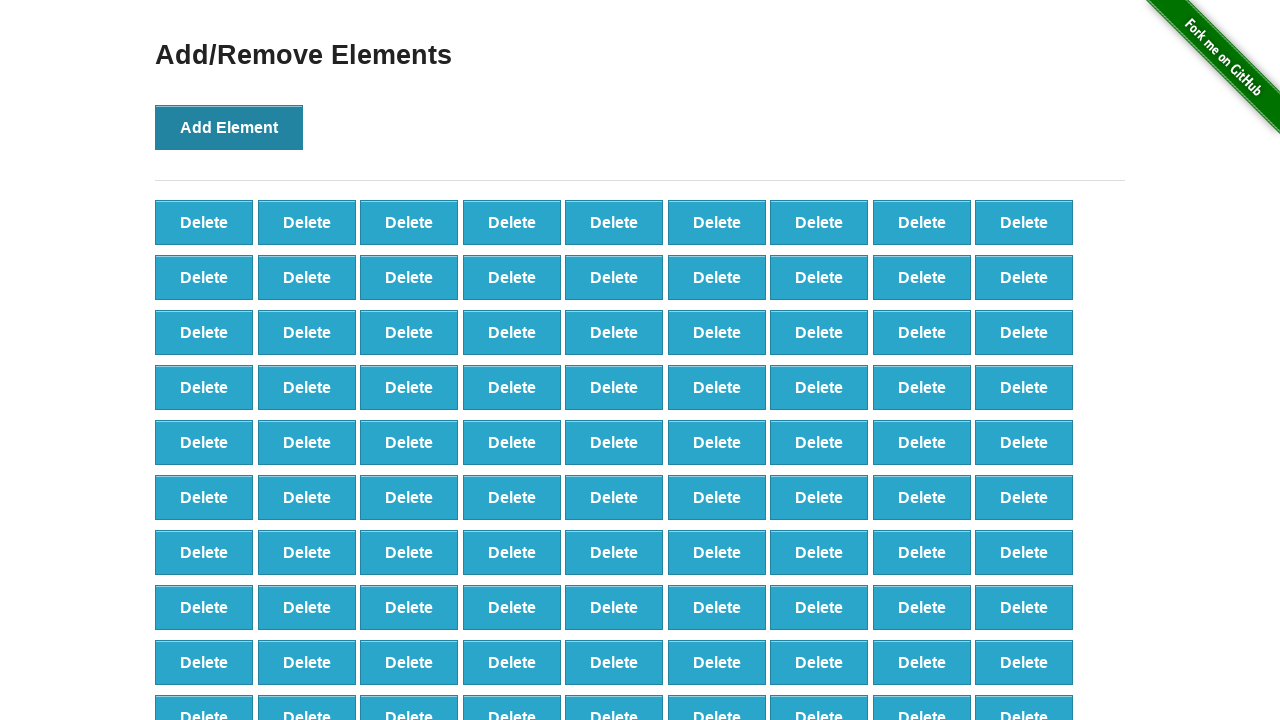

Verified that 100 delete buttons are displayed
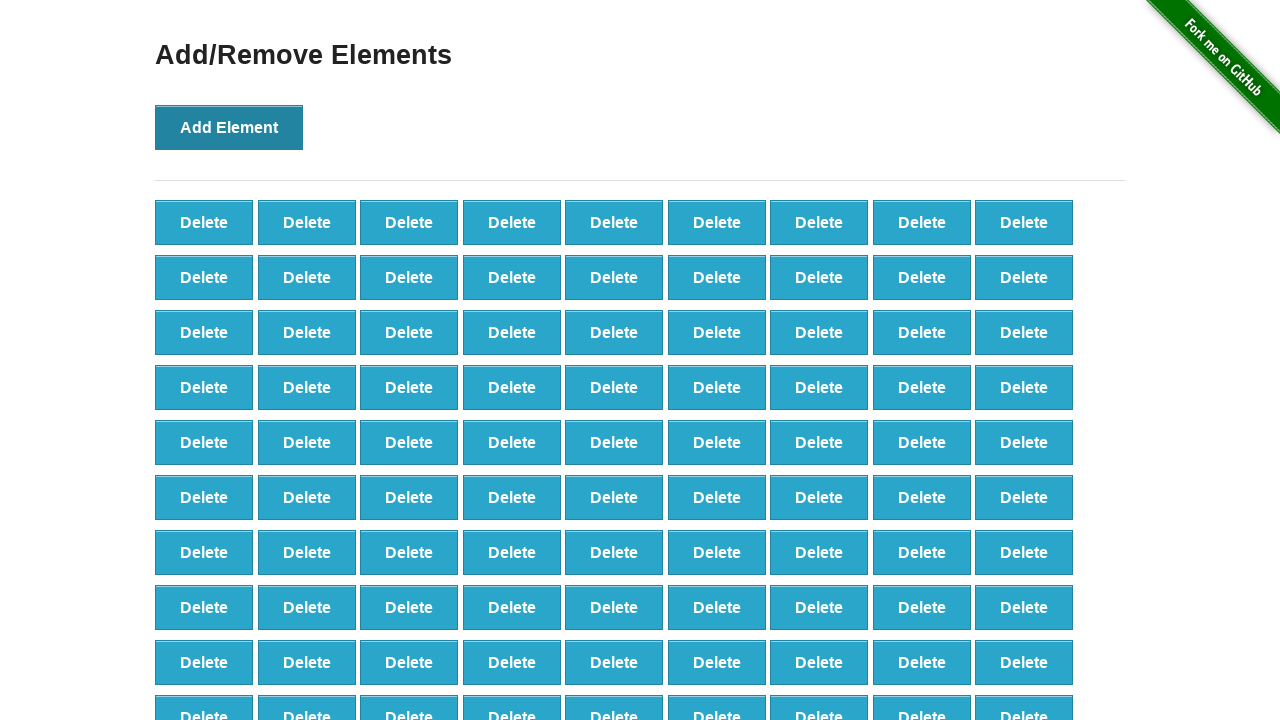

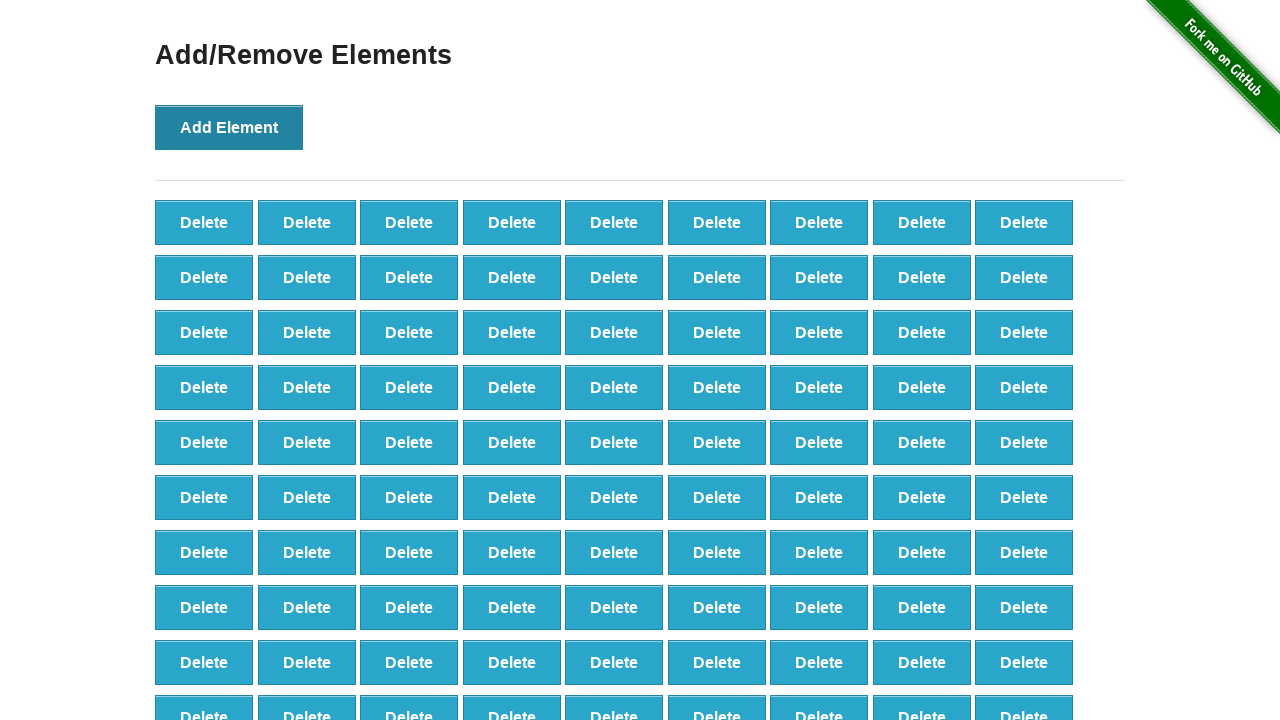